Tests jQuery UI datepicker functionality by opening the datepicker, navigating to a past month/year using the previous arrow, and selecting a specific date.

Starting URL: https://jqueryui.com/datepicker/

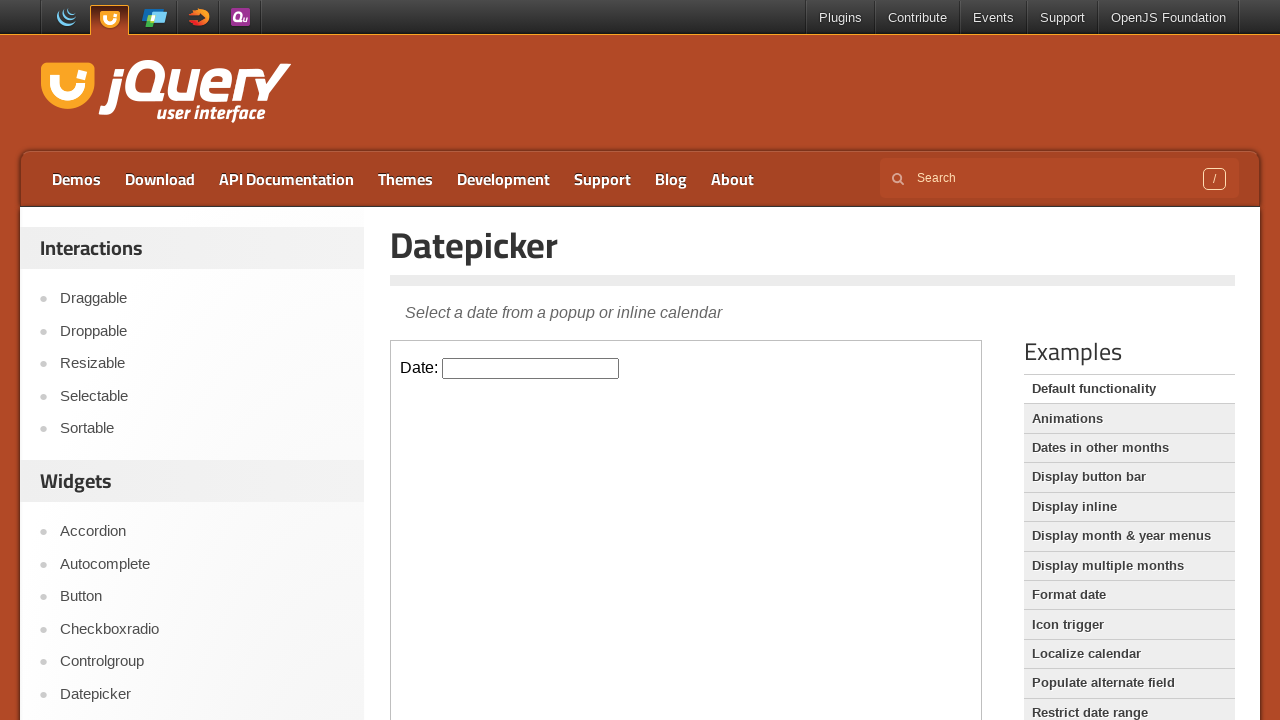

Located the datepicker iframe
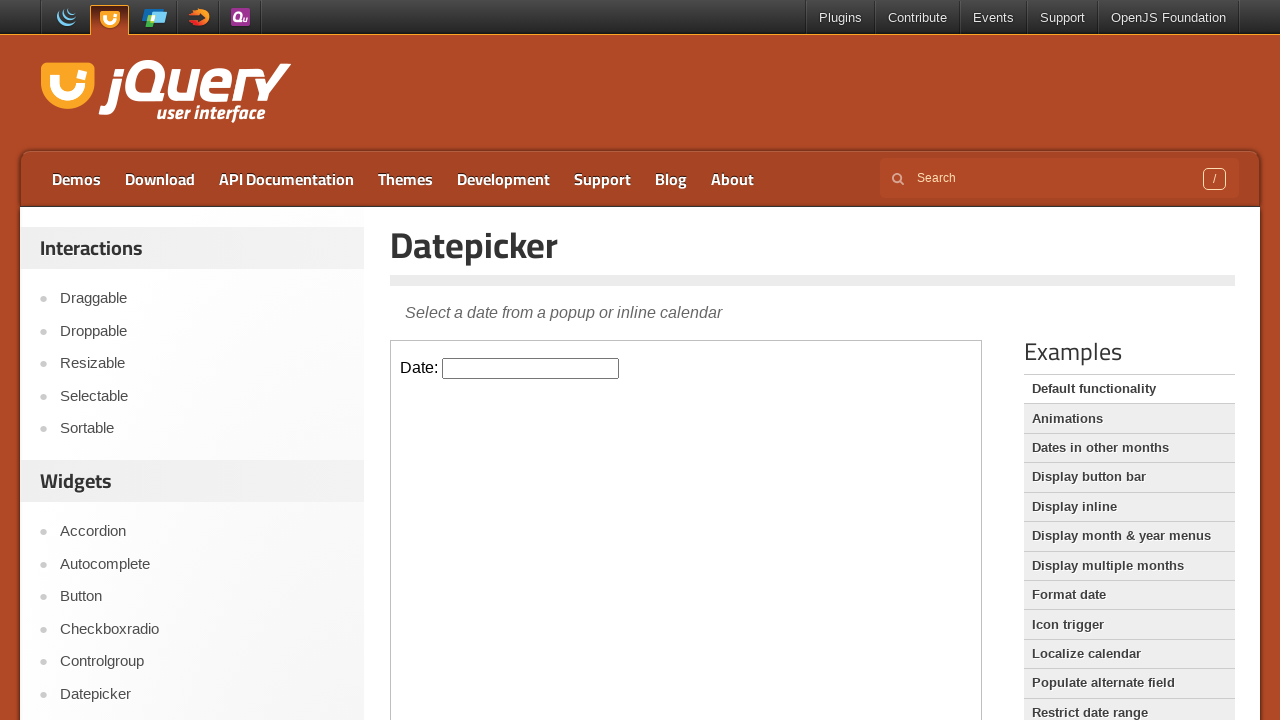

Clicked on the datepicker input to open the calendar at (531, 368) on iframe.demo-frame >> internal:control=enter-frame >> input#datepicker
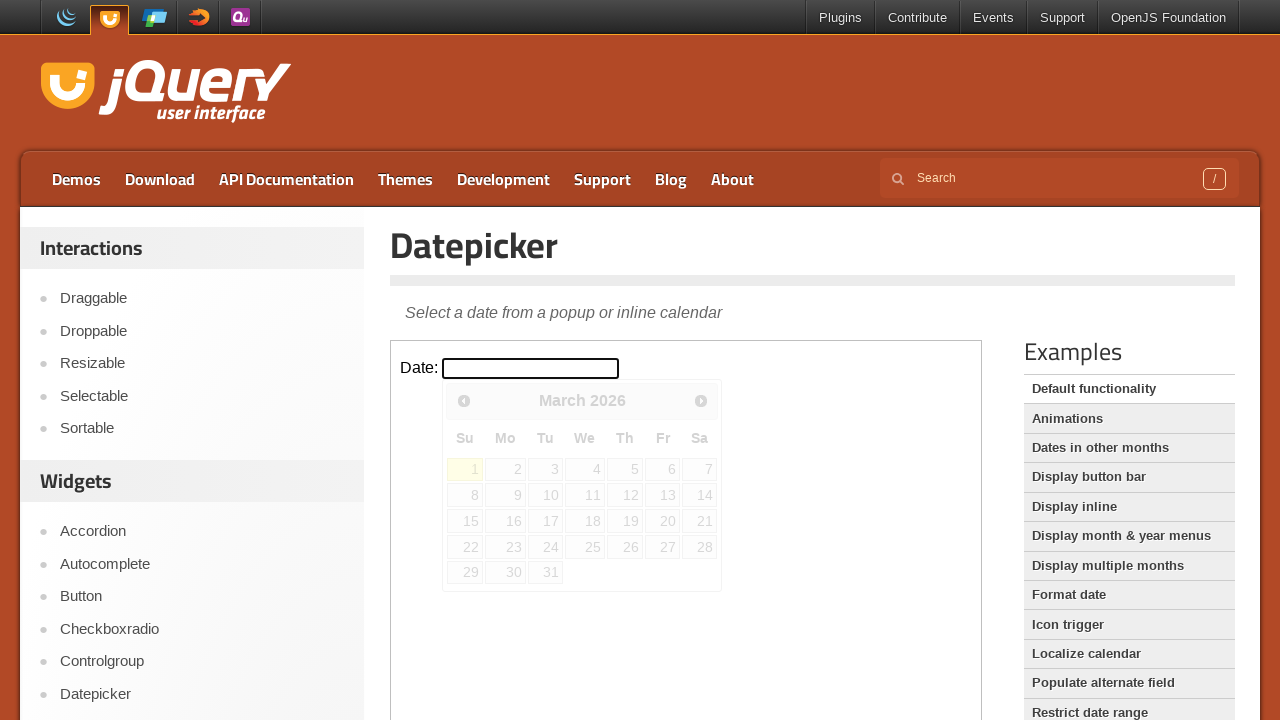

Checked current month/year: March 2026
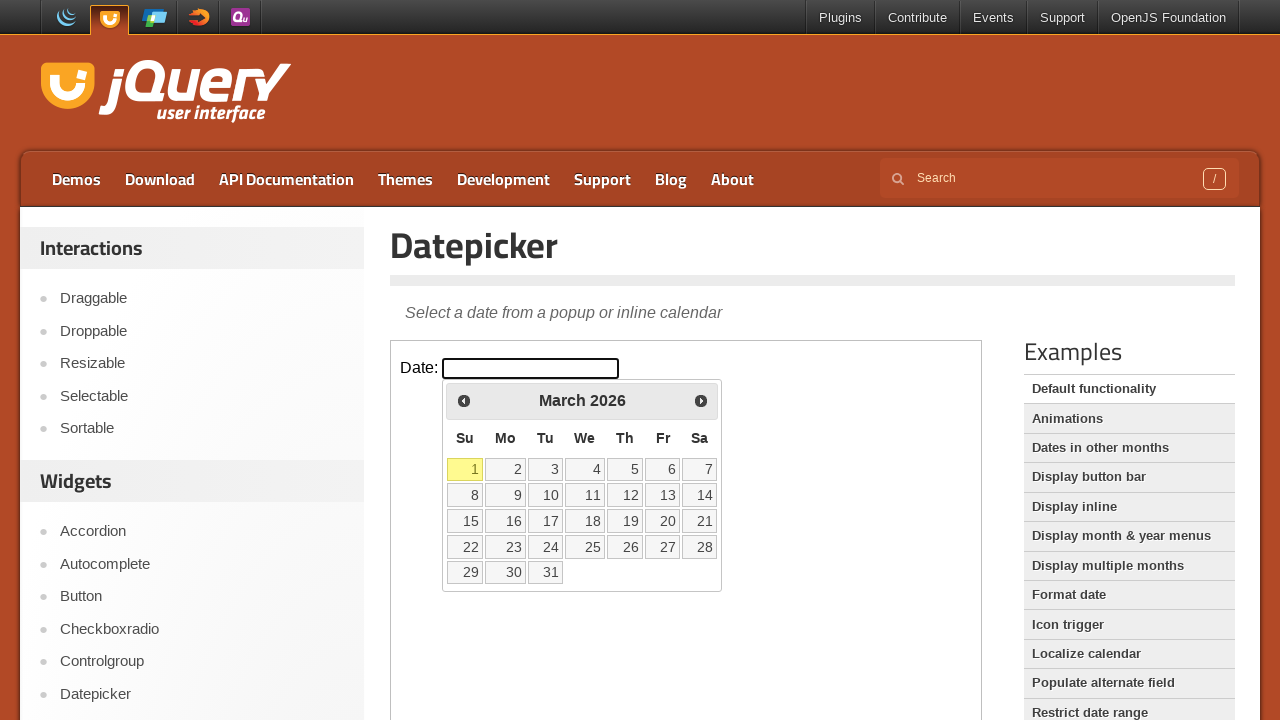

Clicked previous month button to navigate backwards at (464, 400) on iframe.demo-frame >> internal:control=enter-frame >> span.ui-icon-circle-triangl
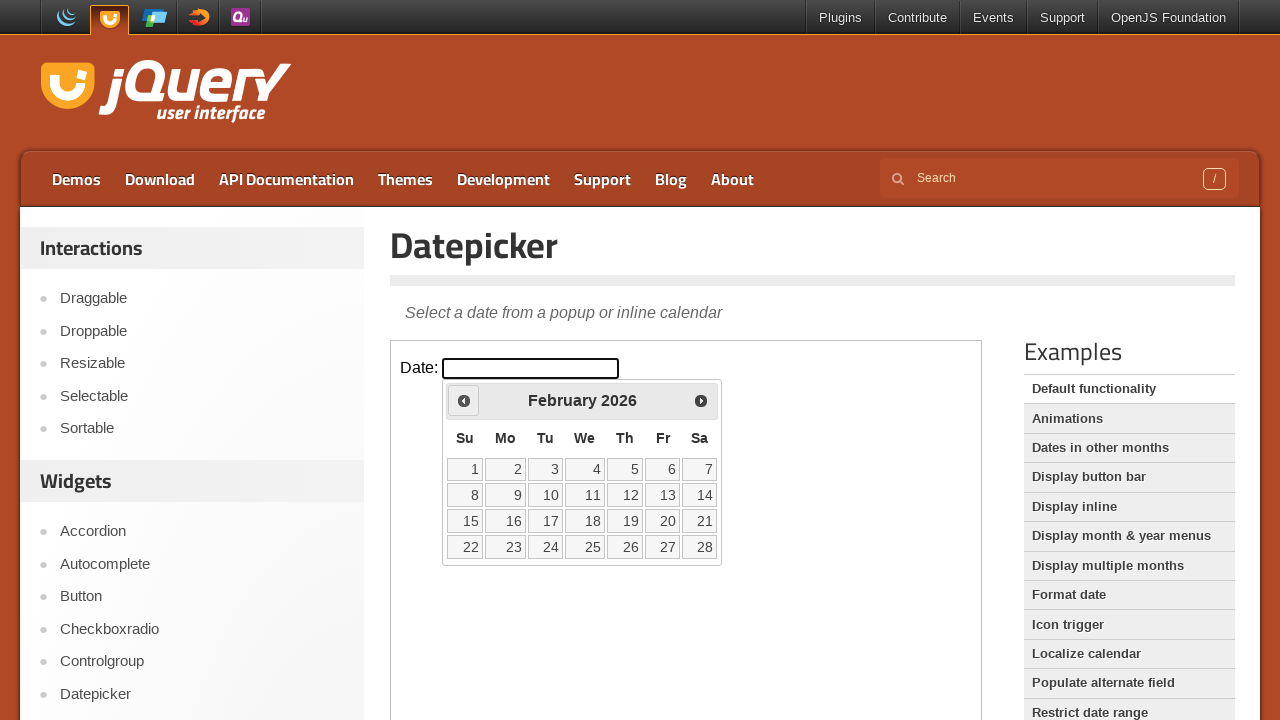

Waited for calendar to update after month navigation
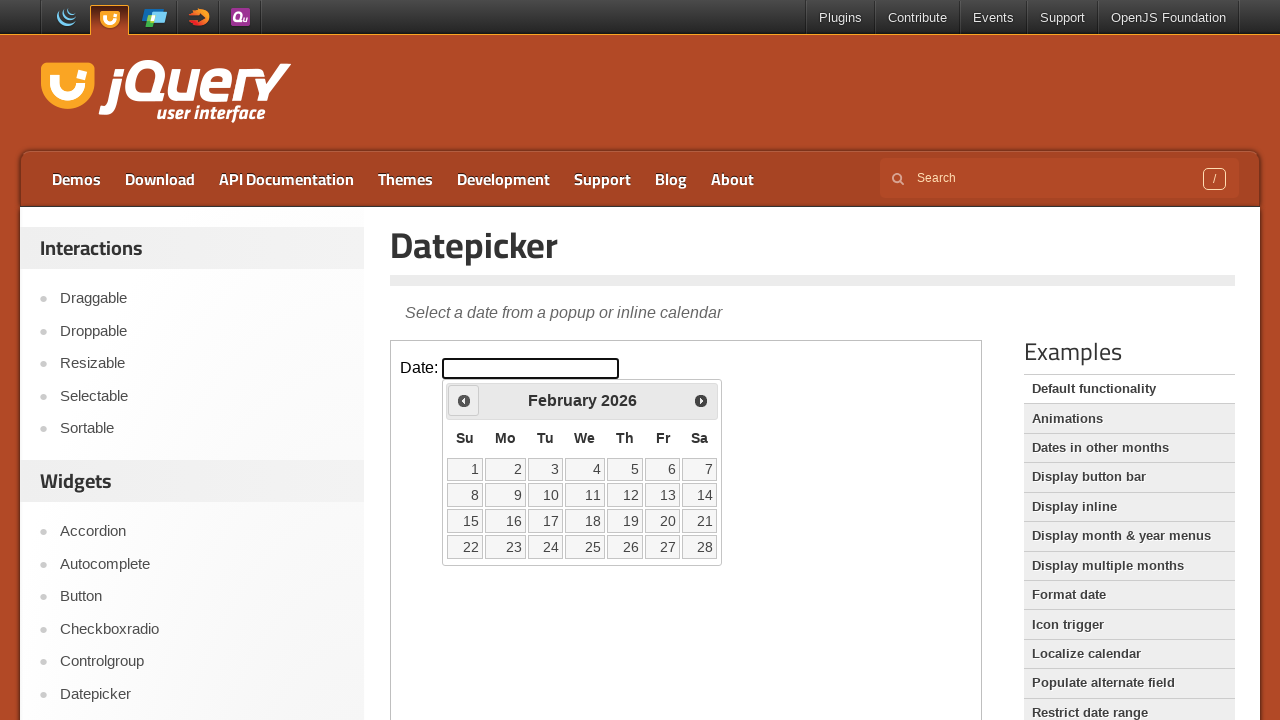

Checked current month/year: February 2026
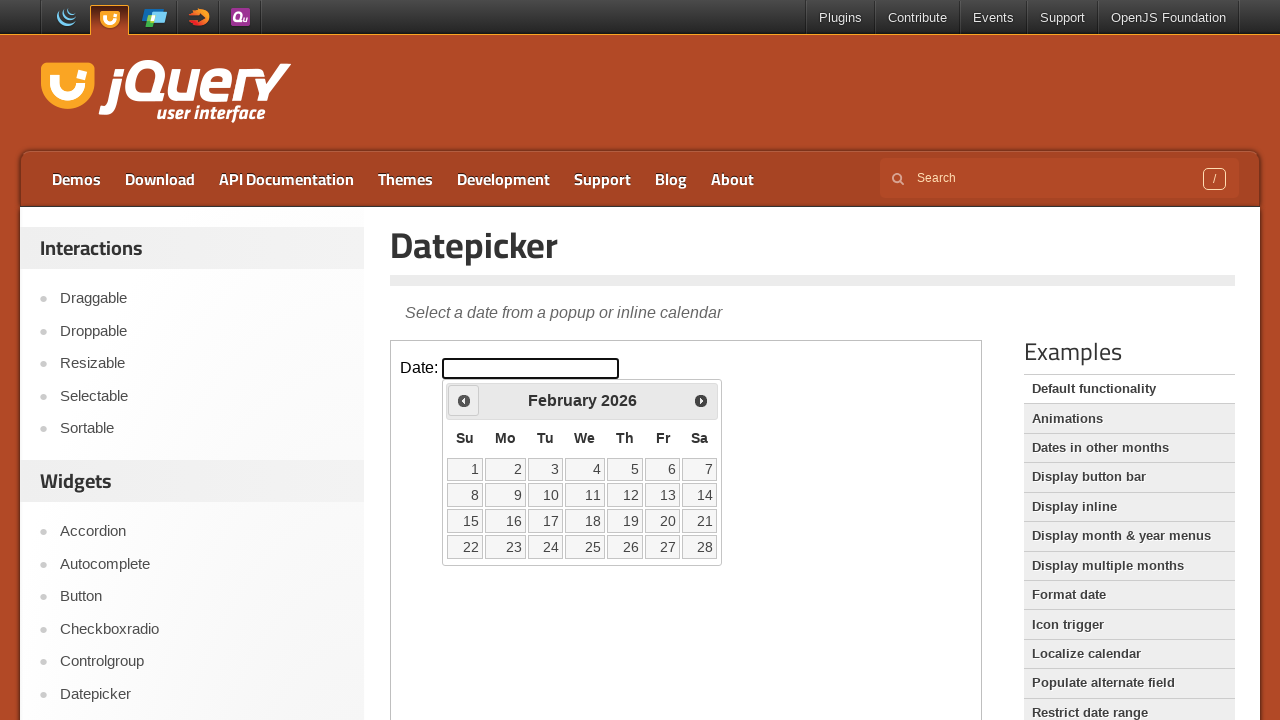

Clicked previous month button to navigate backwards at (464, 400) on iframe.demo-frame >> internal:control=enter-frame >> span.ui-icon-circle-triangl
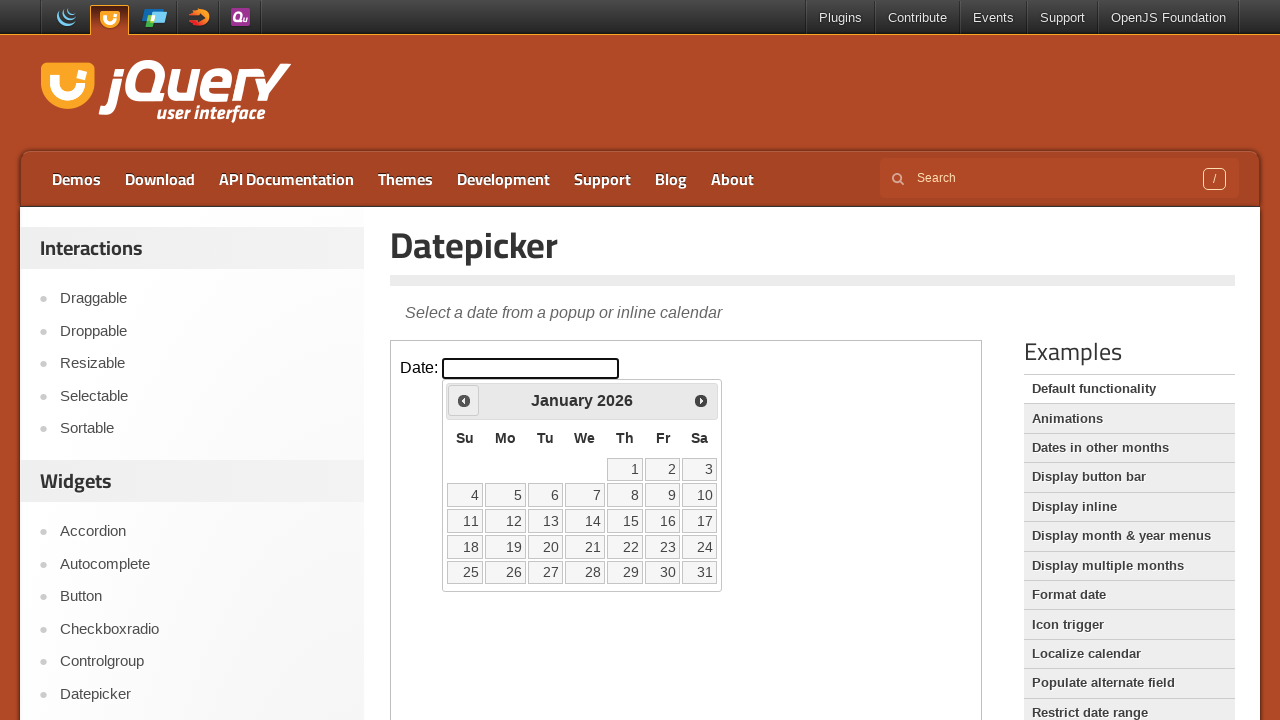

Waited for calendar to update after month navigation
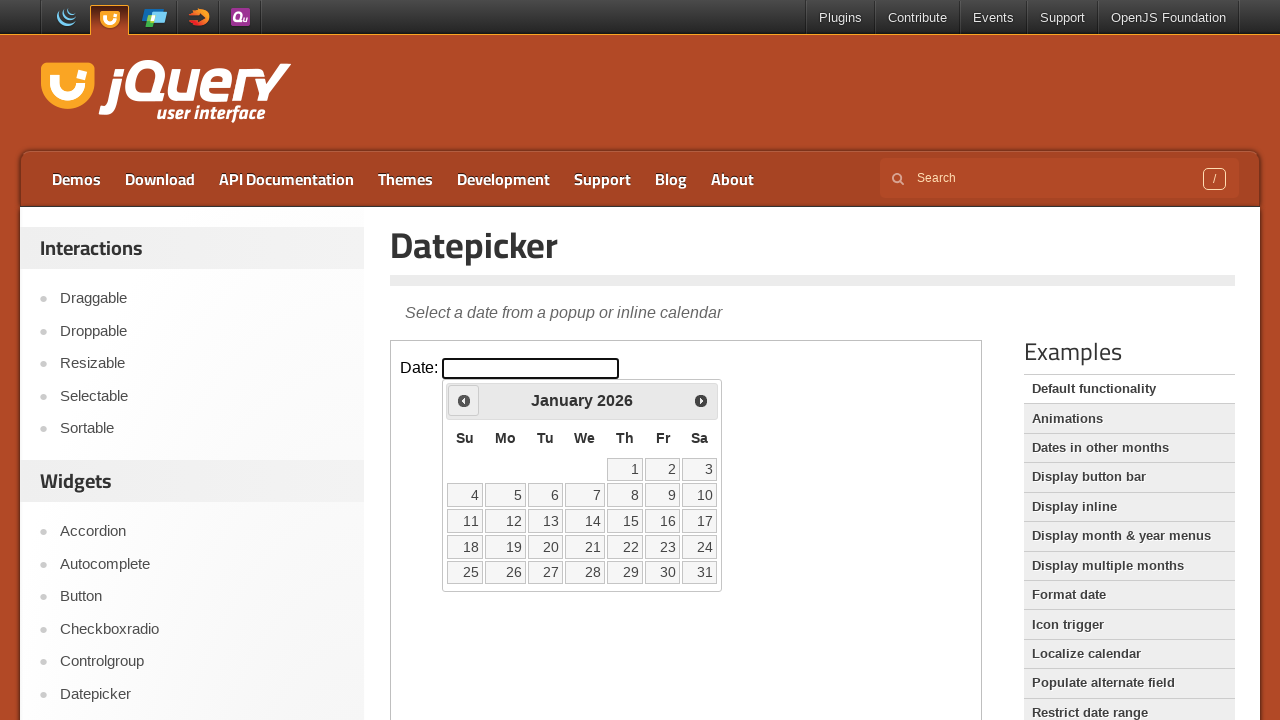

Checked current month/year: January 2026
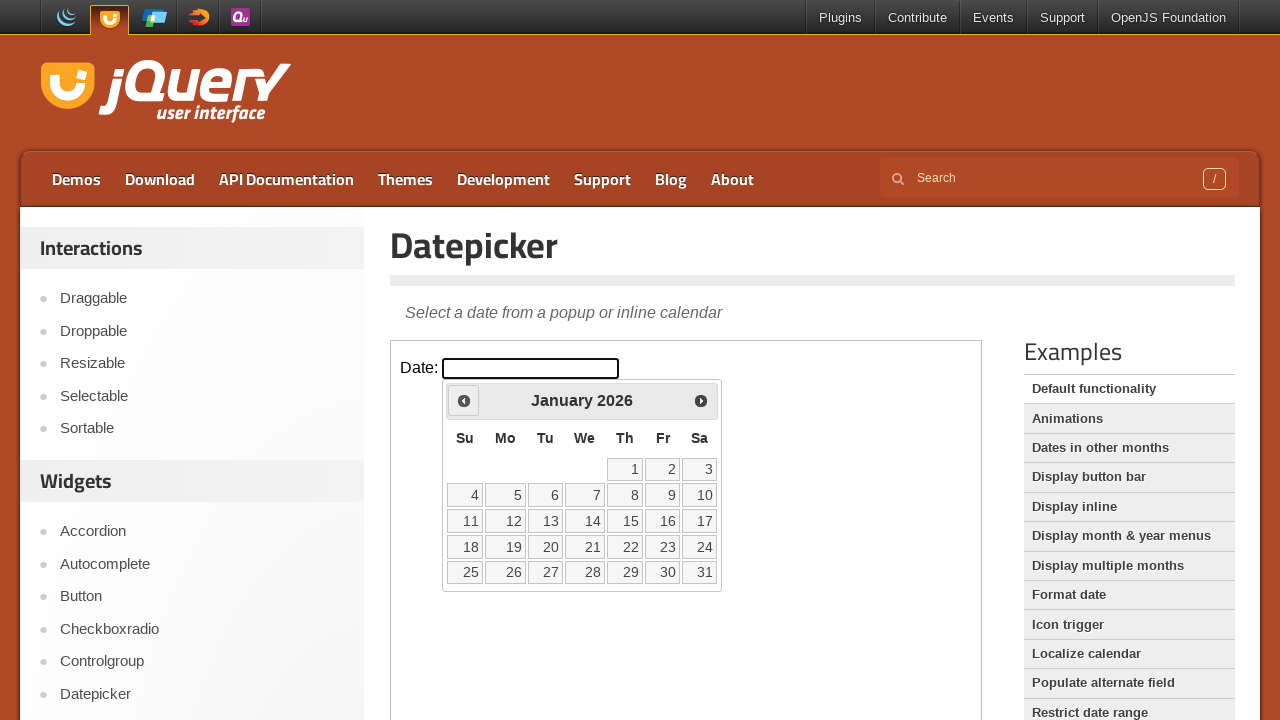

Clicked previous month button to navigate backwards at (464, 400) on iframe.demo-frame >> internal:control=enter-frame >> span.ui-icon-circle-triangl
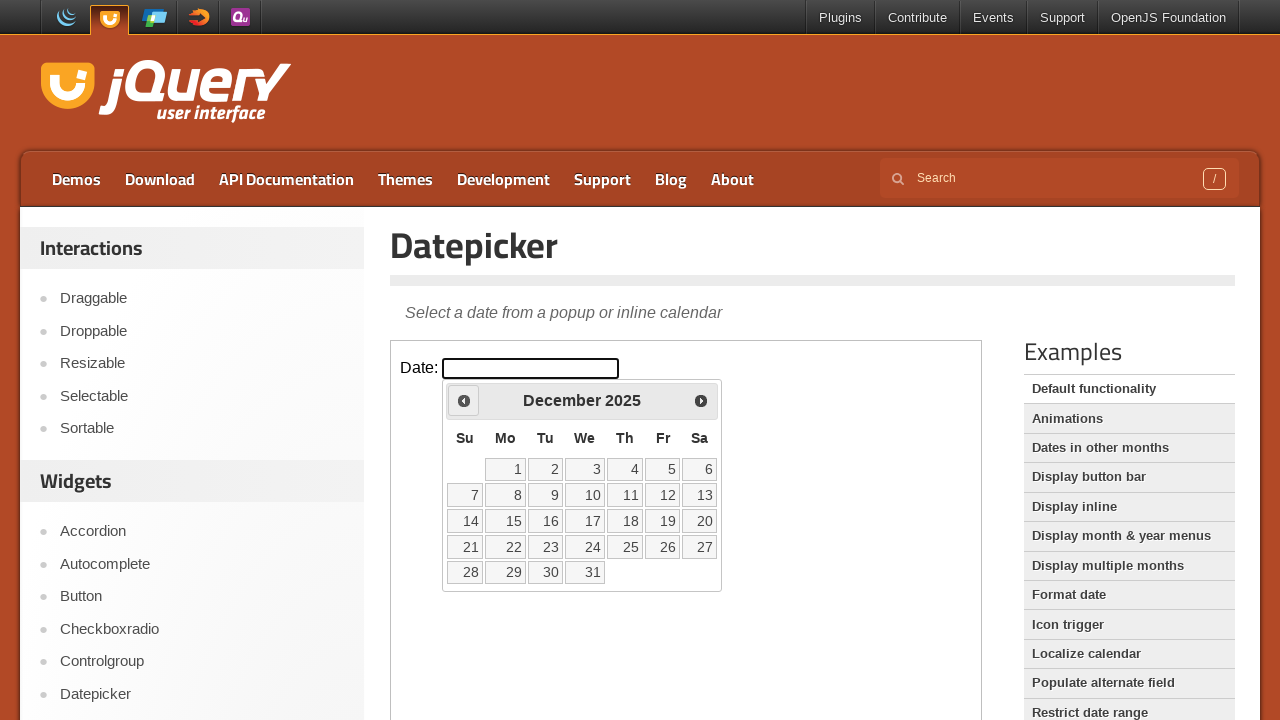

Waited for calendar to update after month navigation
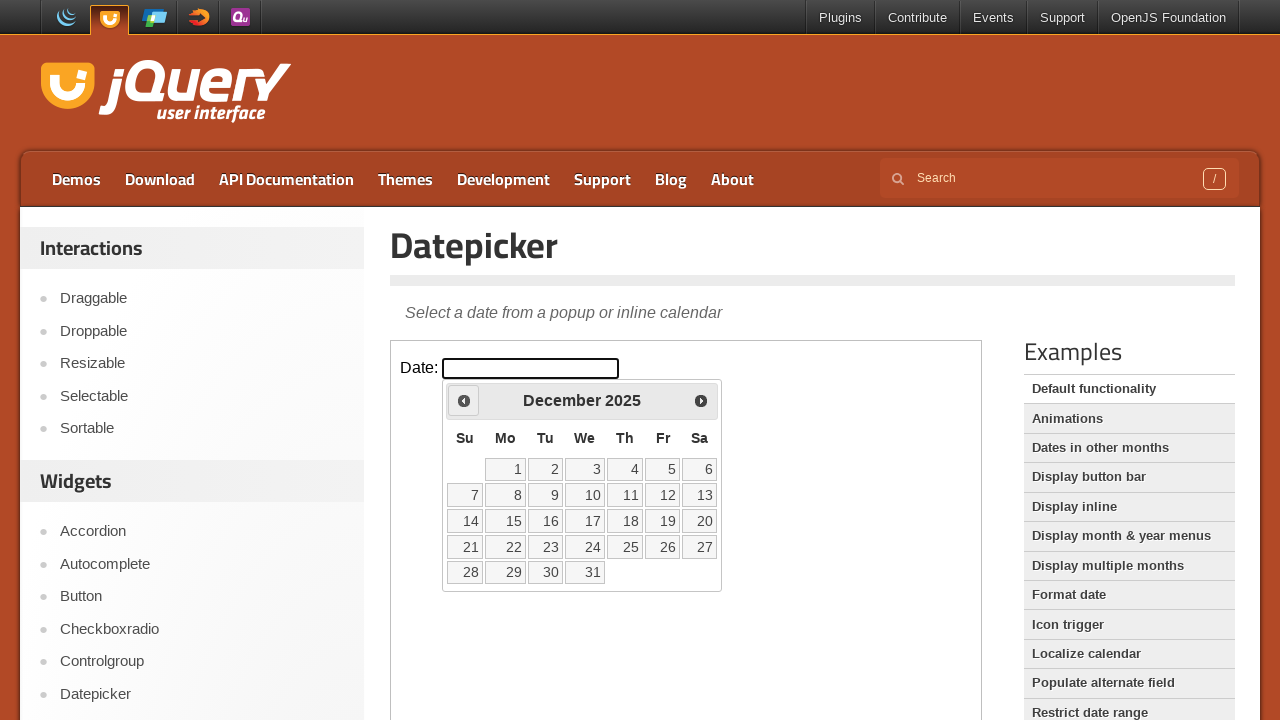

Checked current month/year: December 2025
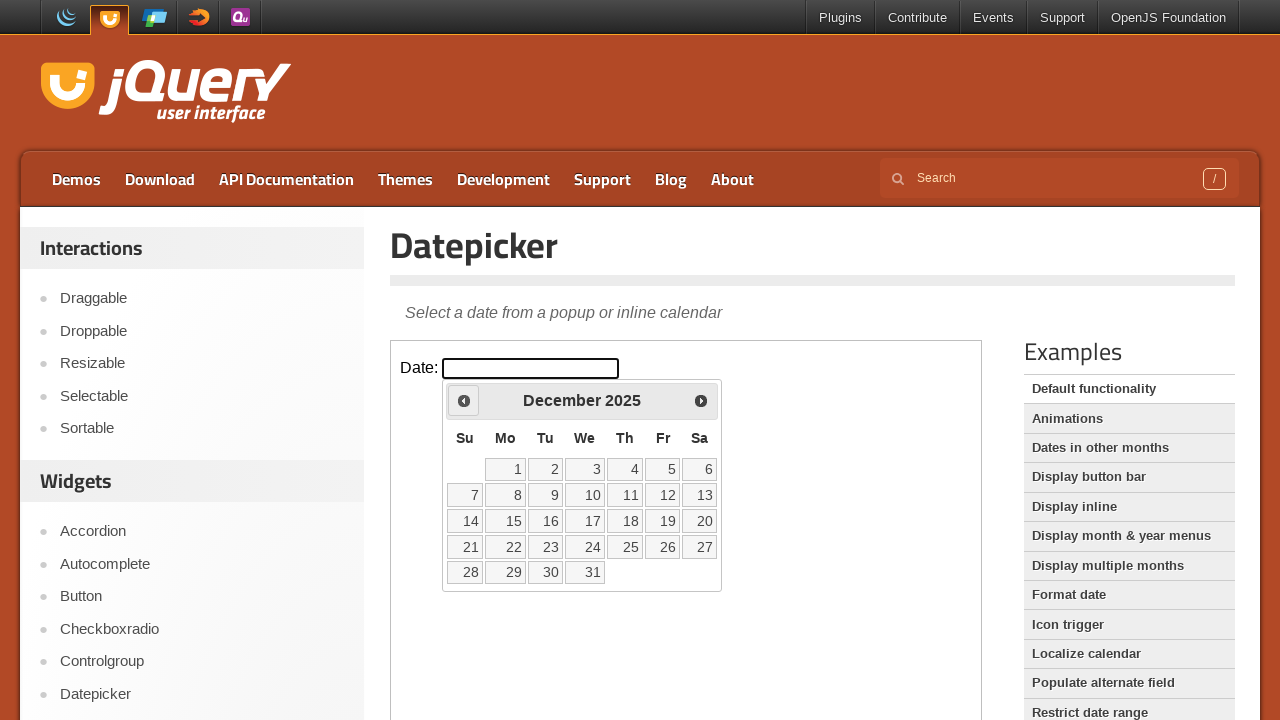

Clicked previous month button to navigate backwards at (464, 400) on iframe.demo-frame >> internal:control=enter-frame >> span.ui-icon-circle-triangl
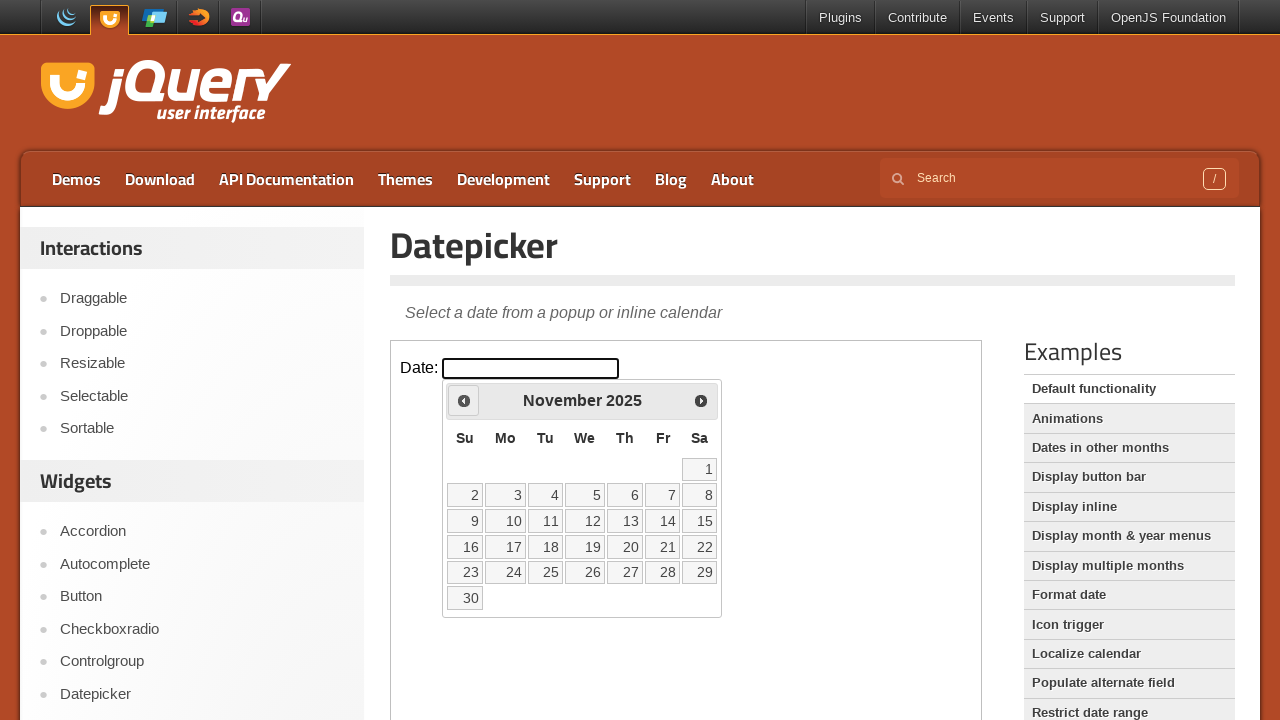

Waited for calendar to update after month navigation
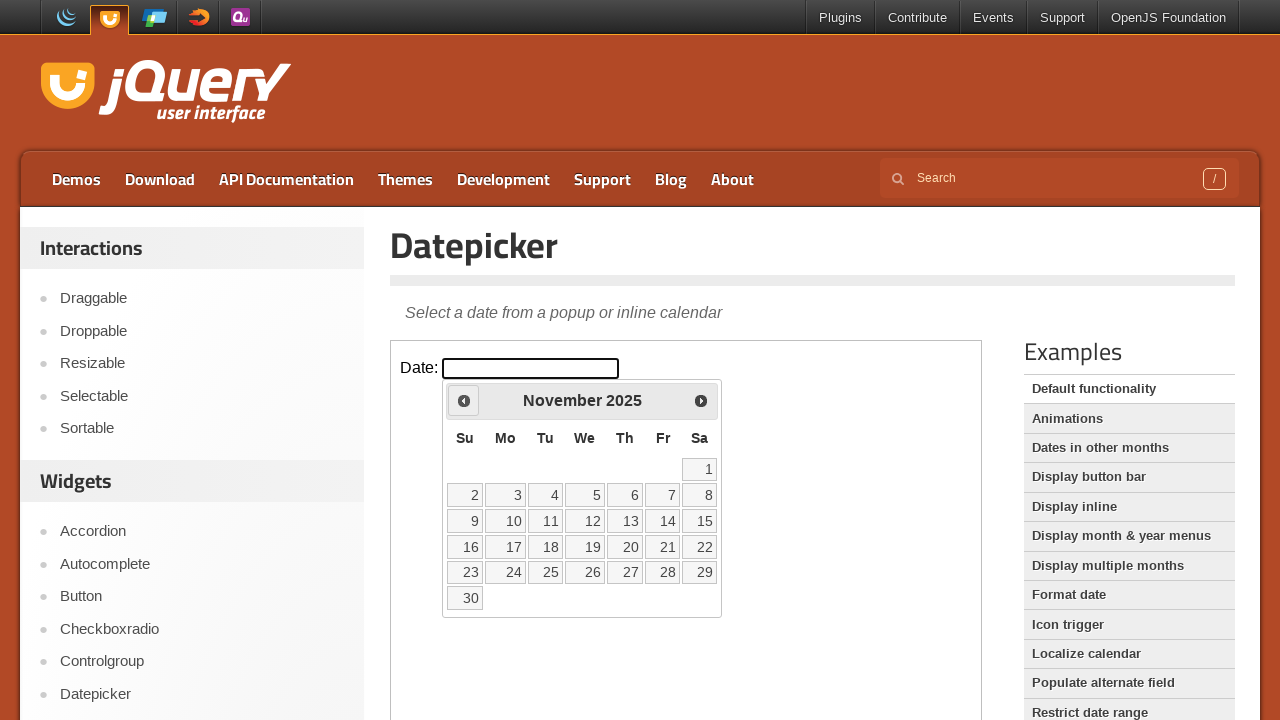

Checked current month/year: November 2025
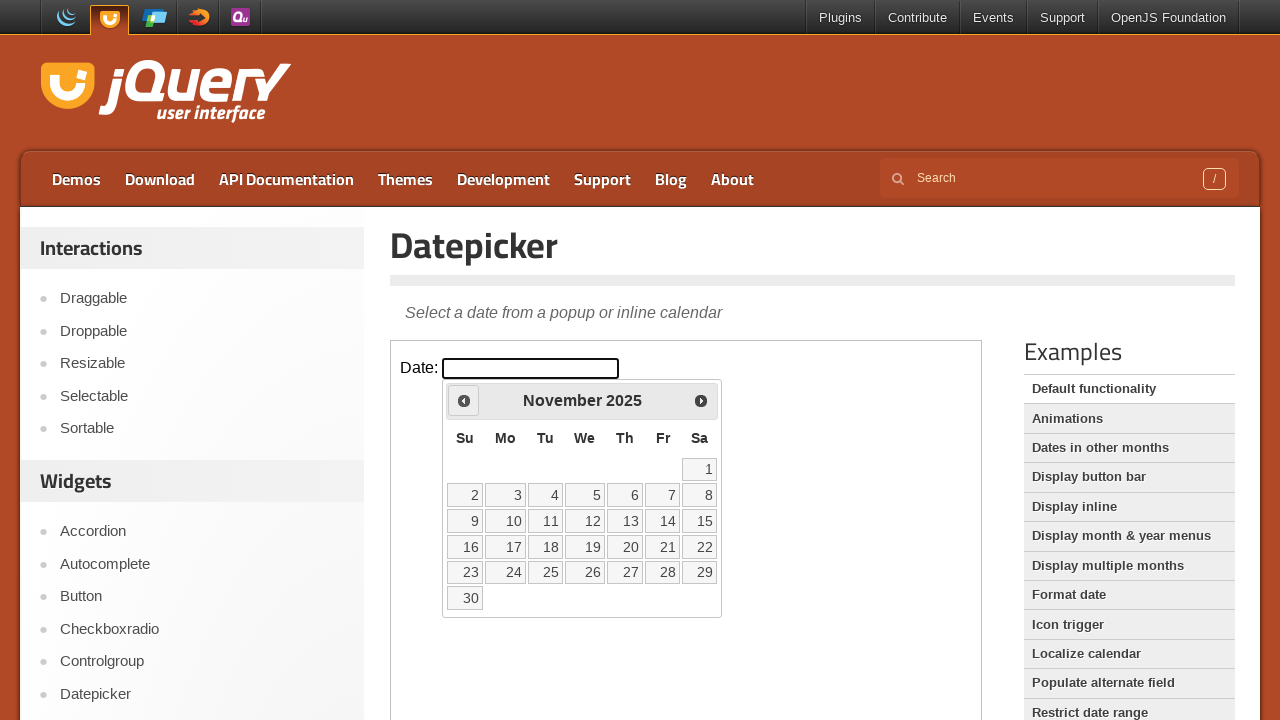

Clicked previous month button to navigate backwards at (464, 400) on iframe.demo-frame >> internal:control=enter-frame >> span.ui-icon-circle-triangl
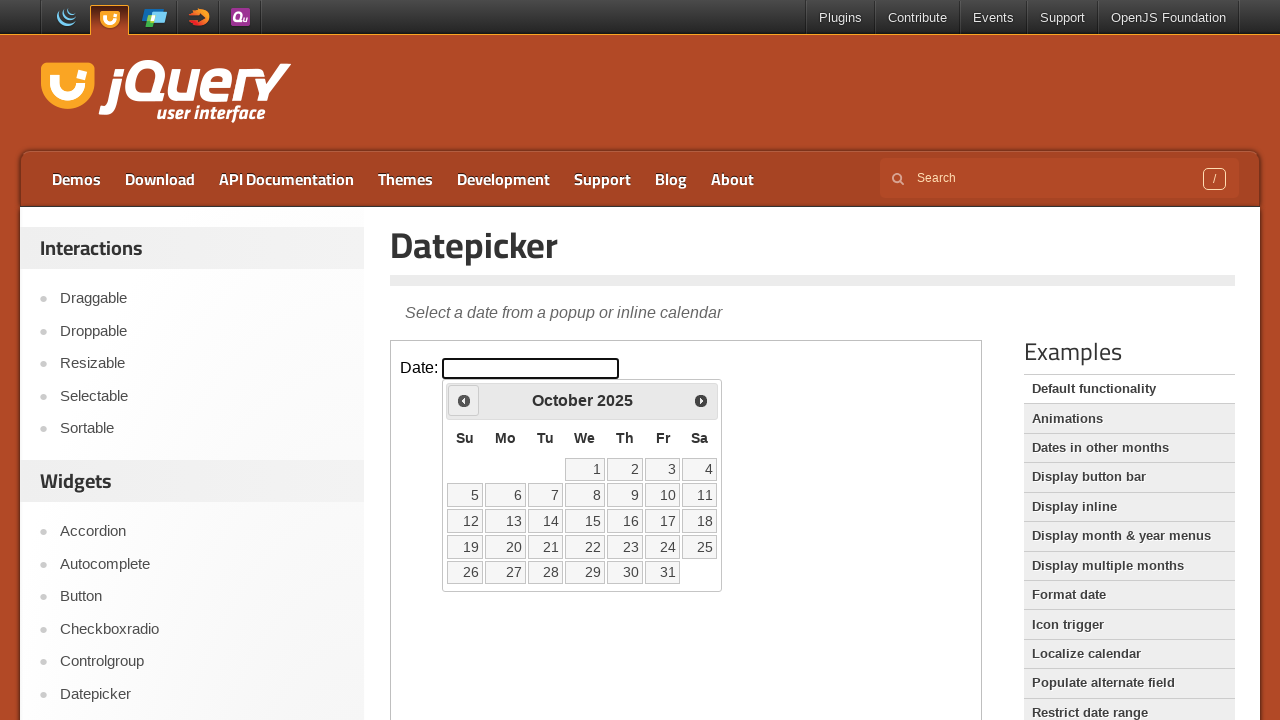

Waited for calendar to update after month navigation
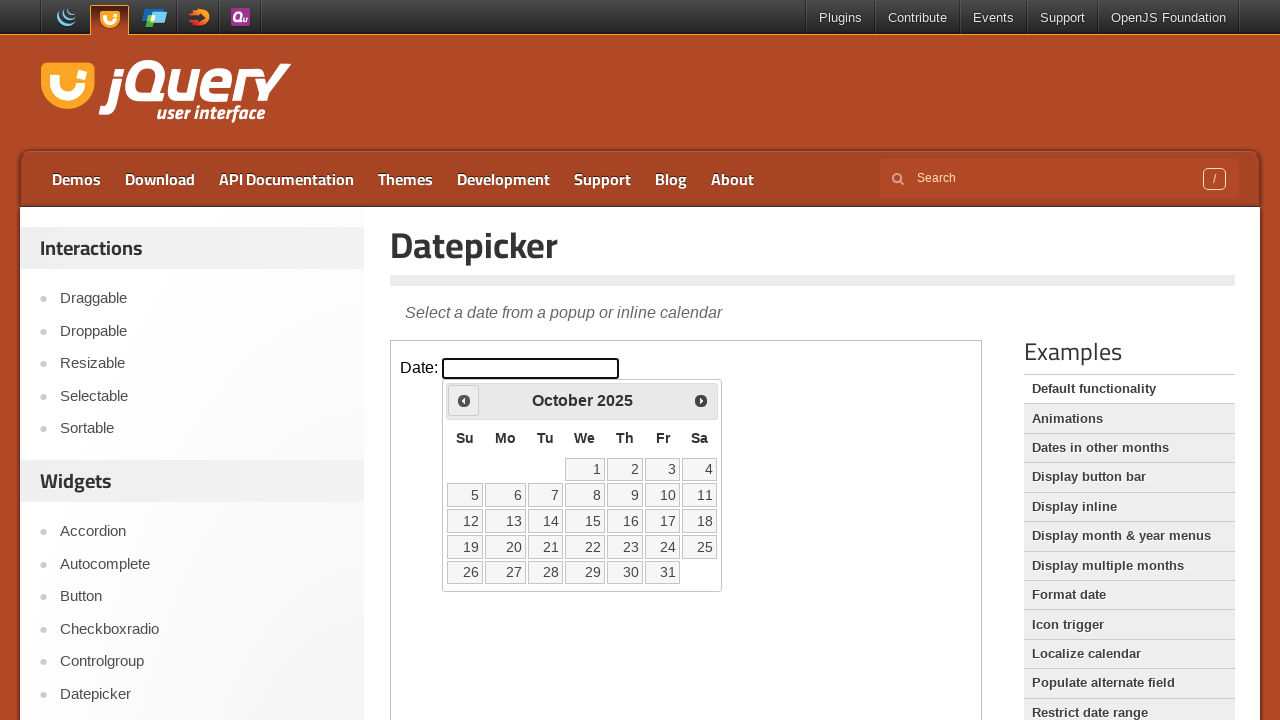

Checked current month/year: October 2025
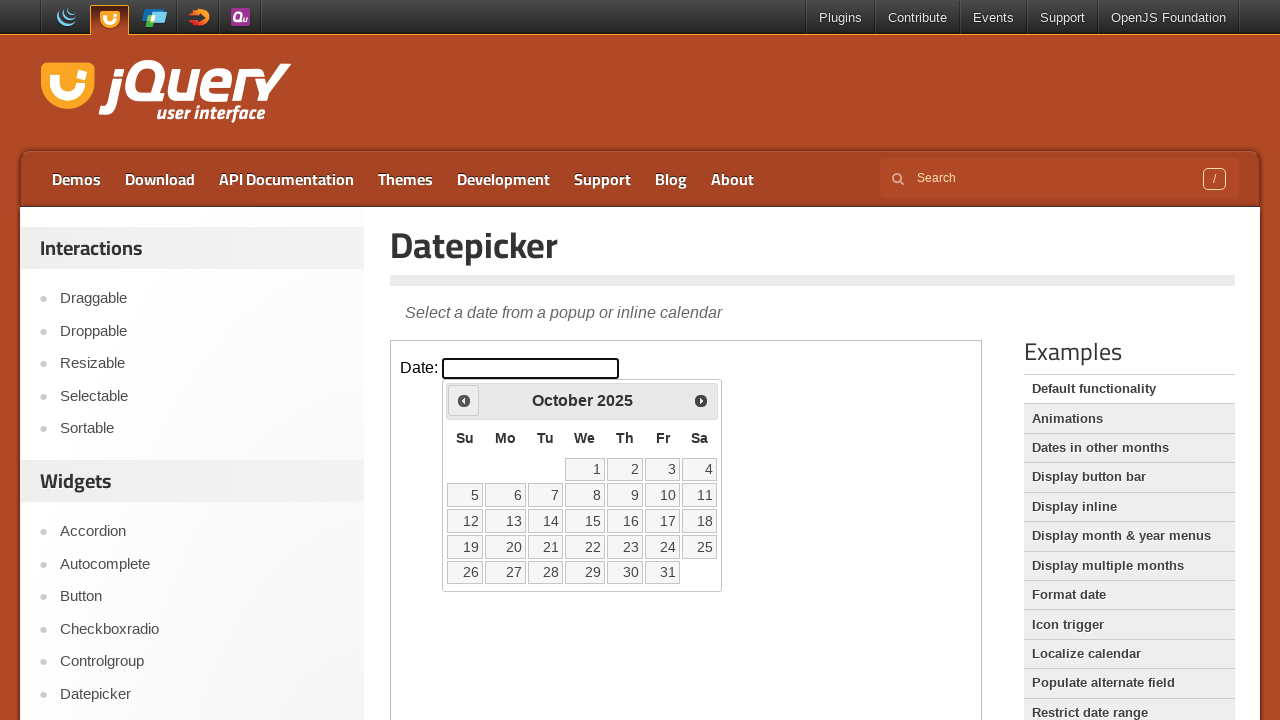

Clicked previous month button to navigate backwards at (464, 400) on iframe.demo-frame >> internal:control=enter-frame >> span.ui-icon-circle-triangl
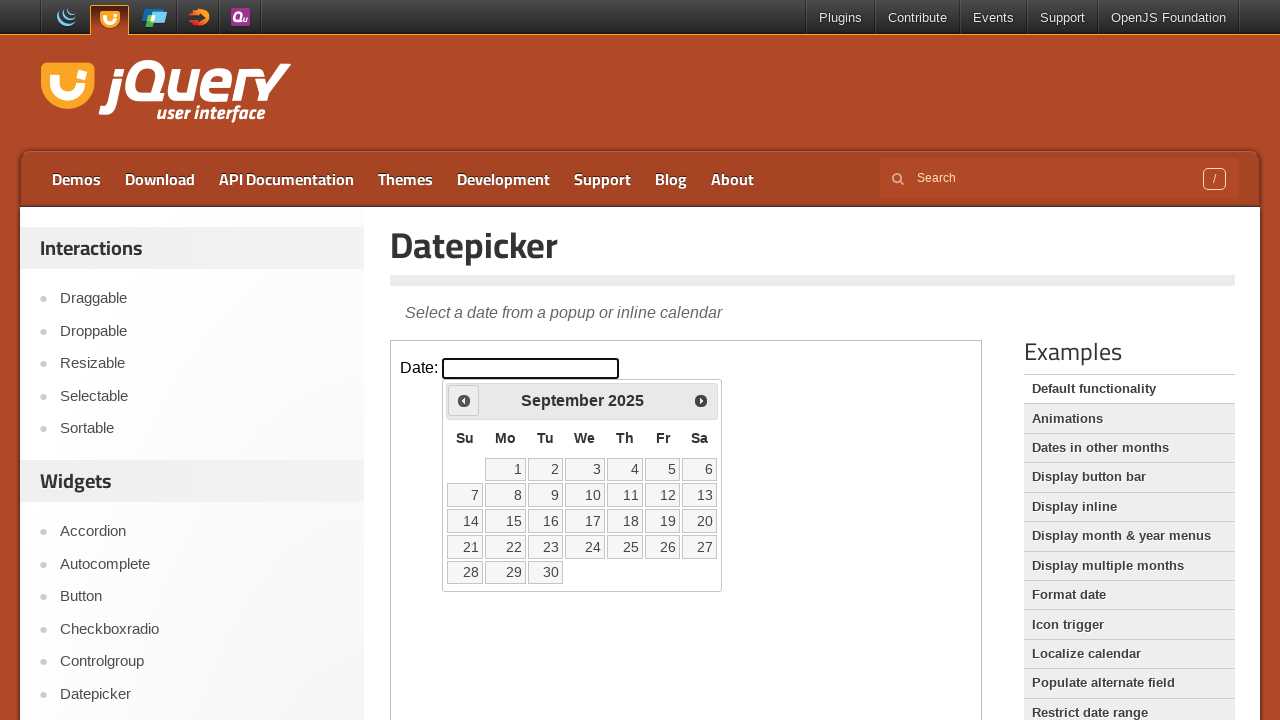

Waited for calendar to update after month navigation
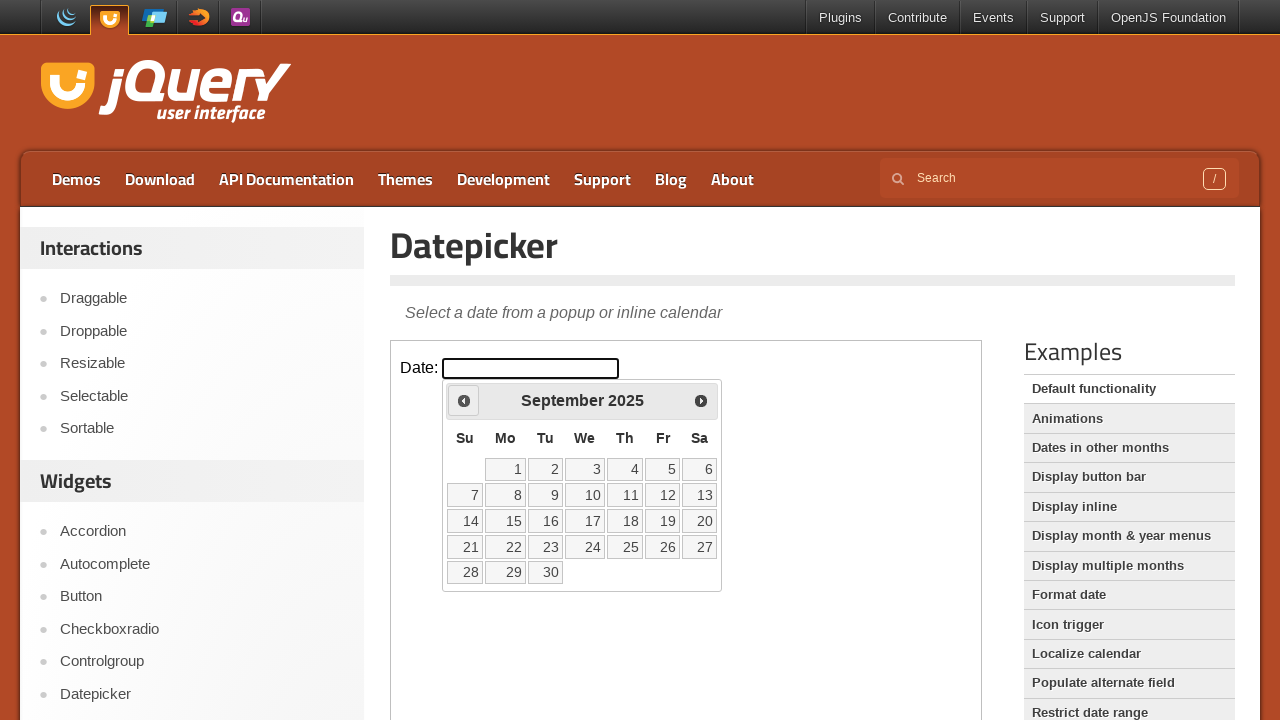

Checked current month/year: September 2025
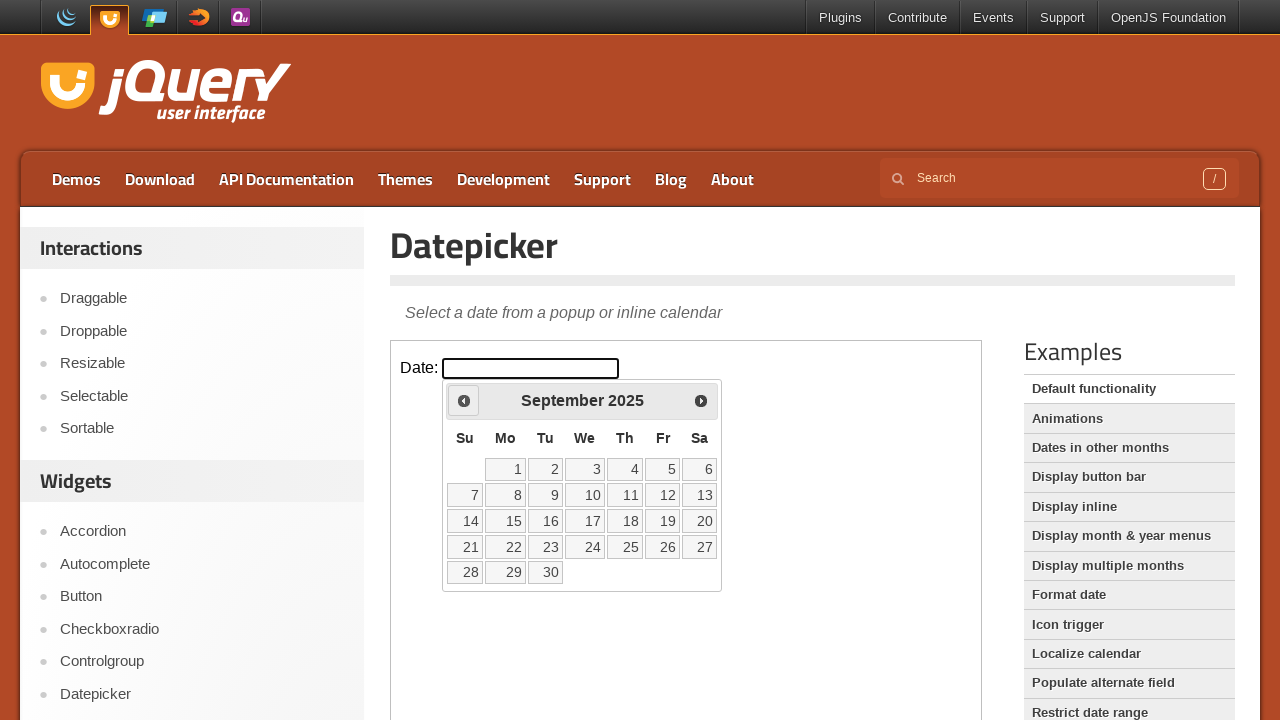

Clicked previous month button to navigate backwards at (464, 400) on iframe.demo-frame >> internal:control=enter-frame >> span.ui-icon-circle-triangl
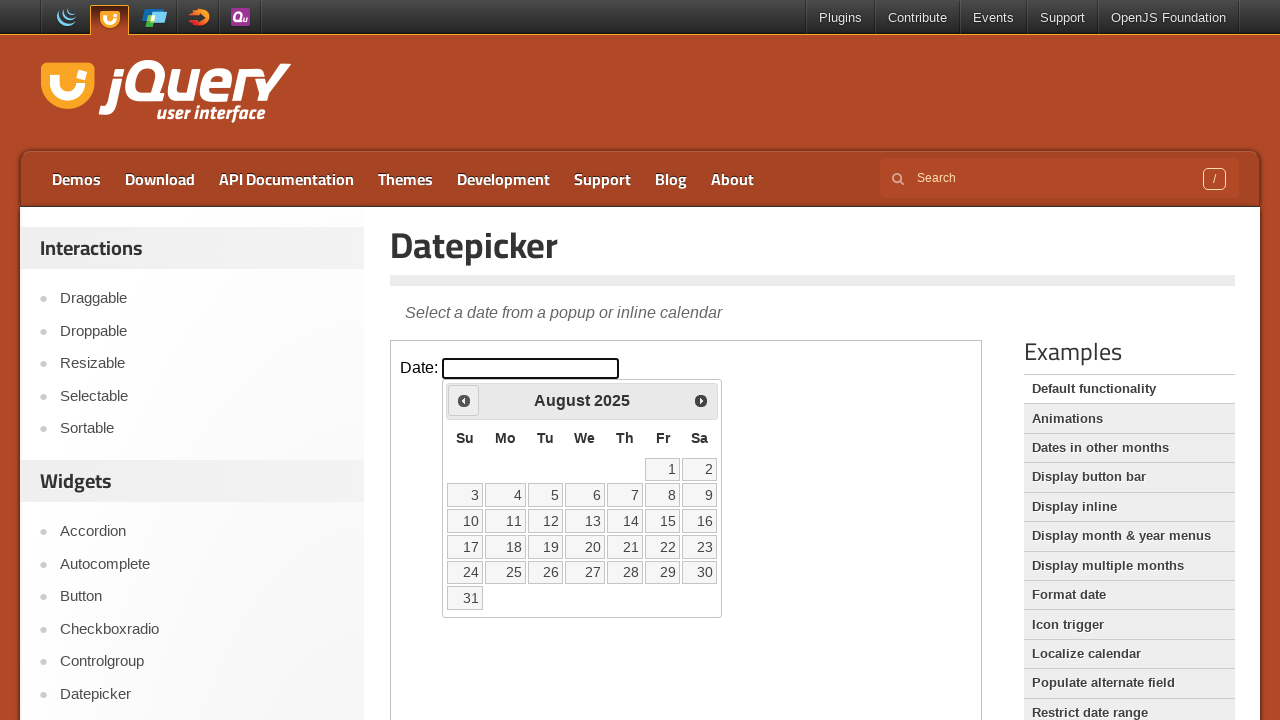

Waited for calendar to update after month navigation
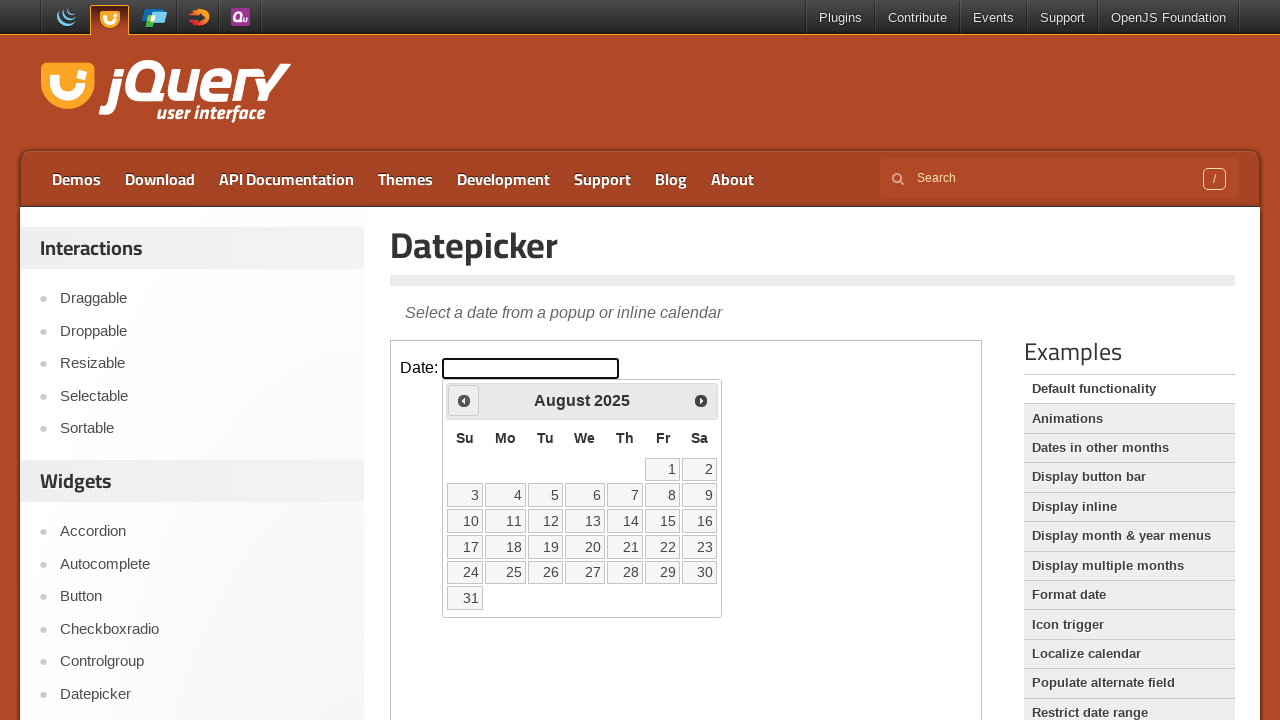

Checked current month/year: August 2025
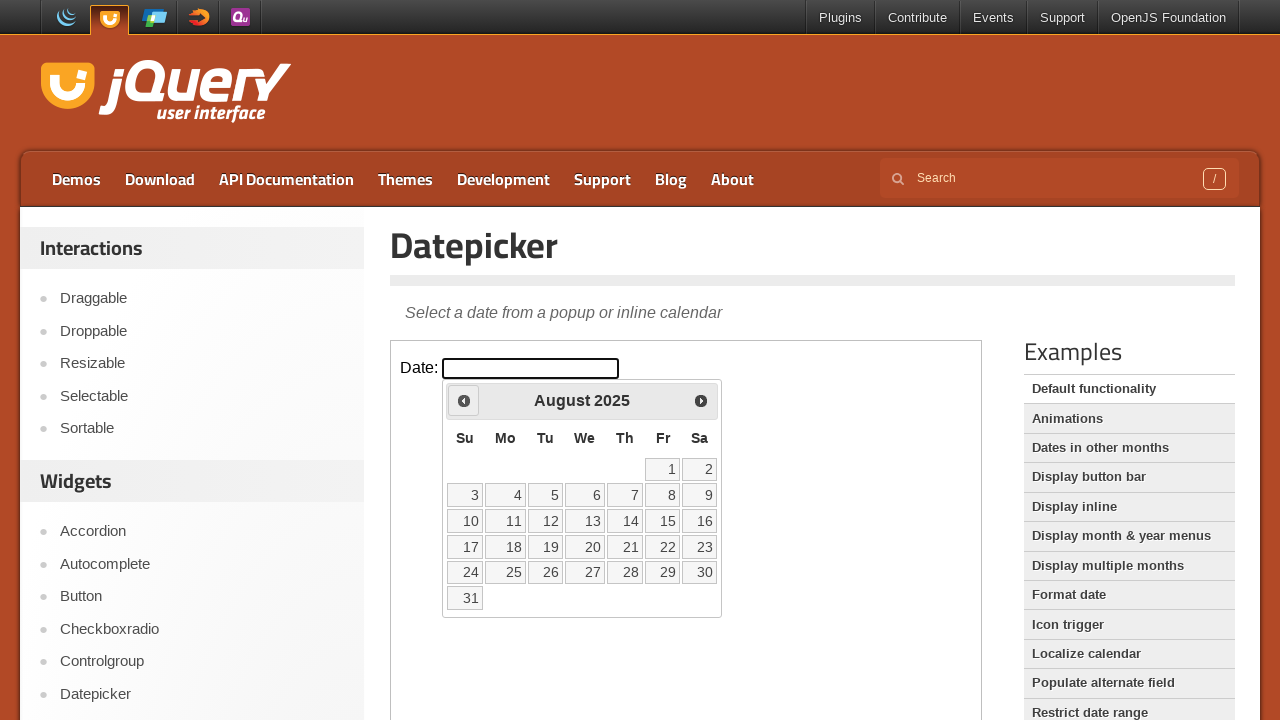

Clicked previous month button to navigate backwards at (464, 400) on iframe.demo-frame >> internal:control=enter-frame >> span.ui-icon-circle-triangl
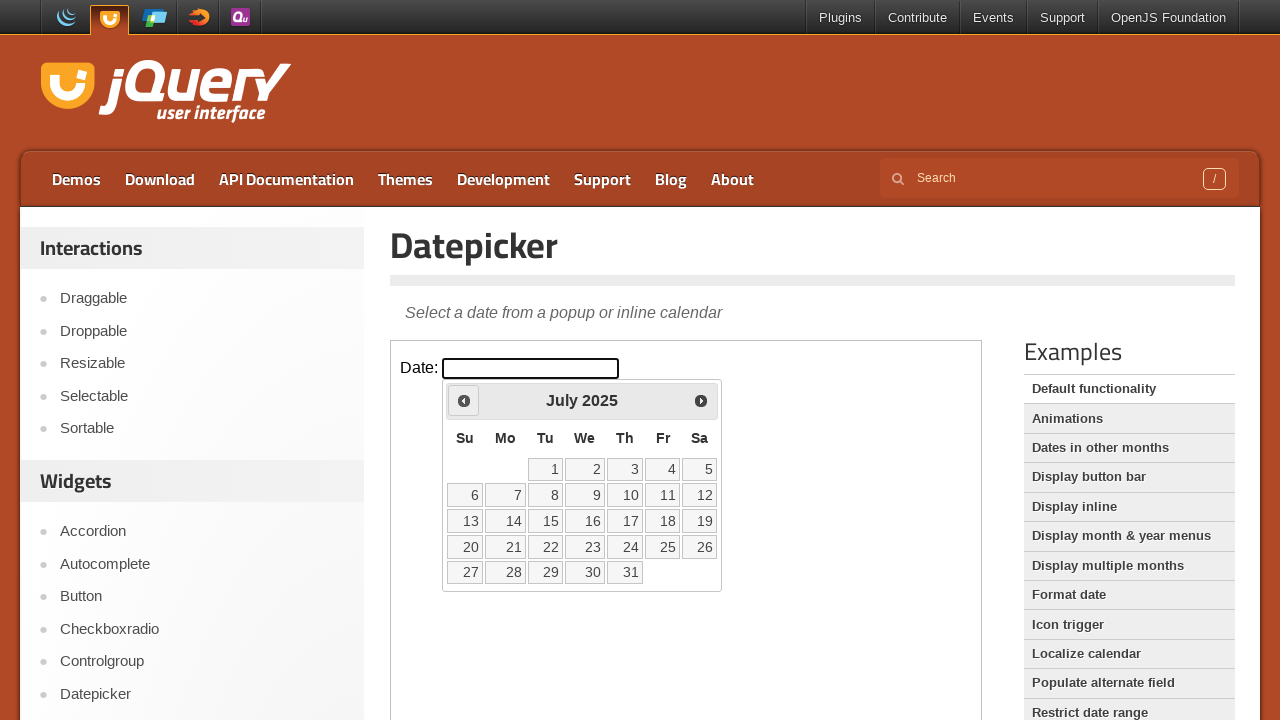

Waited for calendar to update after month navigation
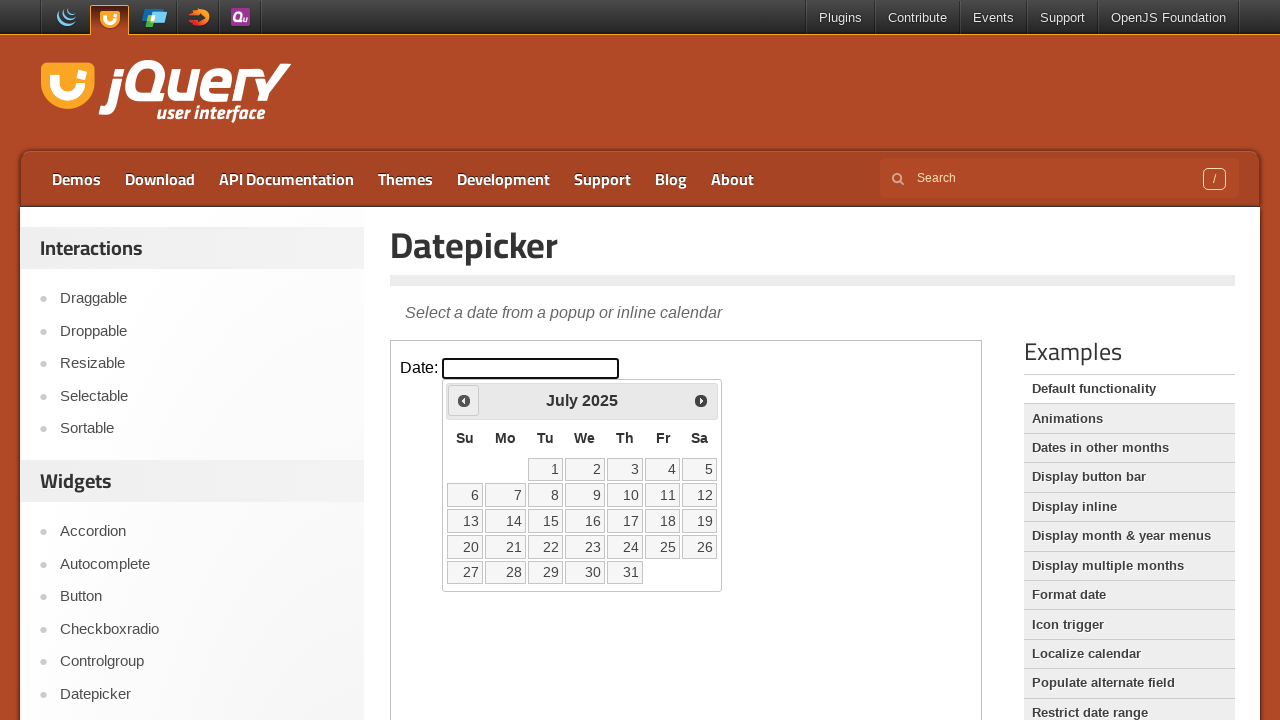

Checked current month/year: July 2025
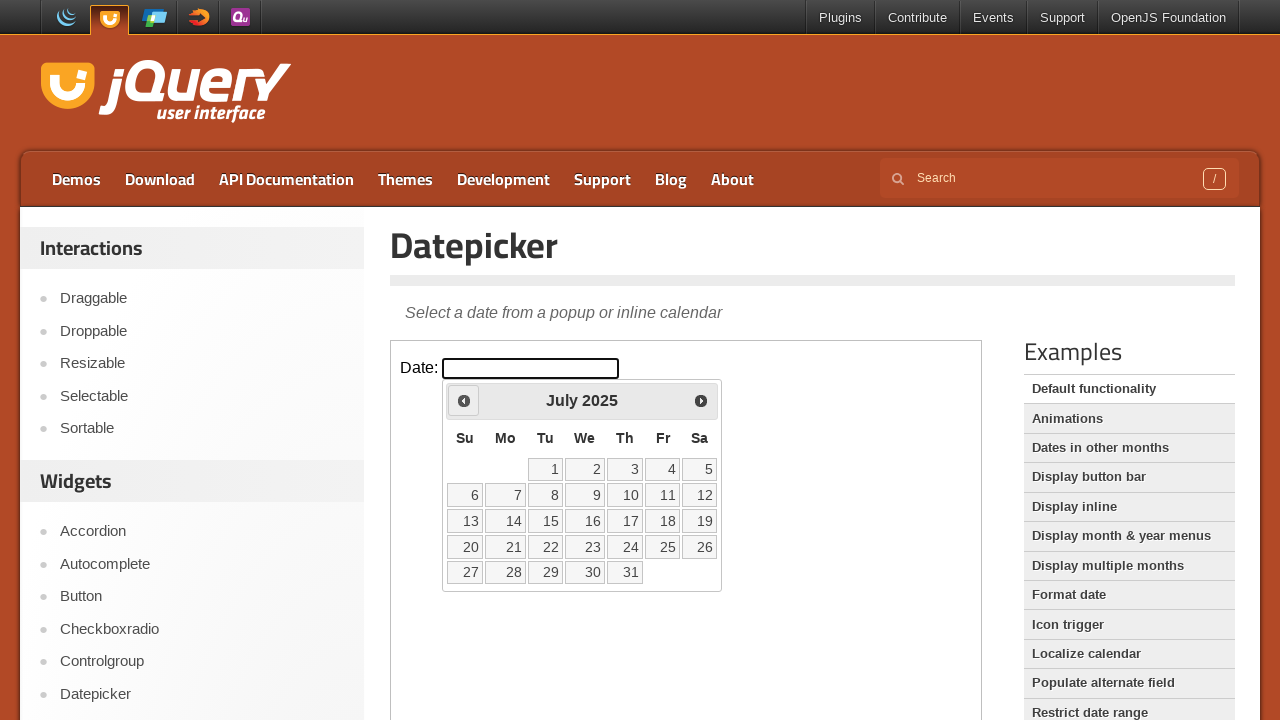

Clicked previous month button to navigate backwards at (464, 400) on iframe.demo-frame >> internal:control=enter-frame >> span.ui-icon-circle-triangl
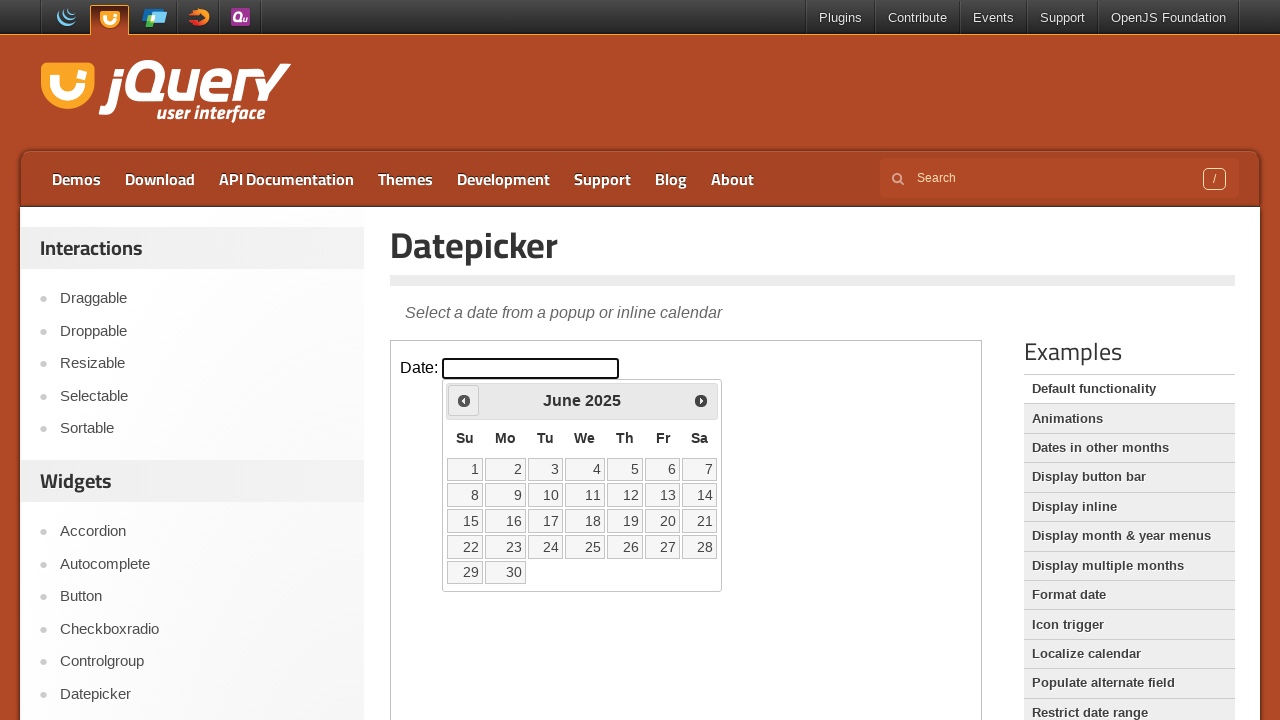

Waited for calendar to update after month navigation
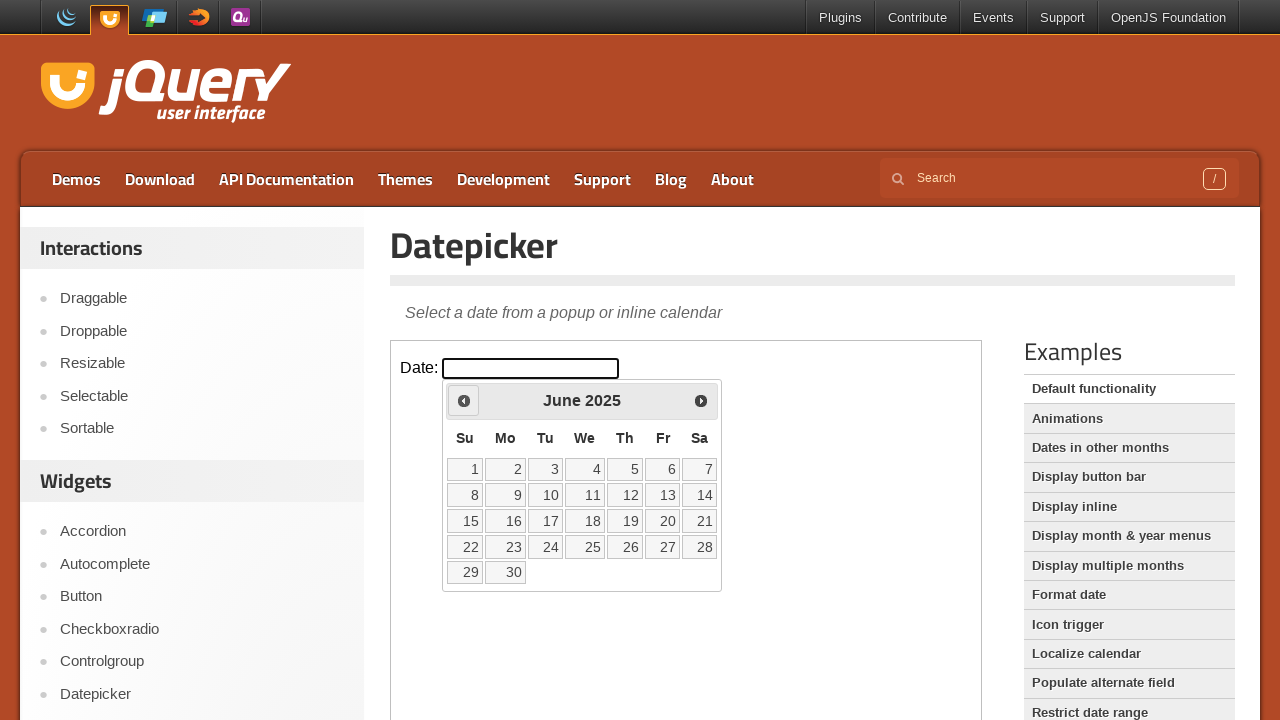

Checked current month/year: June 2025
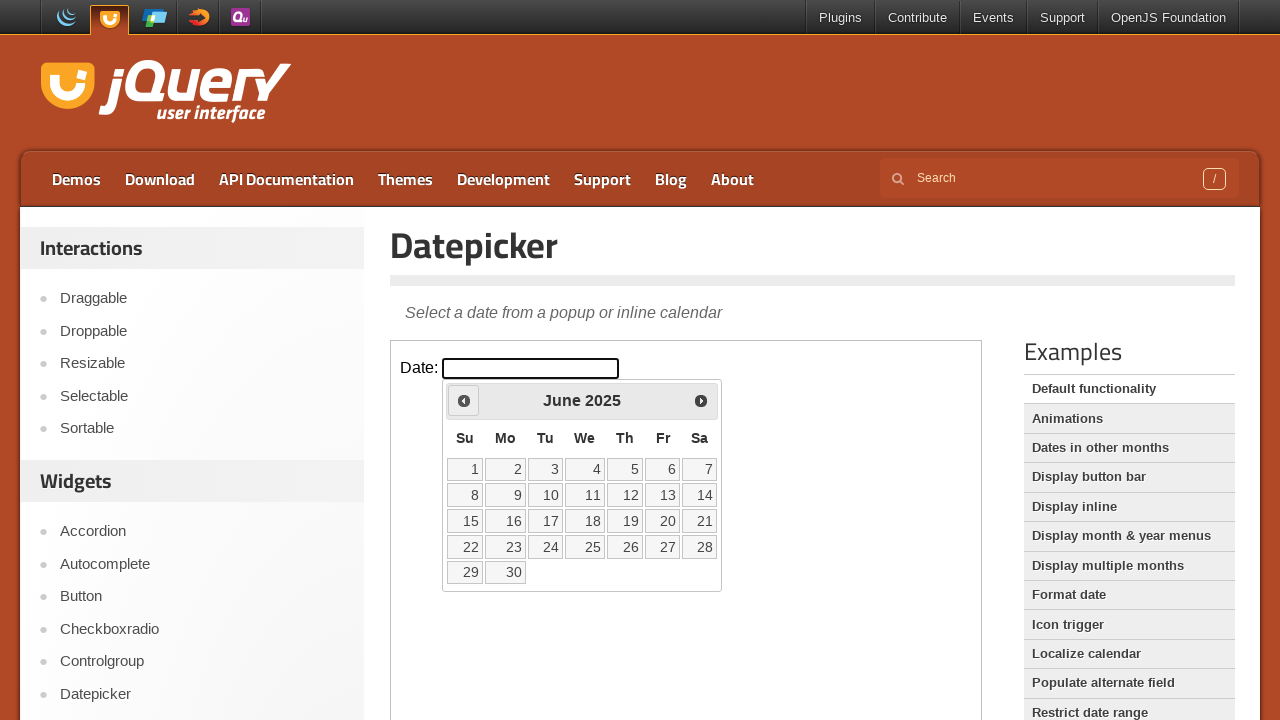

Clicked previous month button to navigate backwards at (464, 400) on iframe.demo-frame >> internal:control=enter-frame >> span.ui-icon-circle-triangl
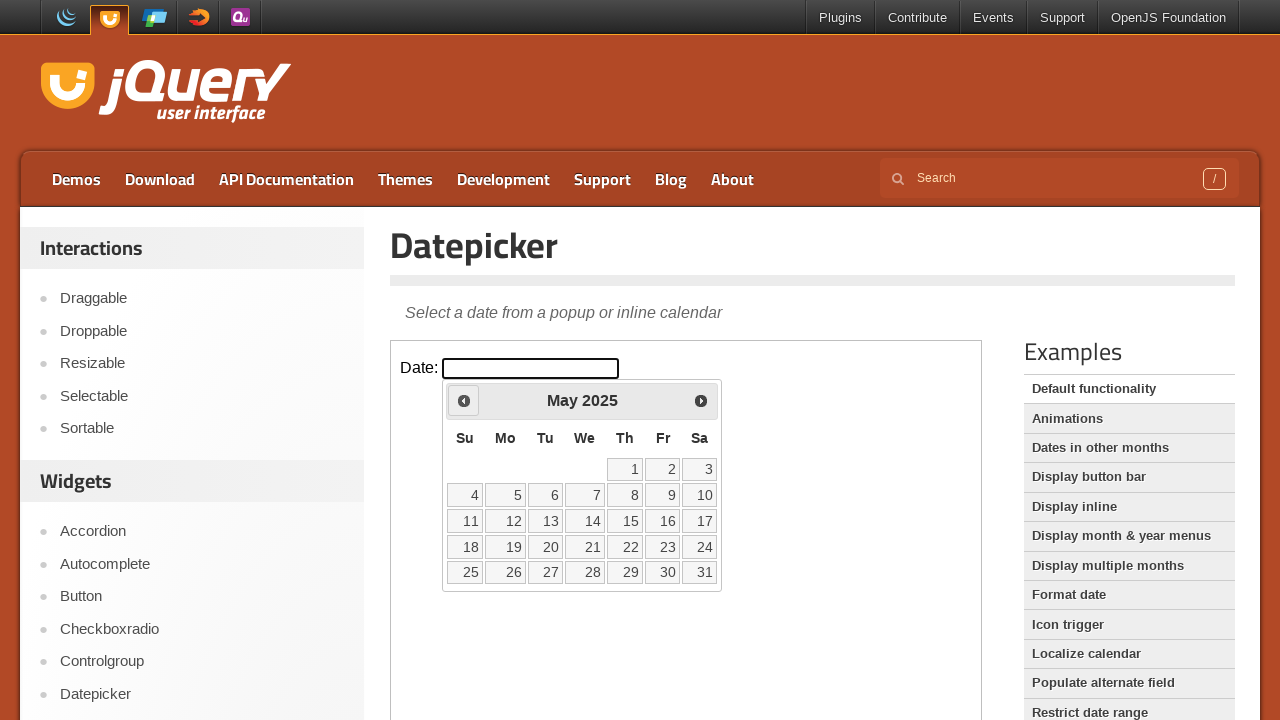

Waited for calendar to update after month navigation
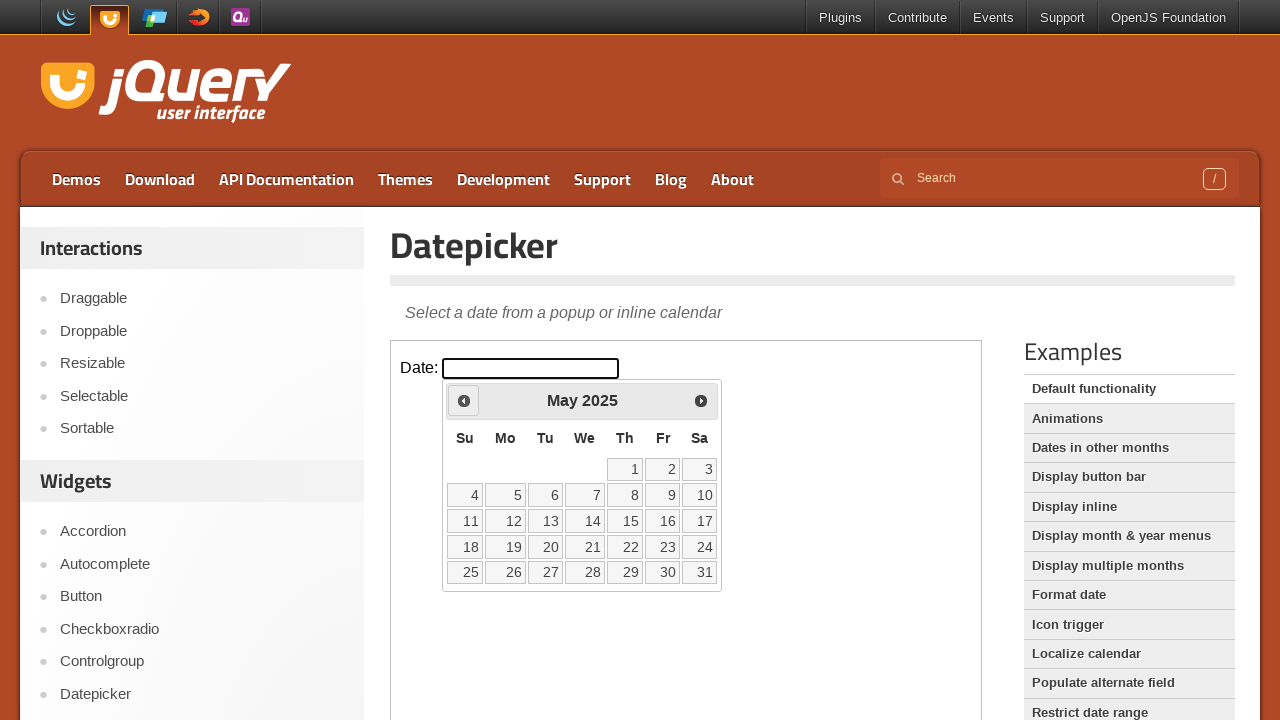

Checked current month/year: May 2025
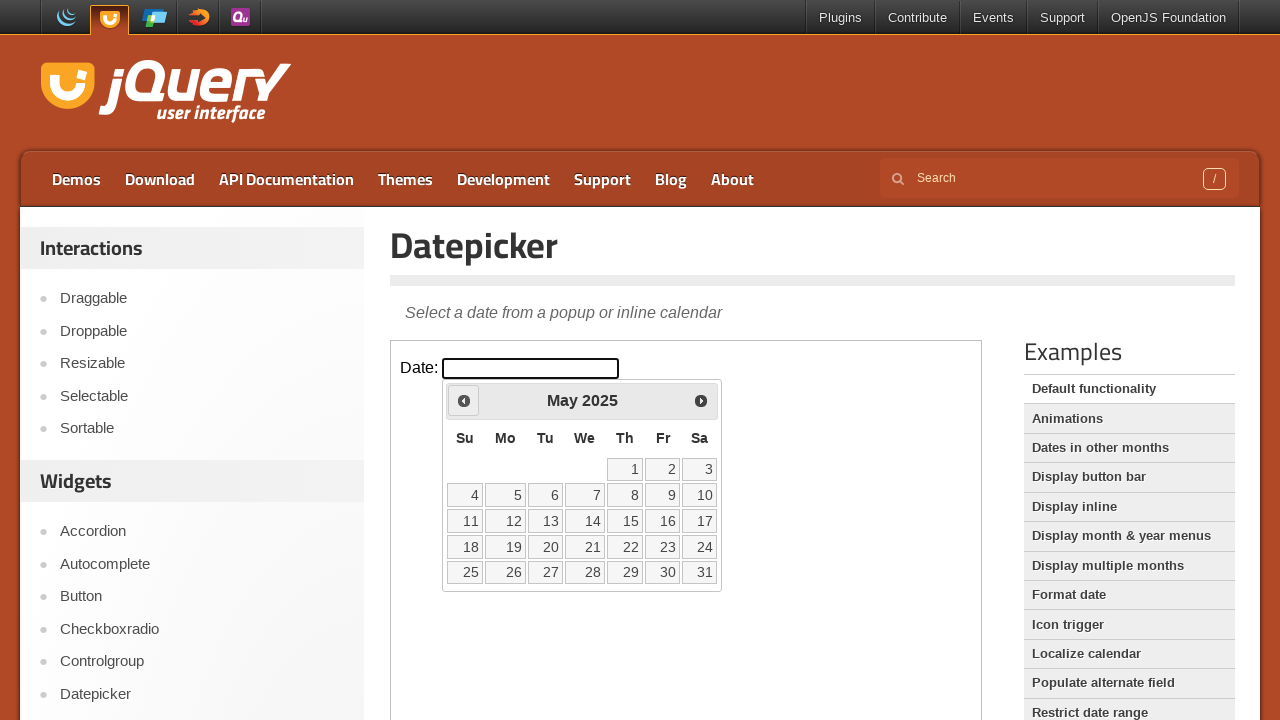

Clicked previous month button to navigate backwards at (464, 400) on iframe.demo-frame >> internal:control=enter-frame >> span.ui-icon-circle-triangl
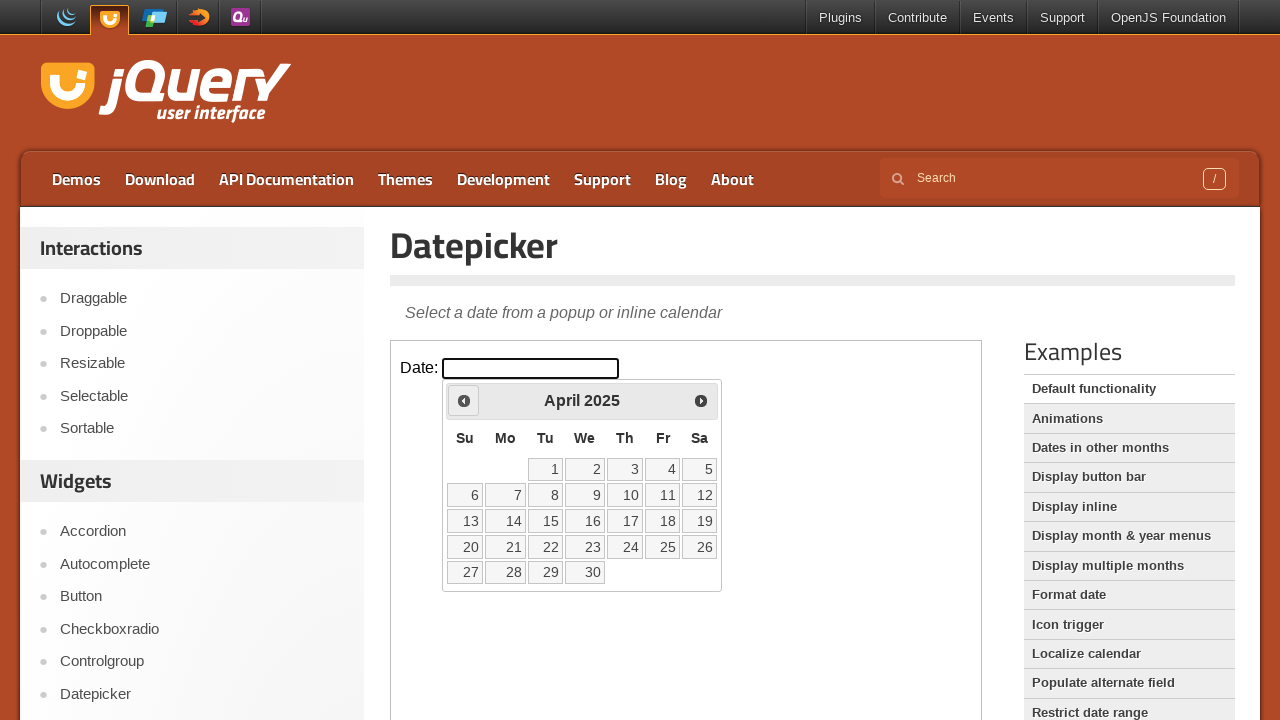

Waited for calendar to update after month navigation
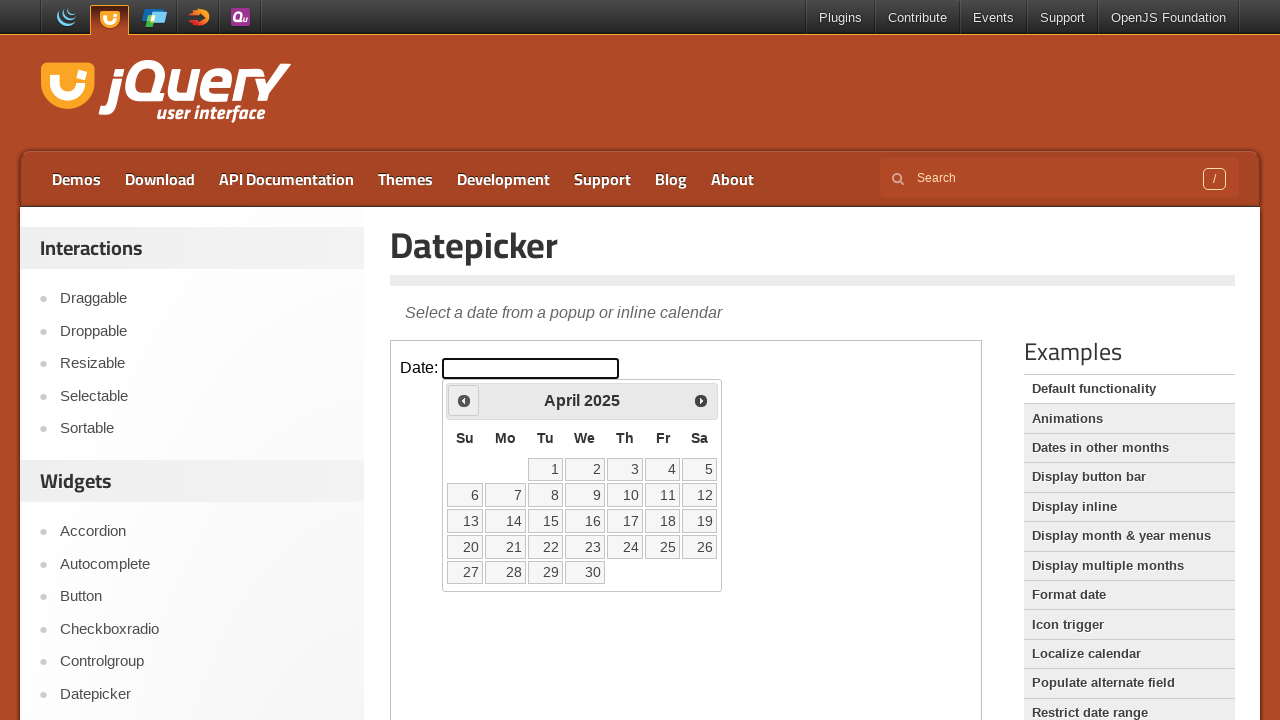

Checked current month/year: April 2025
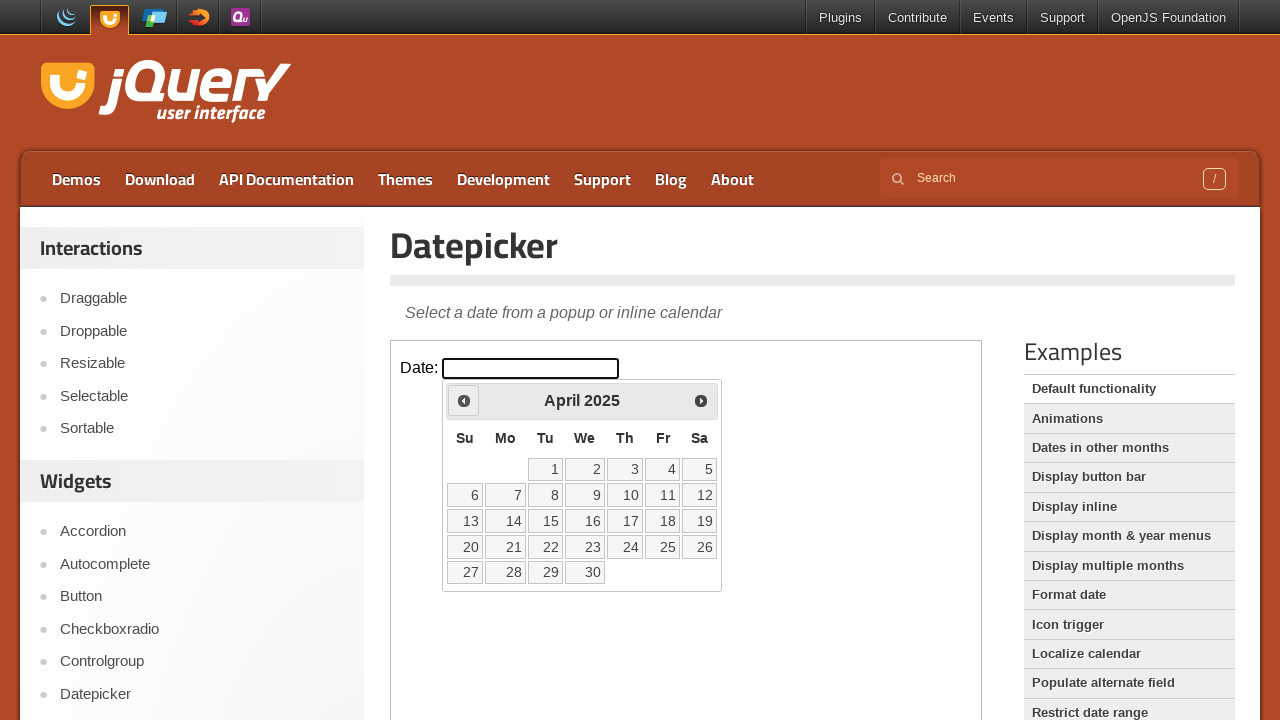

Clicked previous month button to navigate backwards at (464, 400) on iframe.demo-frame >> internal:control=enter-frame >> span.ui-icon-circle-triangl
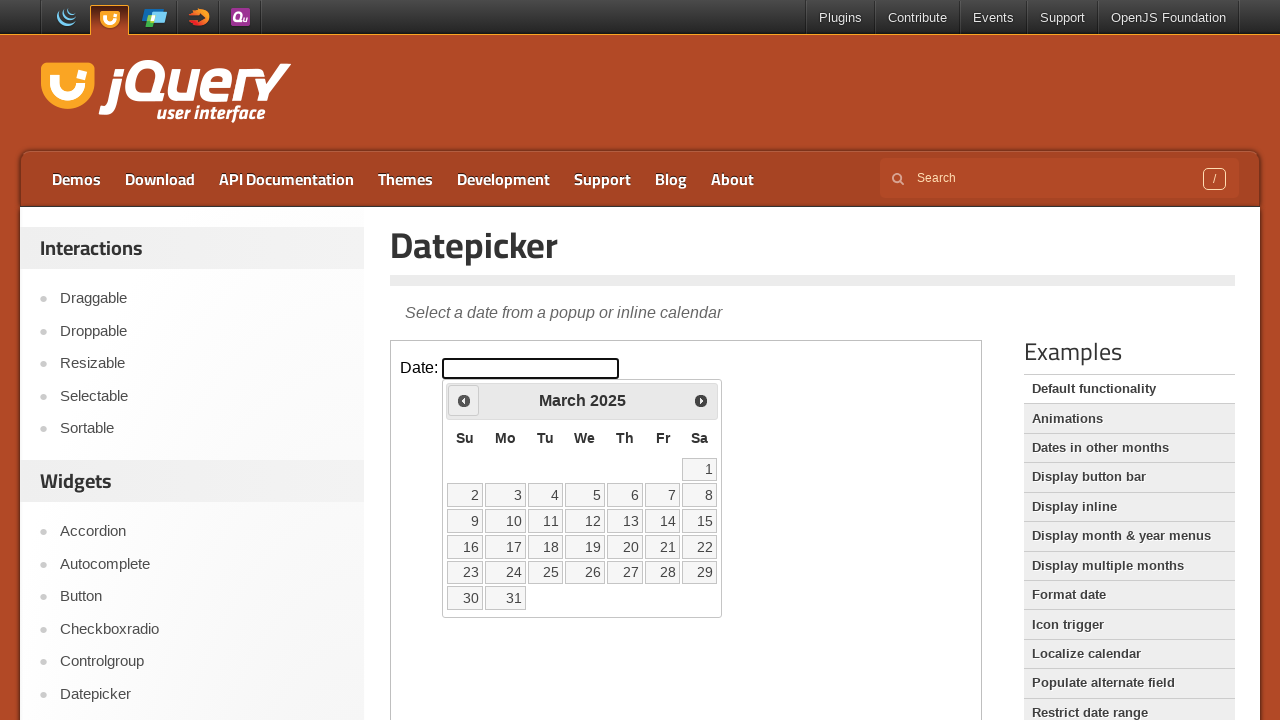

Waited for calendar to update after month navigation
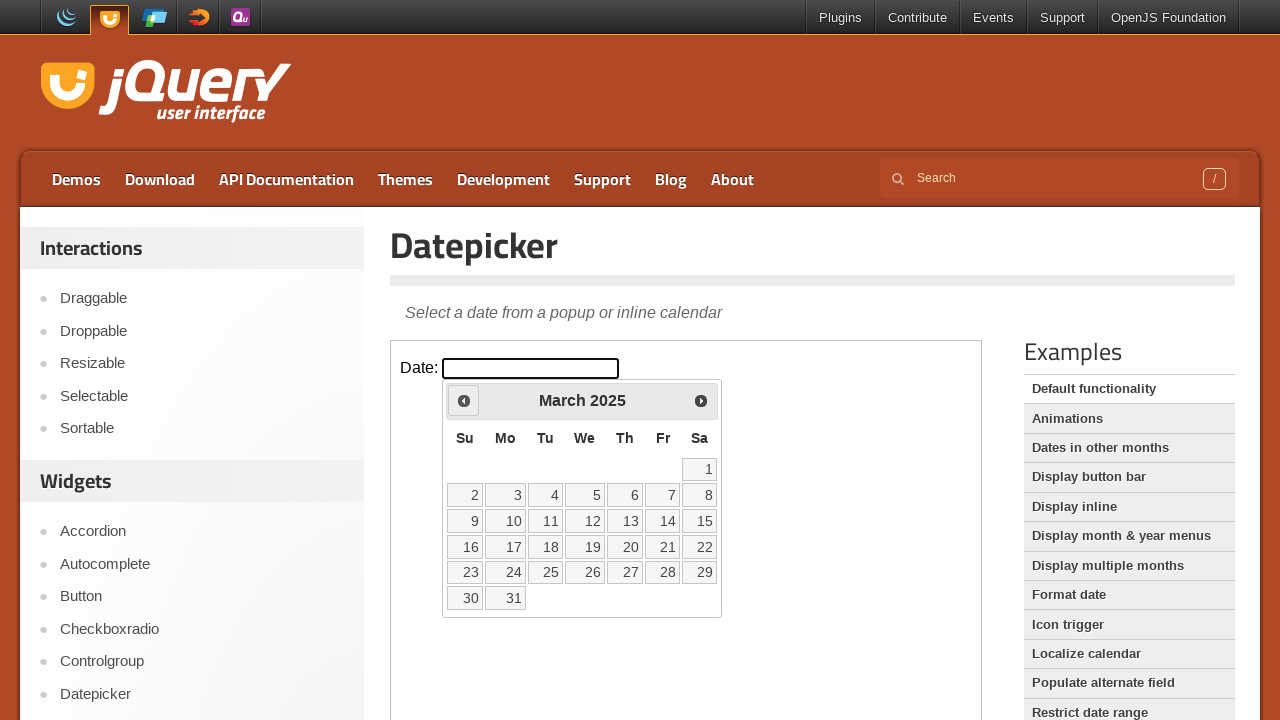

Checked current month/year: March 2025
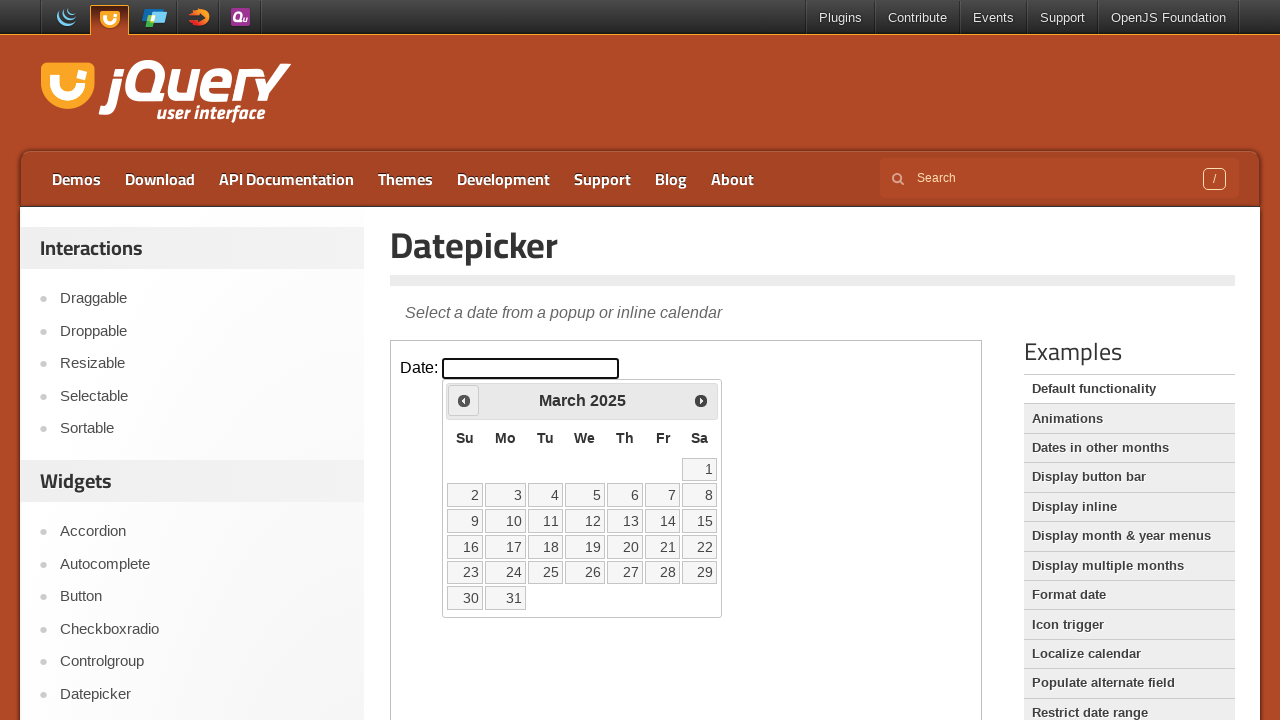

Clicked previous month button to navigate backwards at (464, 400) on iframe.demo-frame >> internal:control=enter-frame >> span.ui-icon-circle-triangl
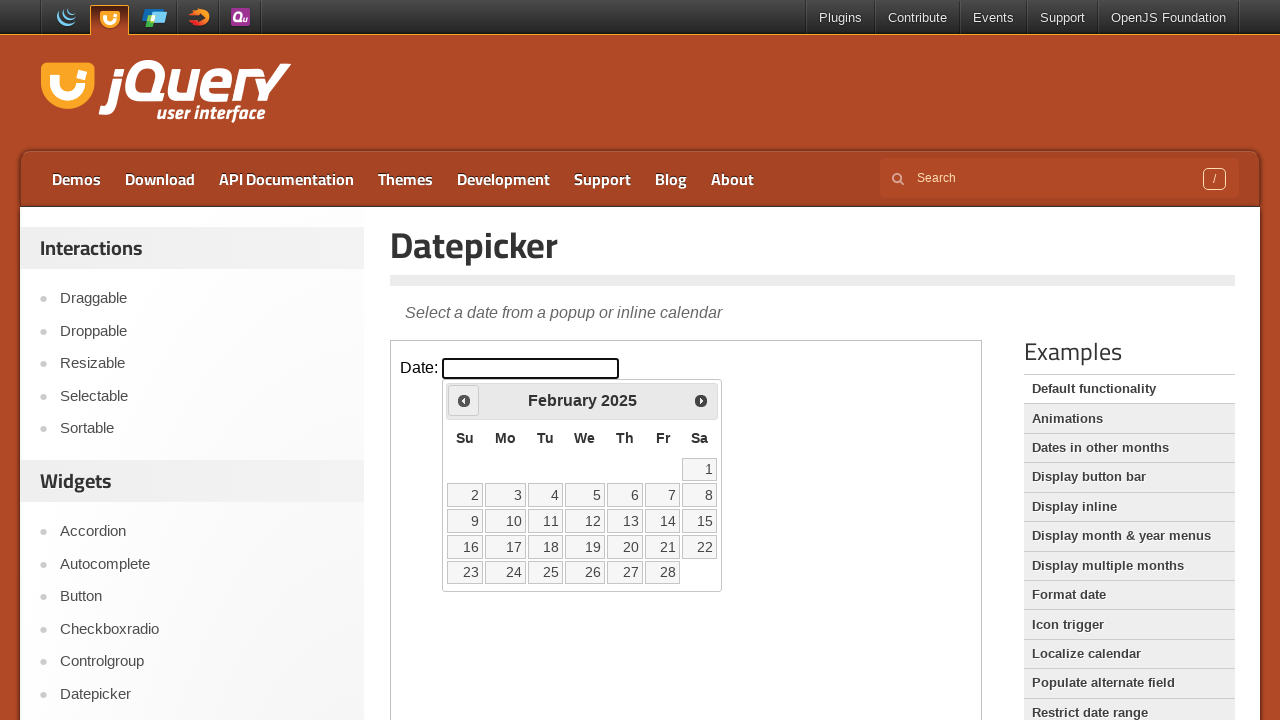

Waited for calendar to update after month navigation
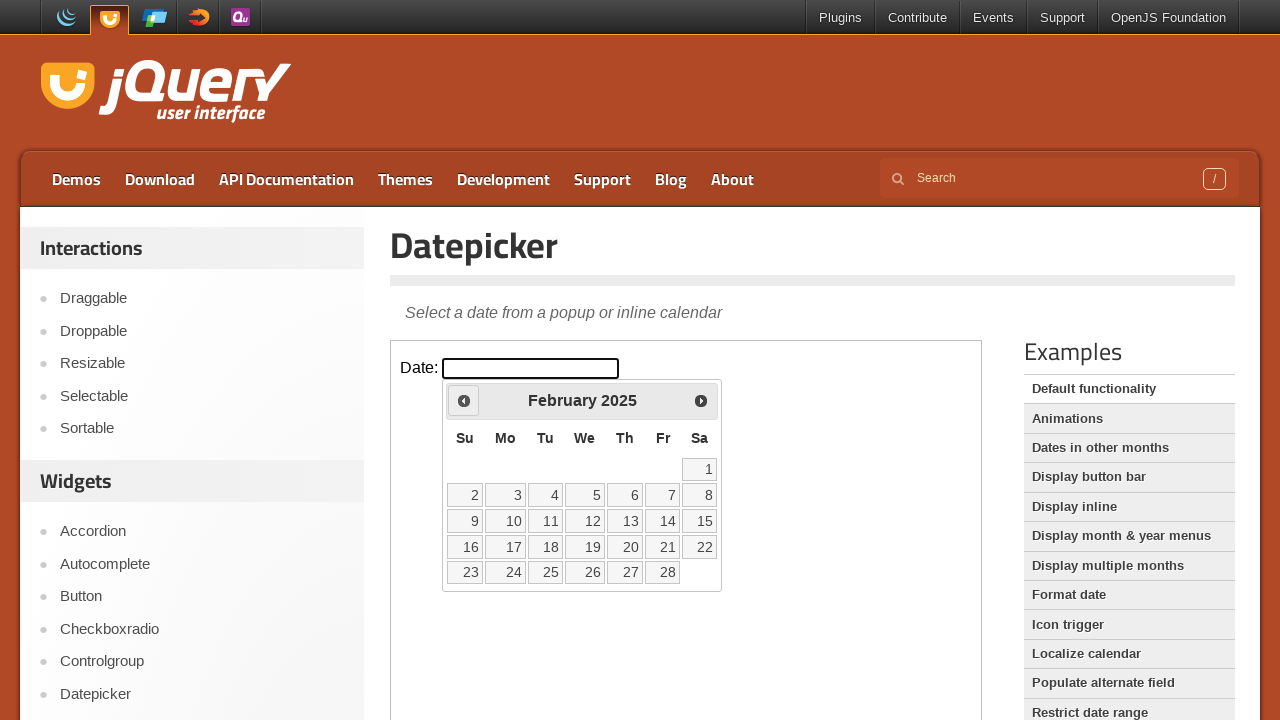

Checked current month/year: February 2025
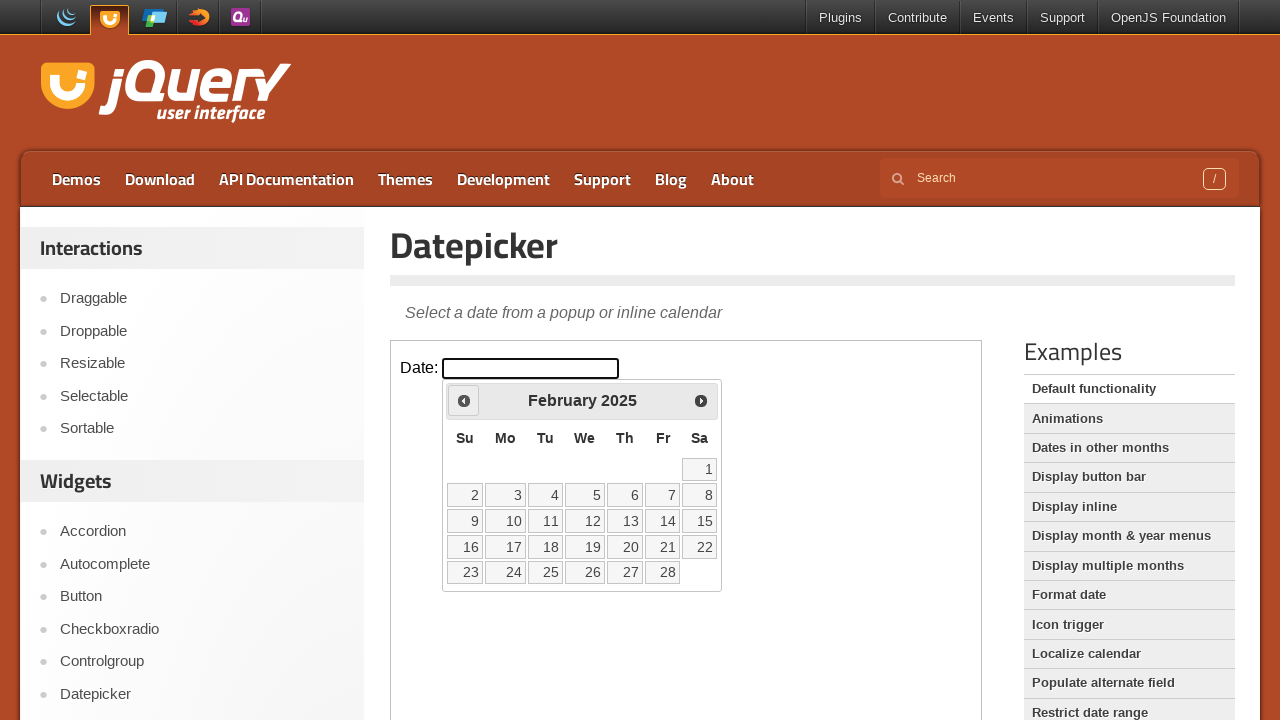

Clicked previous month button to navigate backwards at (464, 400) on iframe.demo-frame >> internal:control=enter-frame >> span.ui-icon-circle-triangl
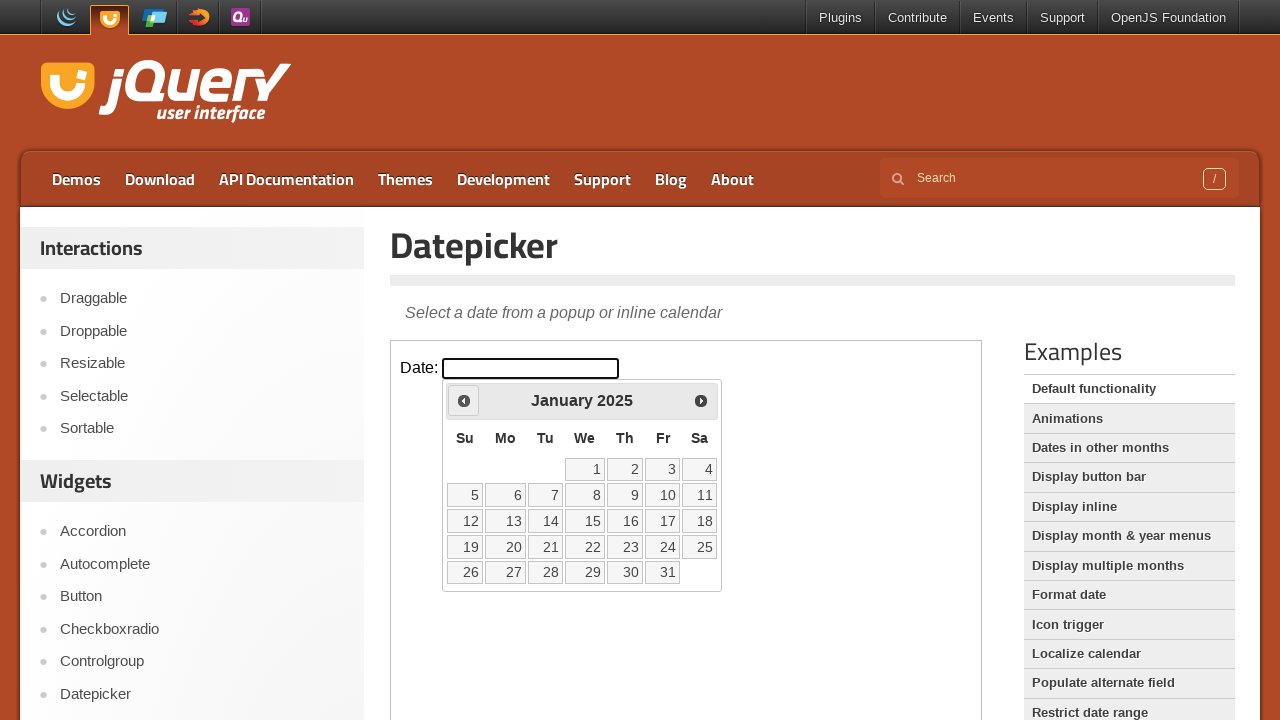

Waited for calendar to update after month navigation
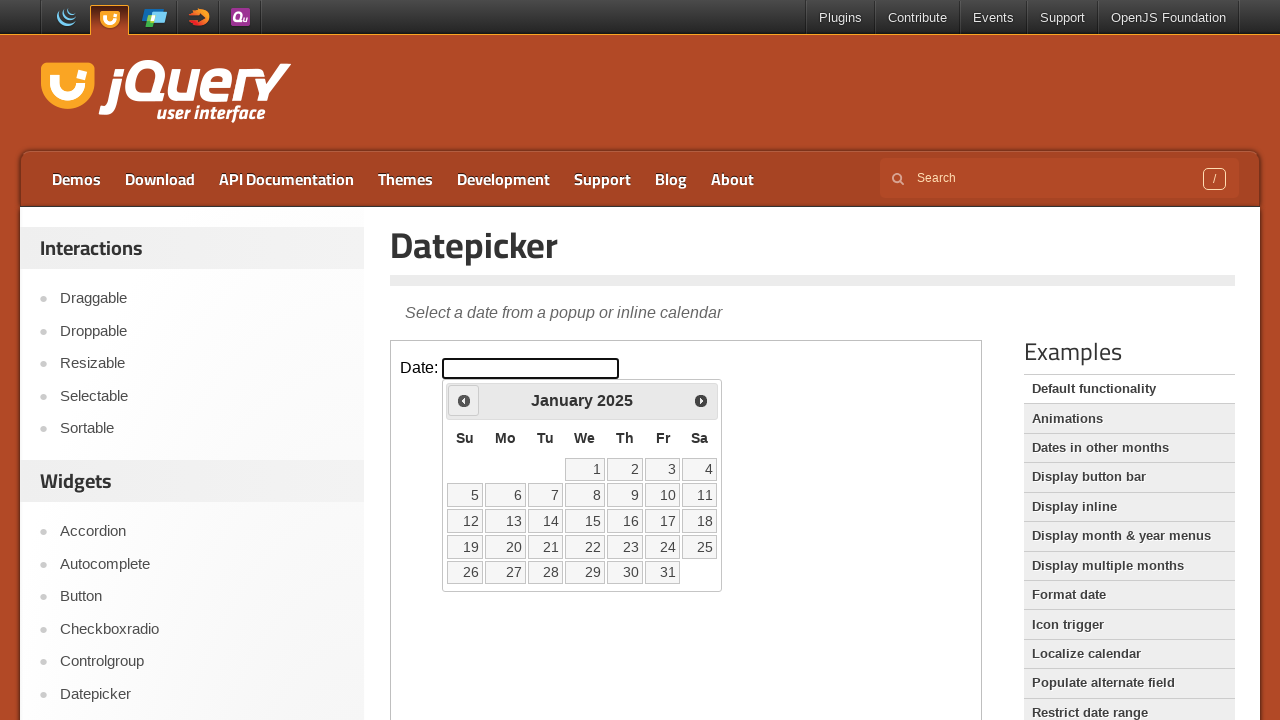

Checked current month/year: January 2025
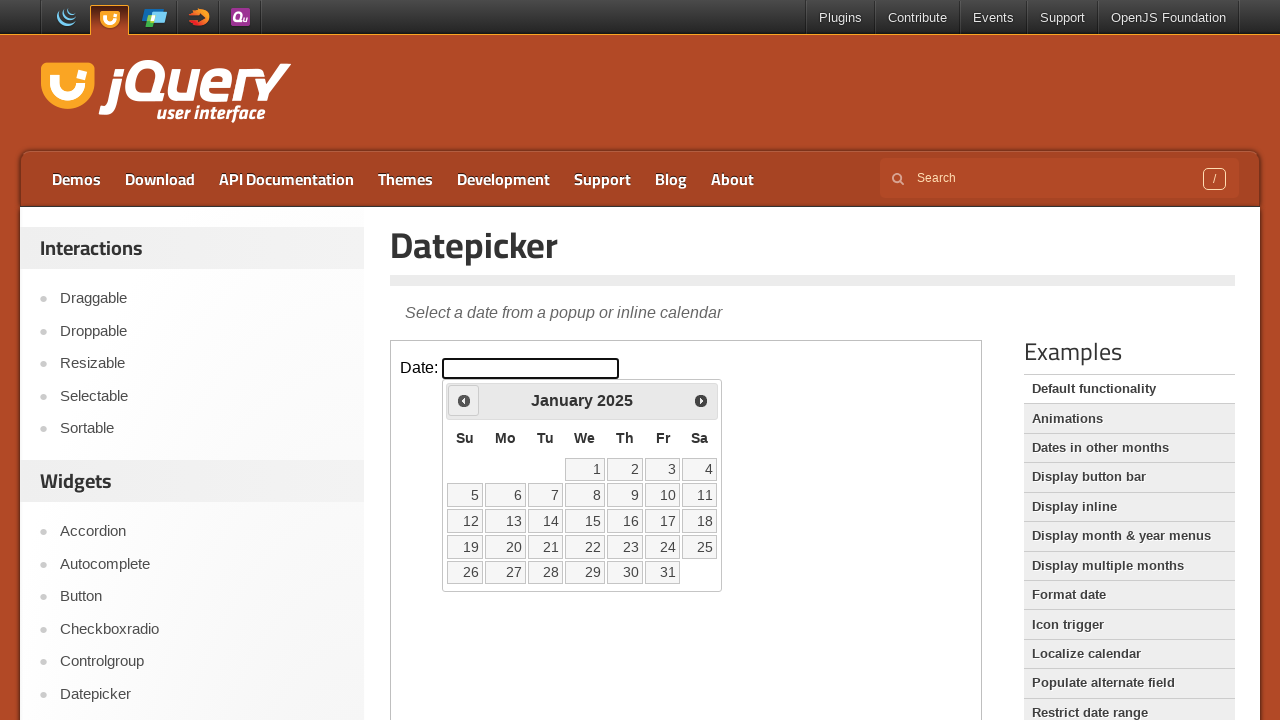

Clicked previous month button to navigate backwards at (464, 400) on iframe.demo-frame >> internal:control=enter-frame >> span.ui-icon-circle-triangl
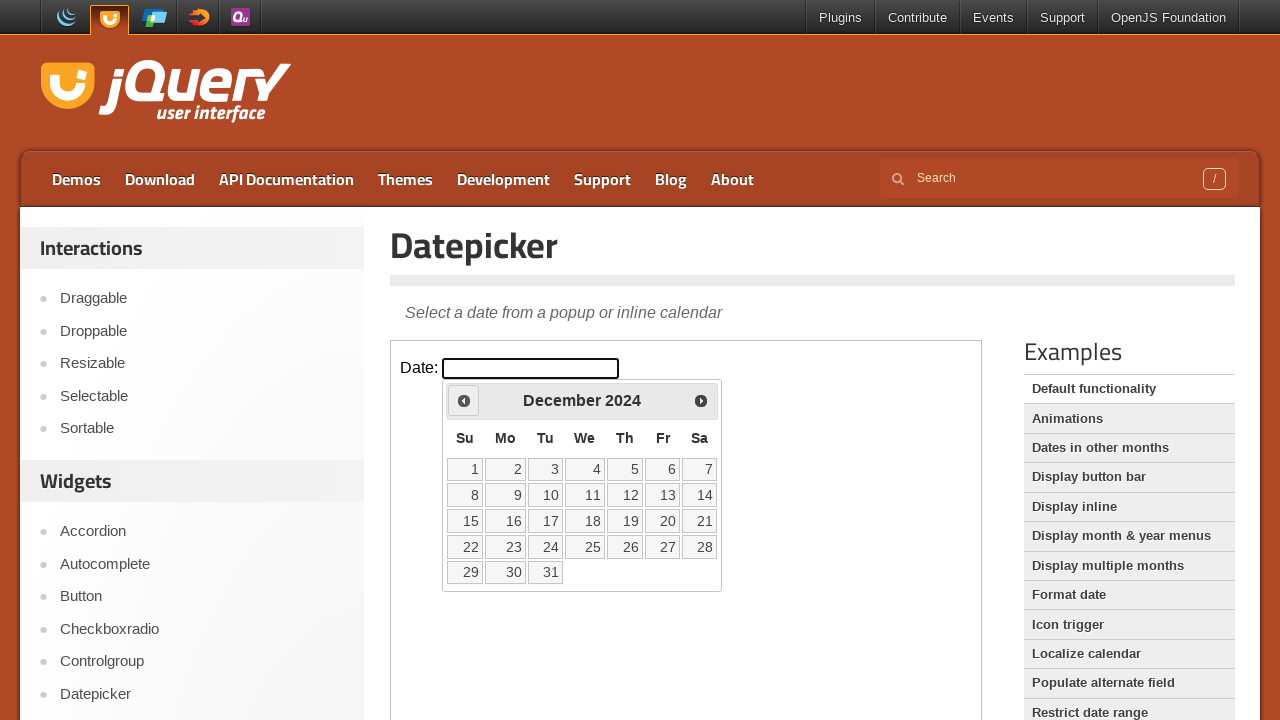

Waited for calendar to update after month navigation
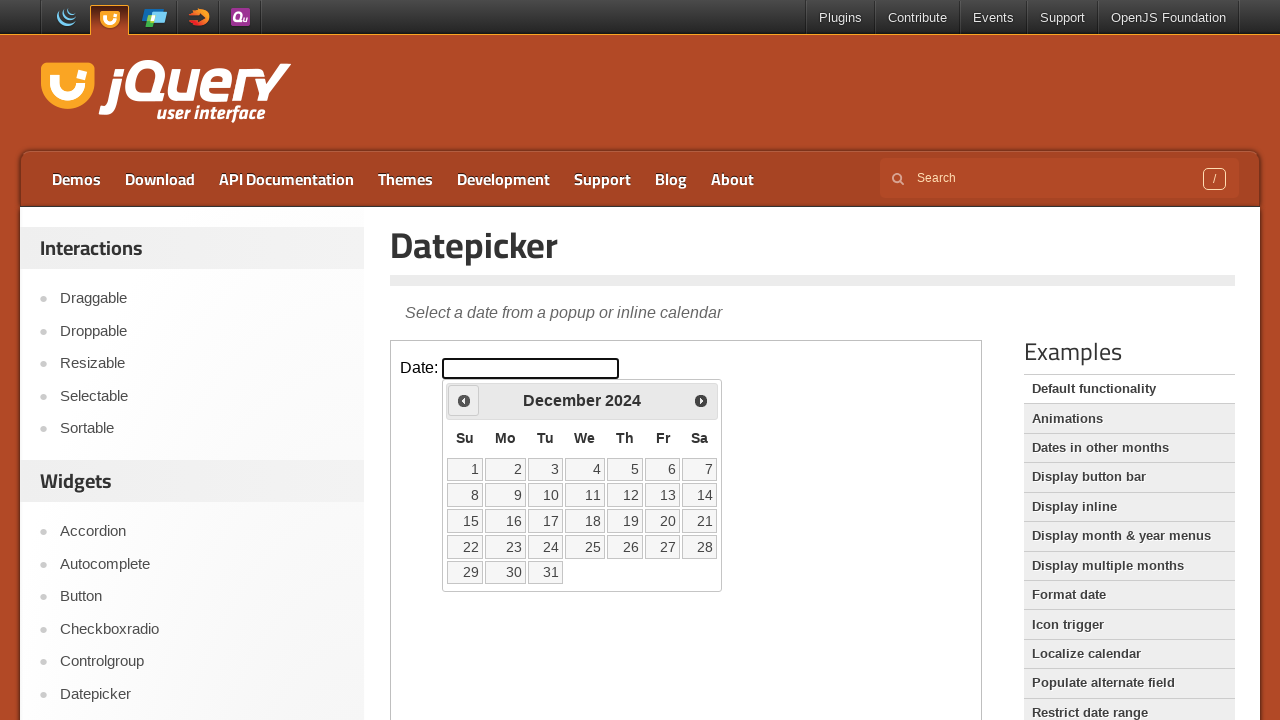

Checked current month/year: December 2024
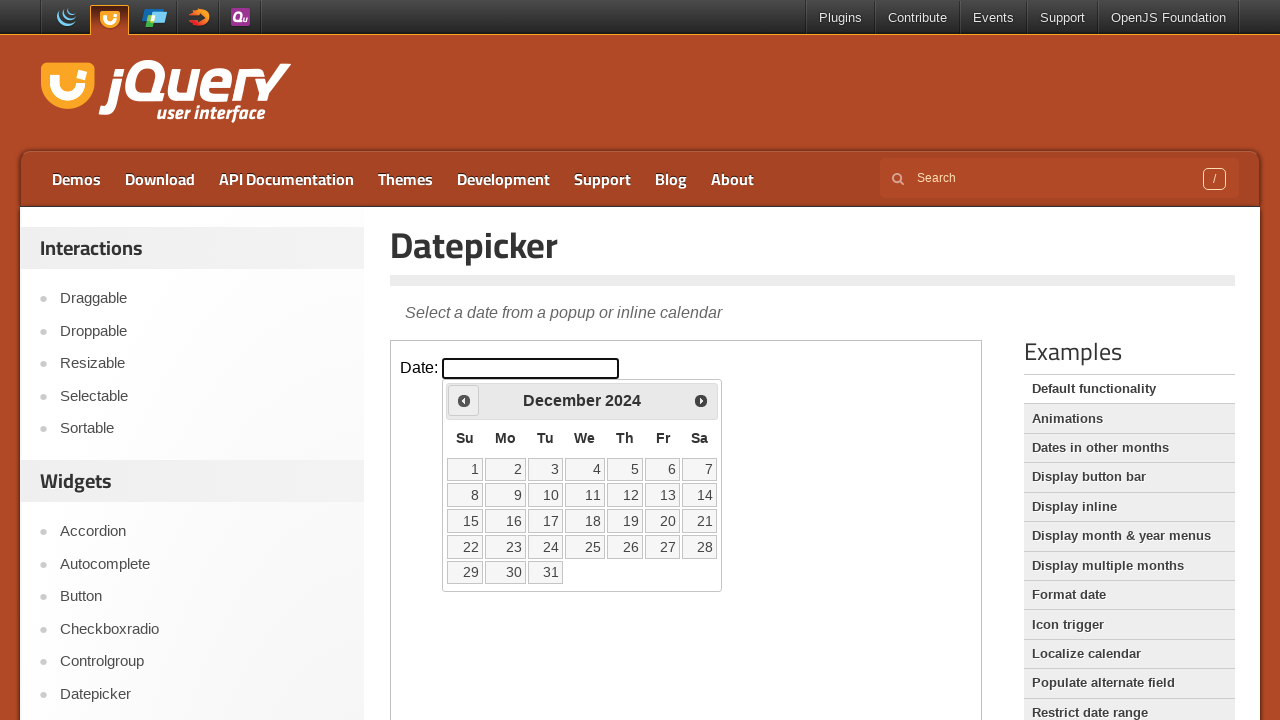

Clicked previous month button to navigate backwards at (464, 400) on iframe.demo-frame >> internal:control=enter-frame >> span.ui-icon-circle-triangl
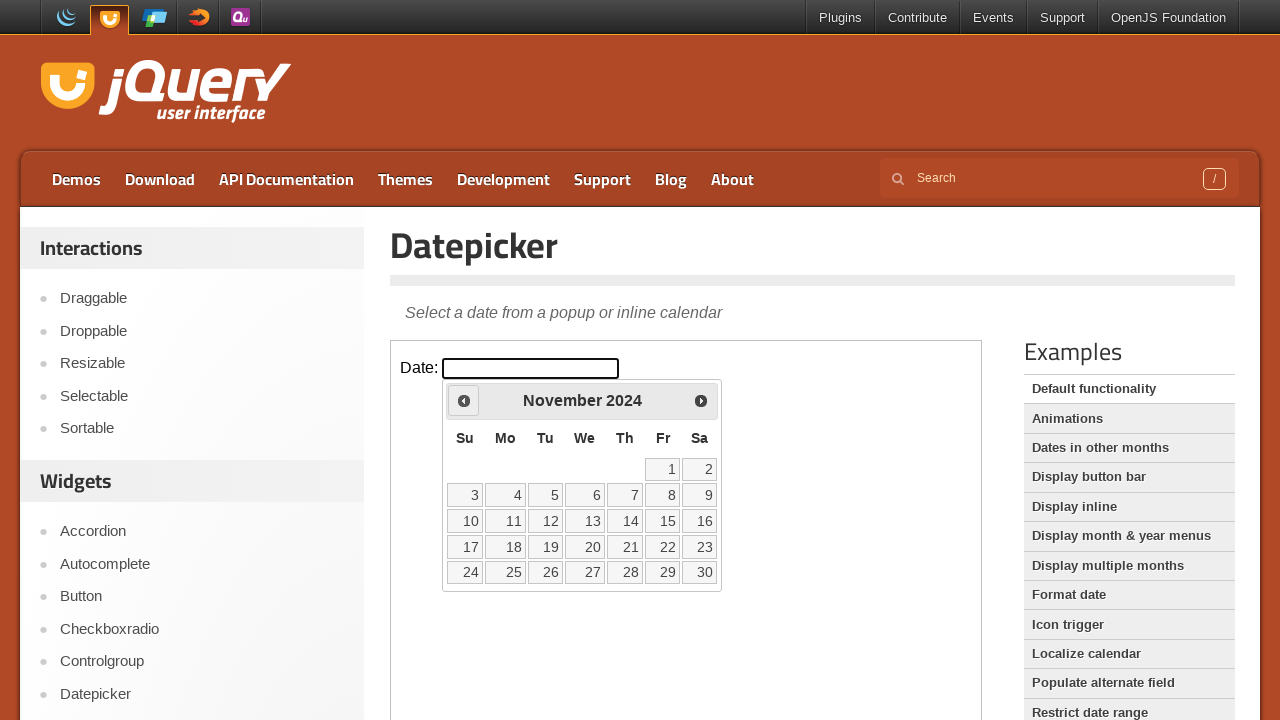

Waited for calendar to update after month navigation
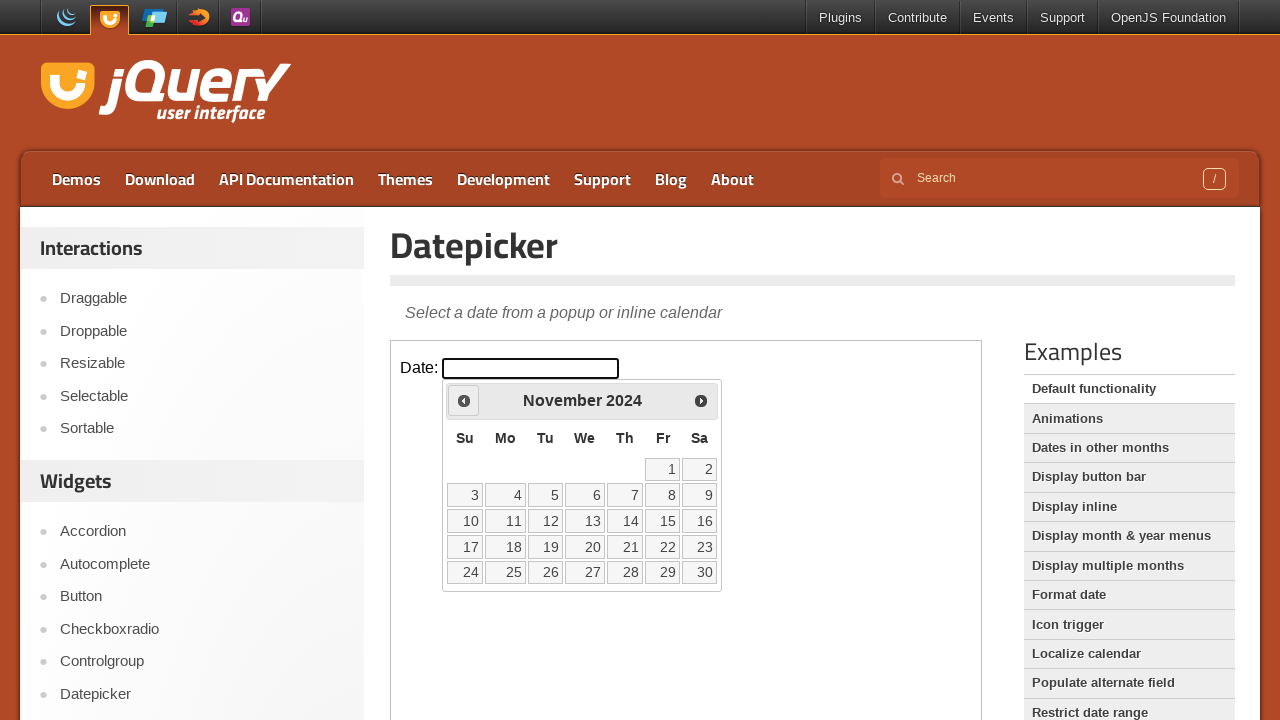

Checked current month/year: November 2024
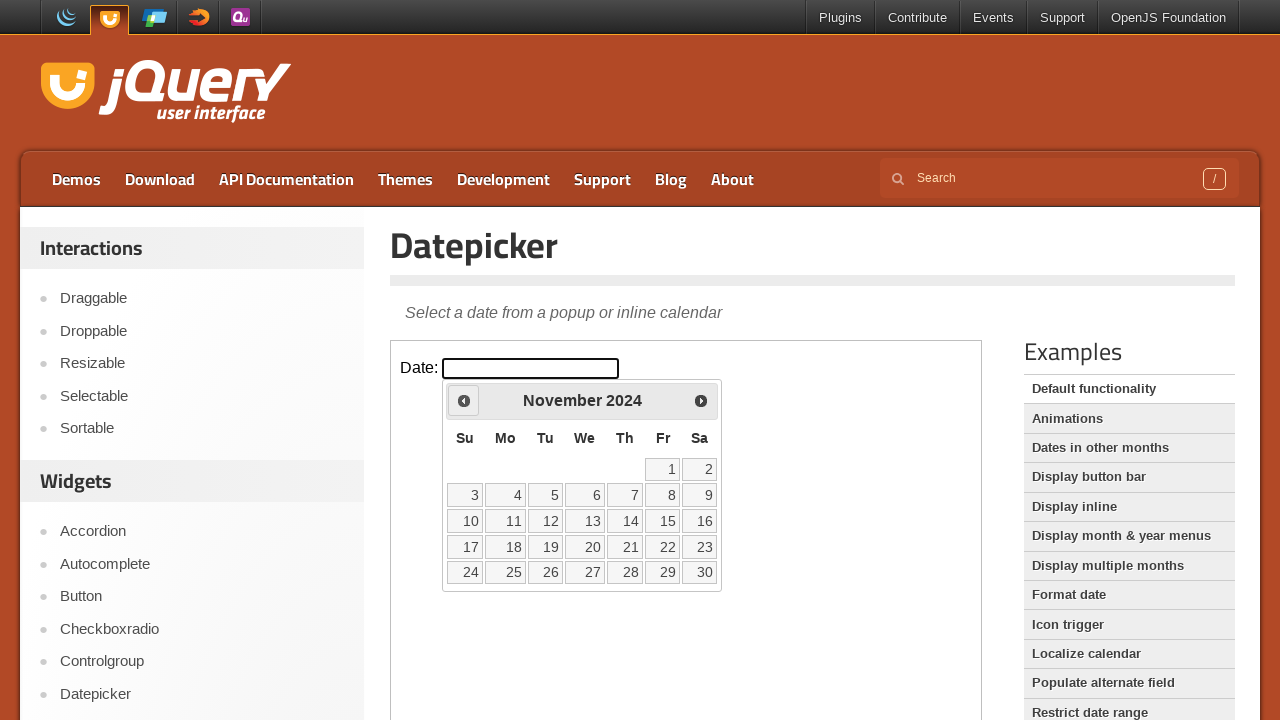

Clicked previous month button to navigate backwards at (464, 400) on iframe.demo-frame >> internal:control=enter-frame >> span.ui-icon-circle-triangl
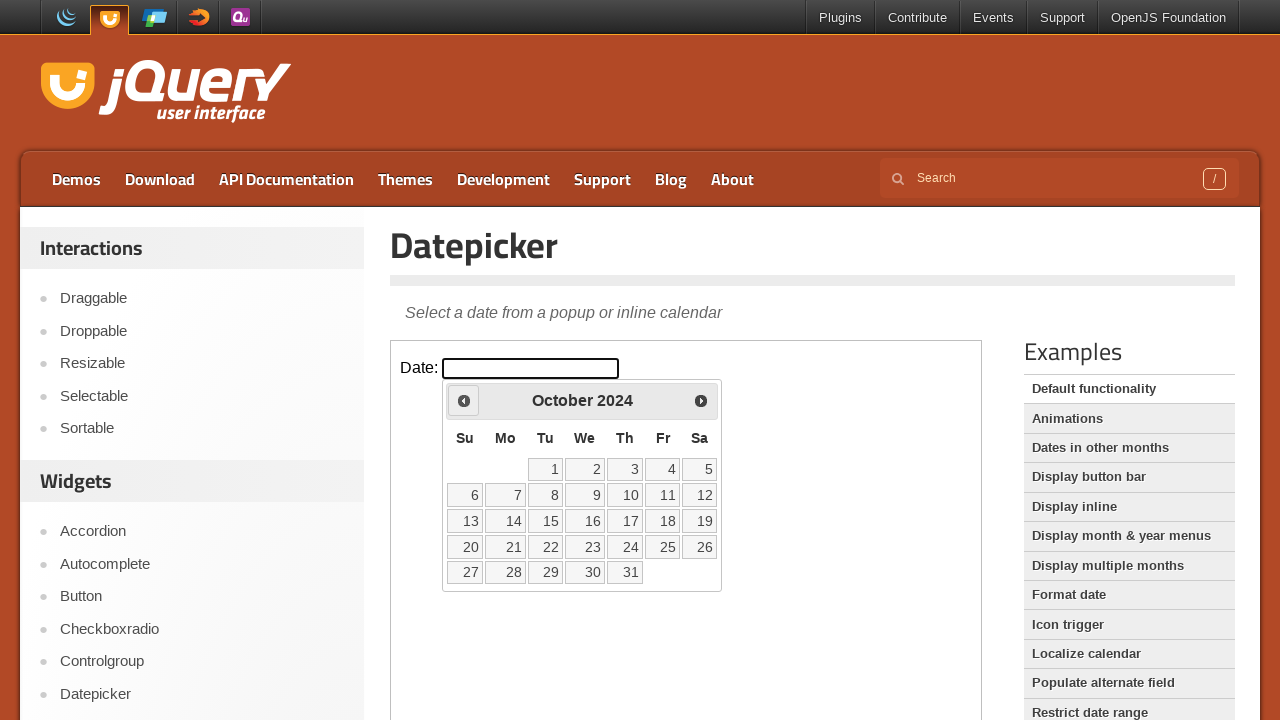

Waited for calendar to update after month navigation
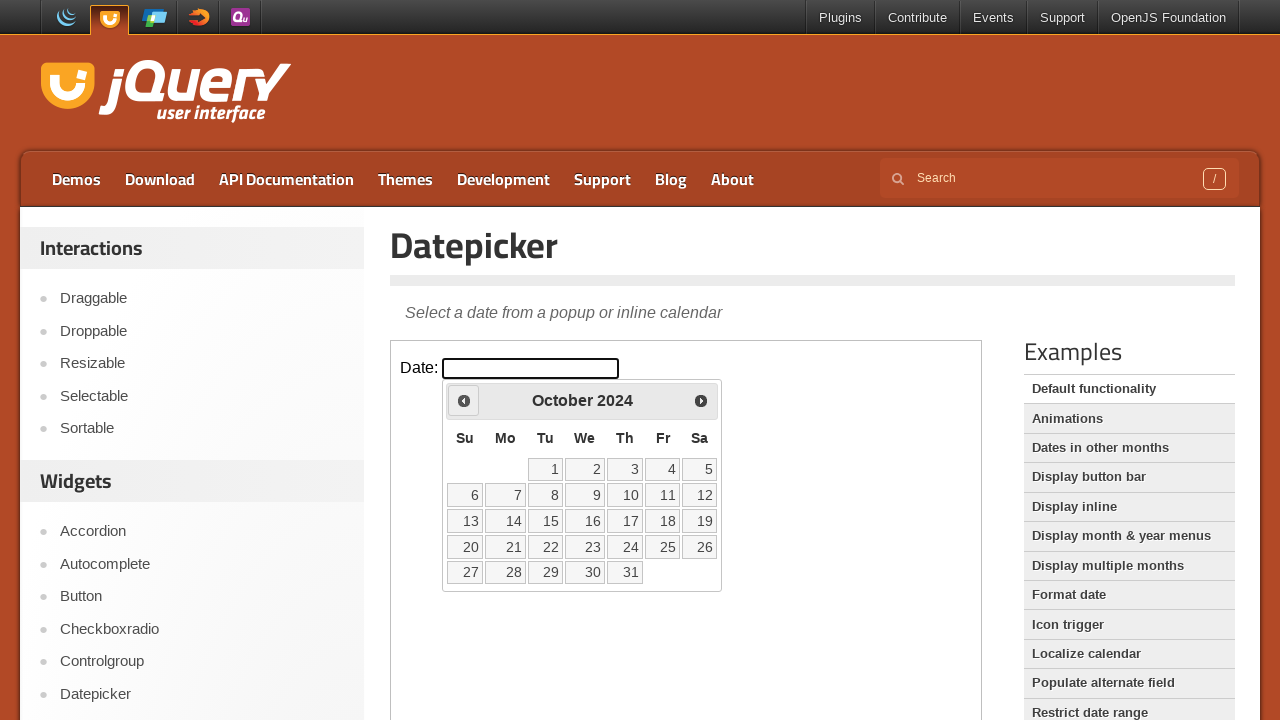

Checked current month/year: October 2024
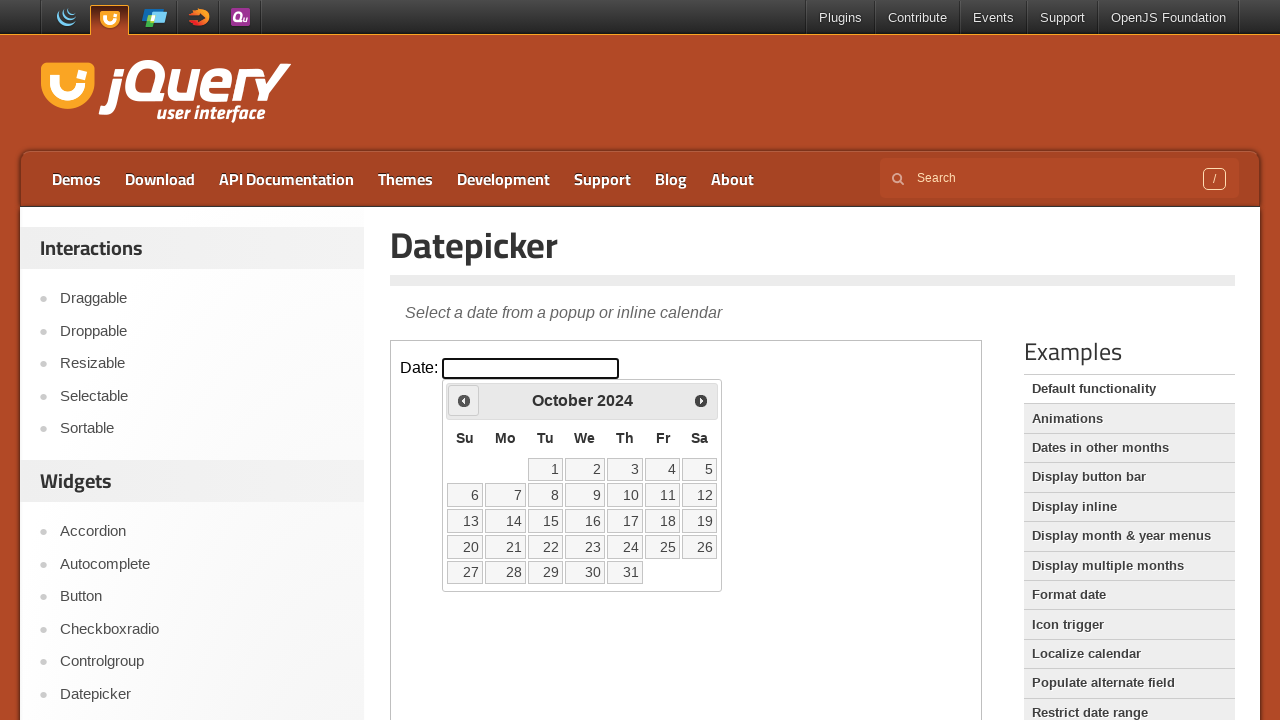

Clicked previous month button to navigate backwards at (464, 400) on iframe.demo-frame >> internal:control=enter-frame >> span.ui-icon-circle-triangl
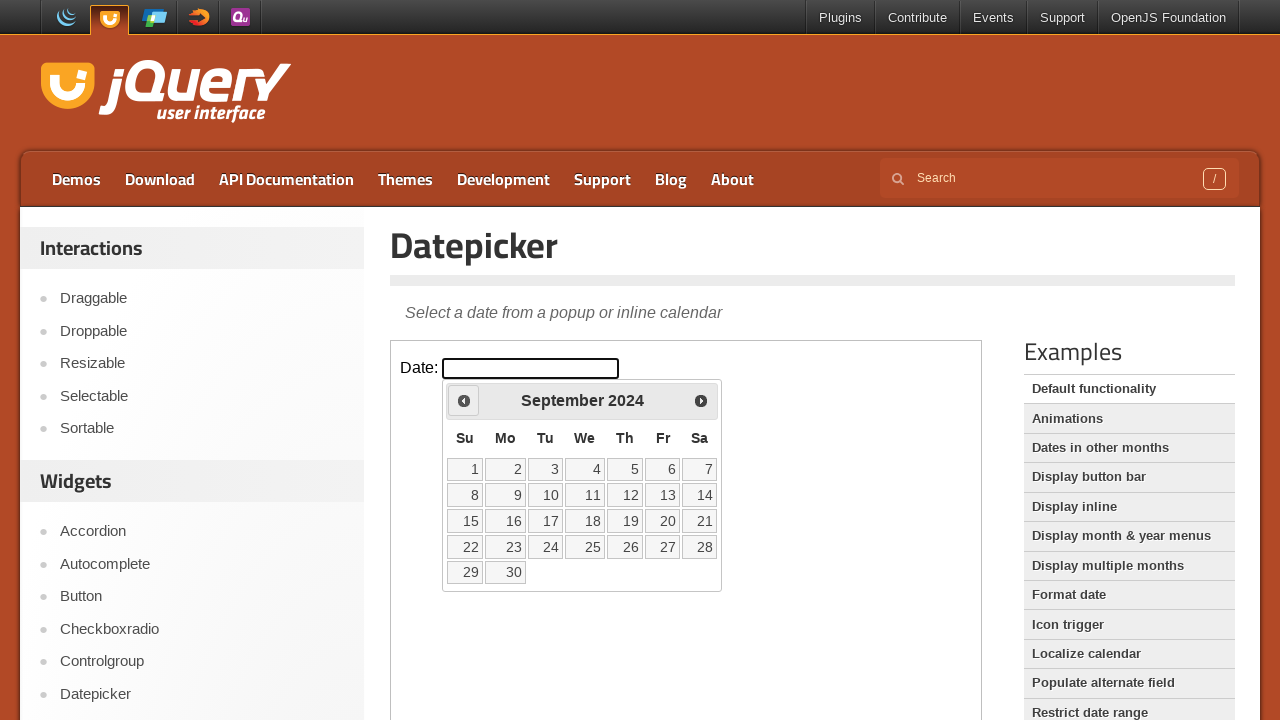

Waited for calendar to update after month navigation
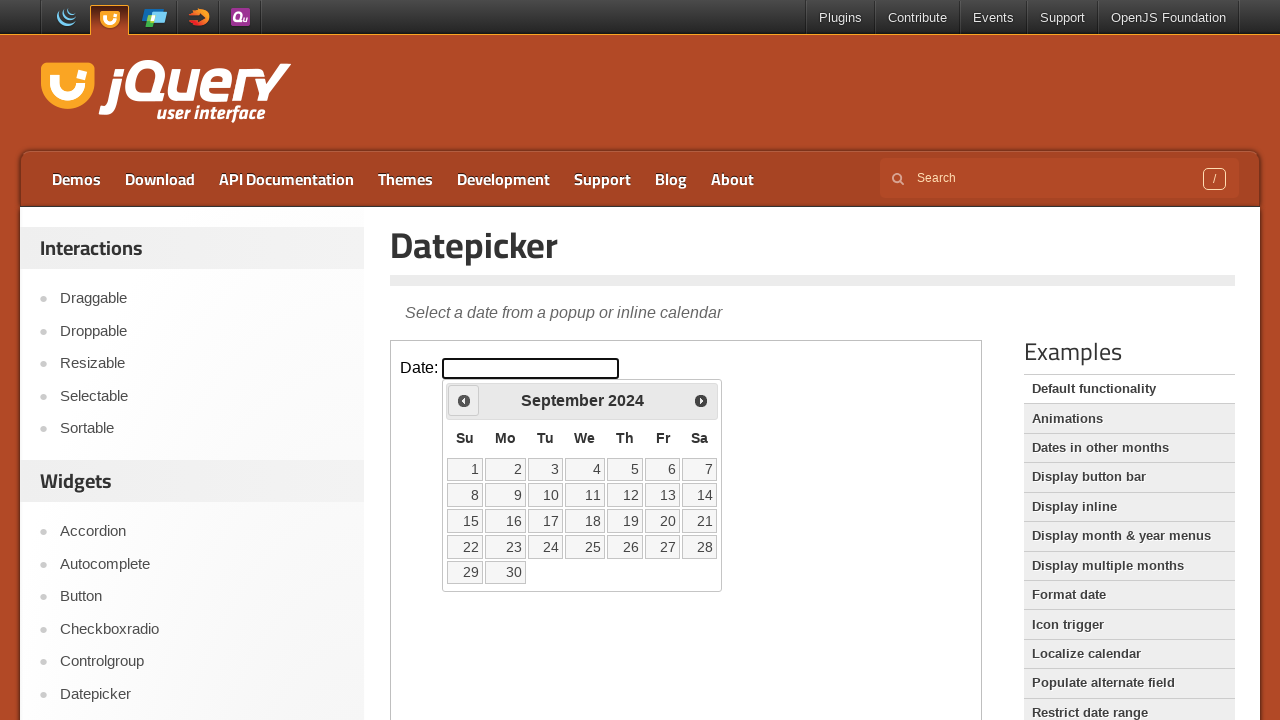

Checked current month/year: September 2024
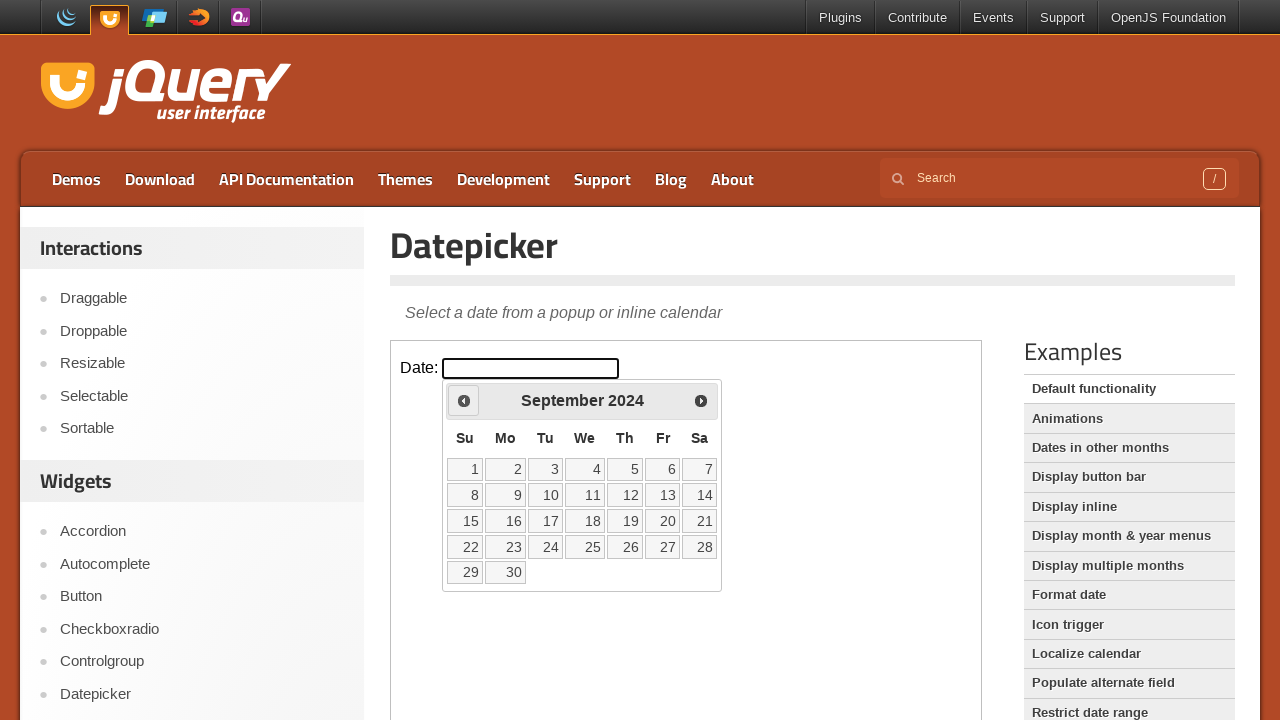

Clicked previous month button to navigate backwards at (464, 400) on iframe.demo-frame >> internal:control=enter-frame >> span.ui-icon-circle-triangl
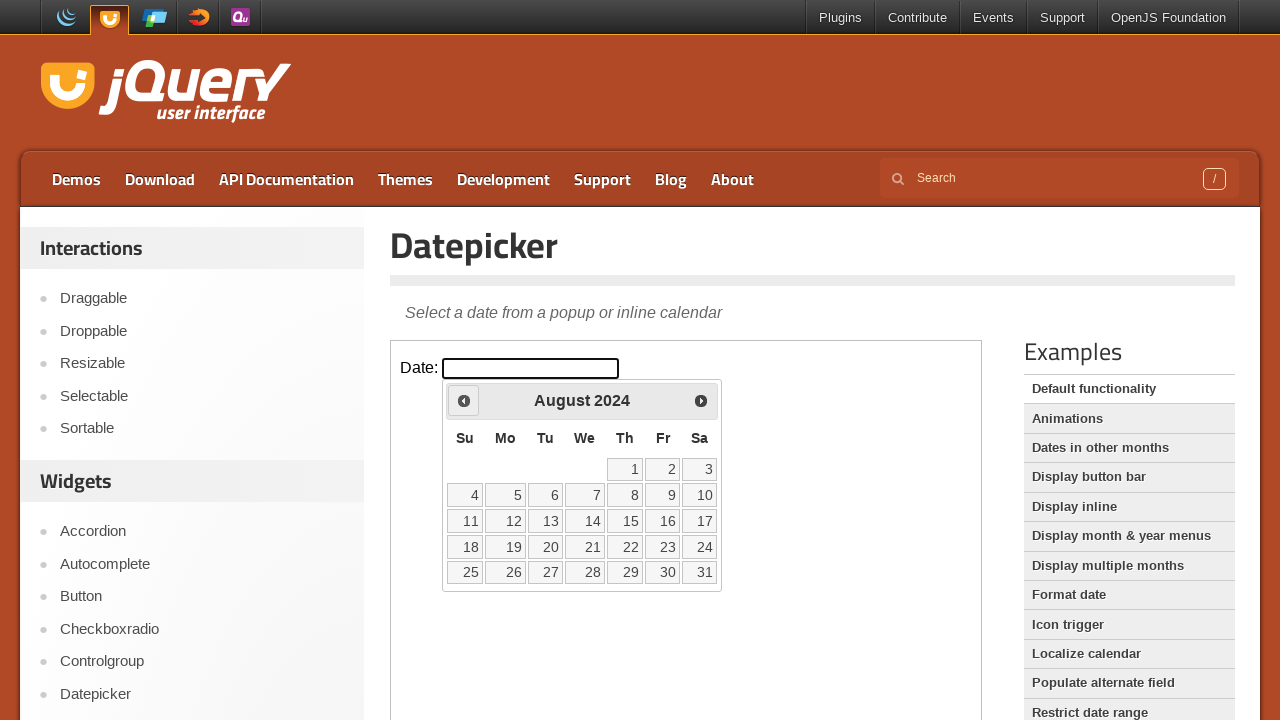

Waited for calendar to update after month navigation
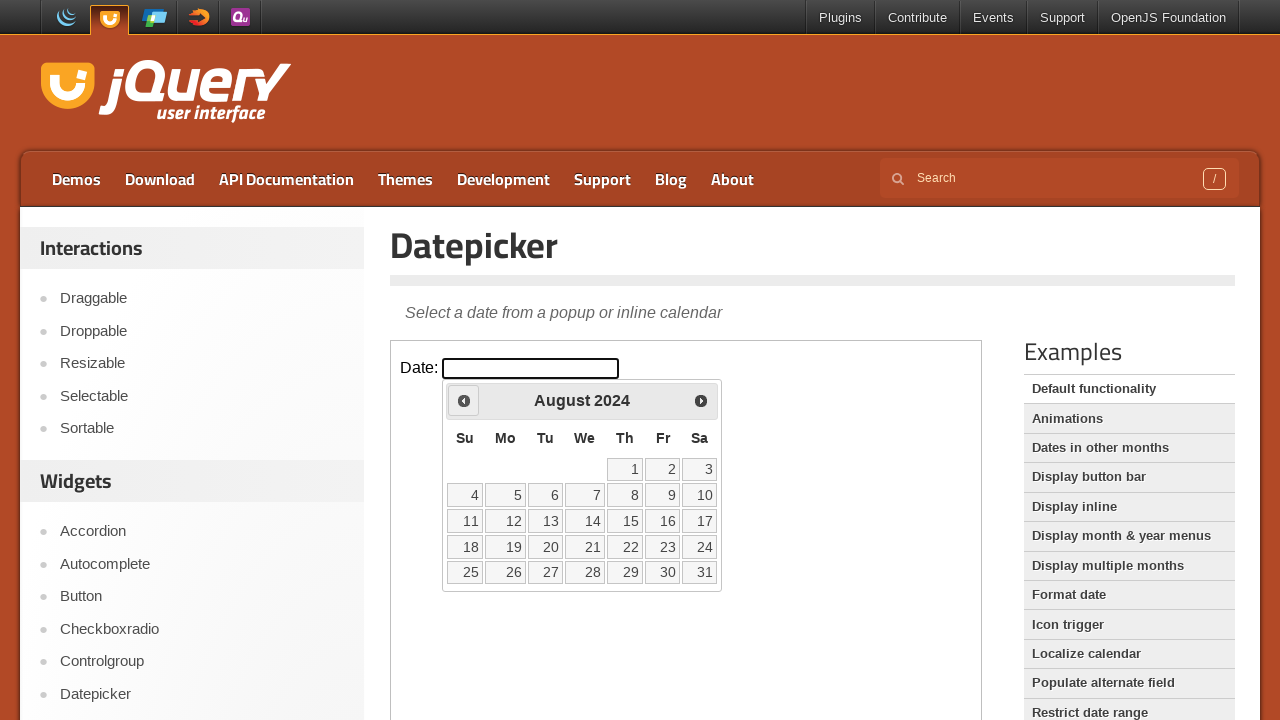

Checked current month/year: August 2024
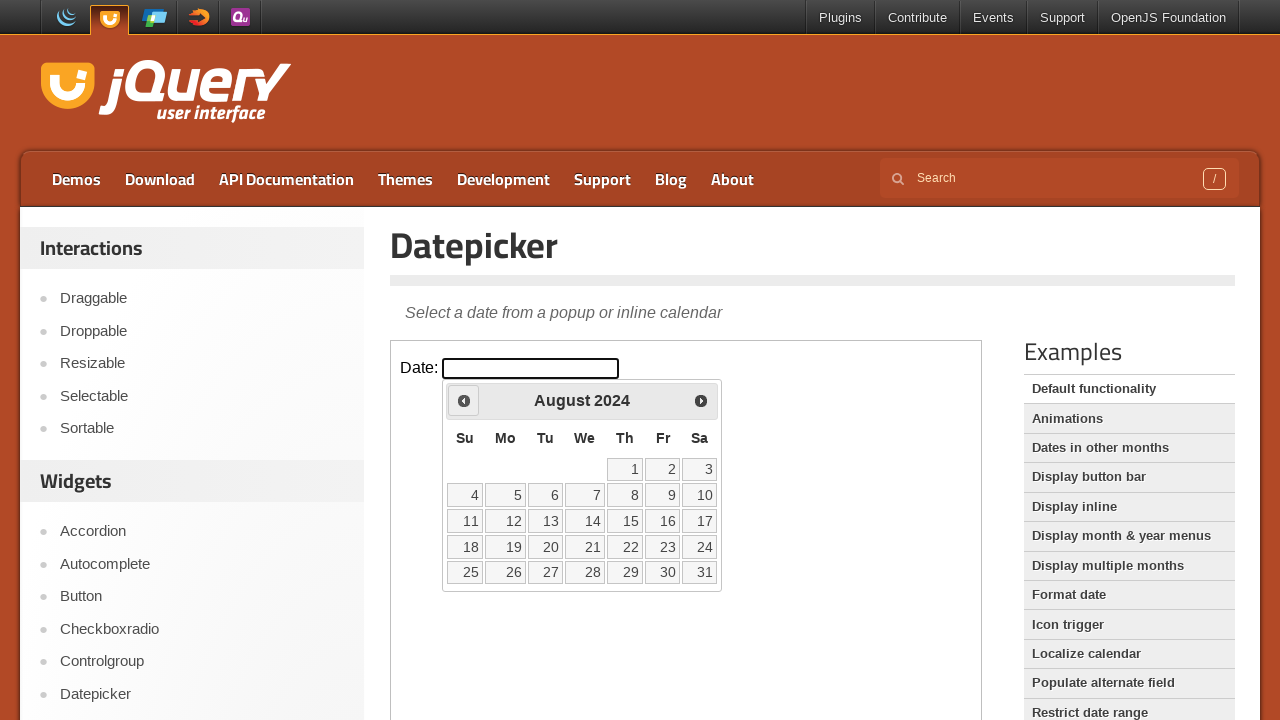

Clicked previous month button to navigate backwards at (464, 400) on iframe.demo-frame >> internal:control=enter-frame >> span.ui-icon-circle-triangl
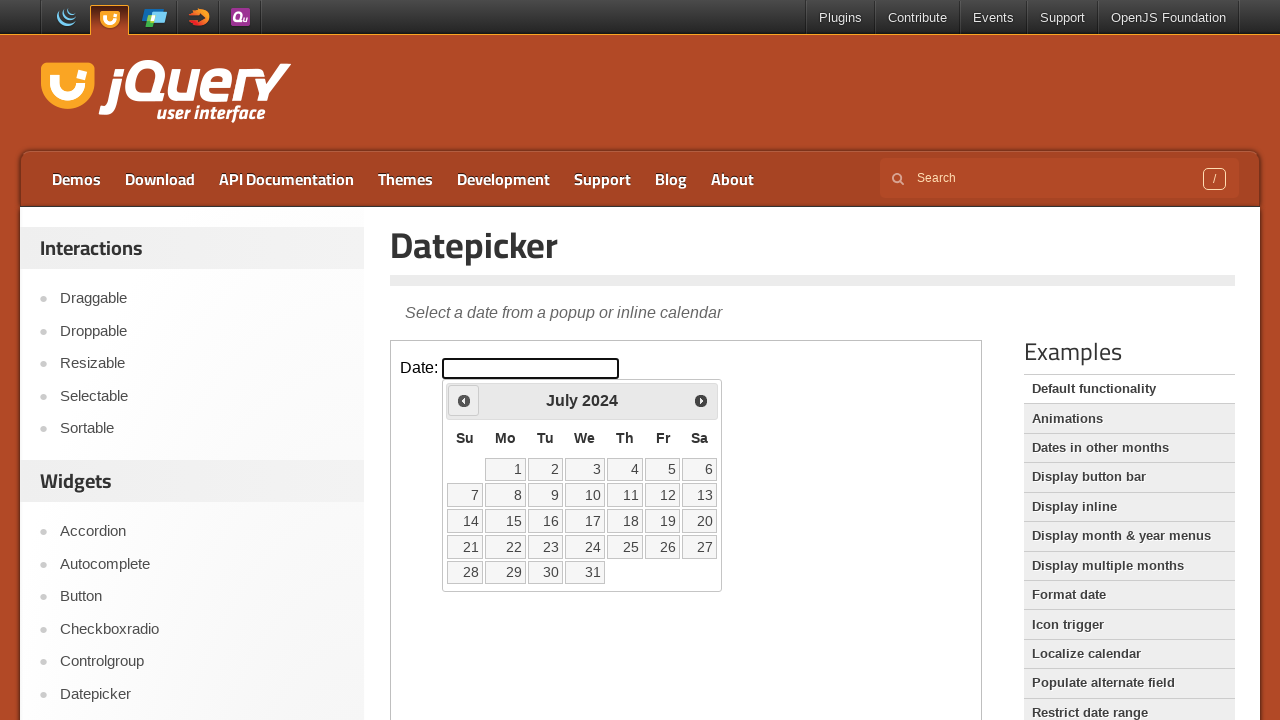

Waited for calendar to update after month navigation
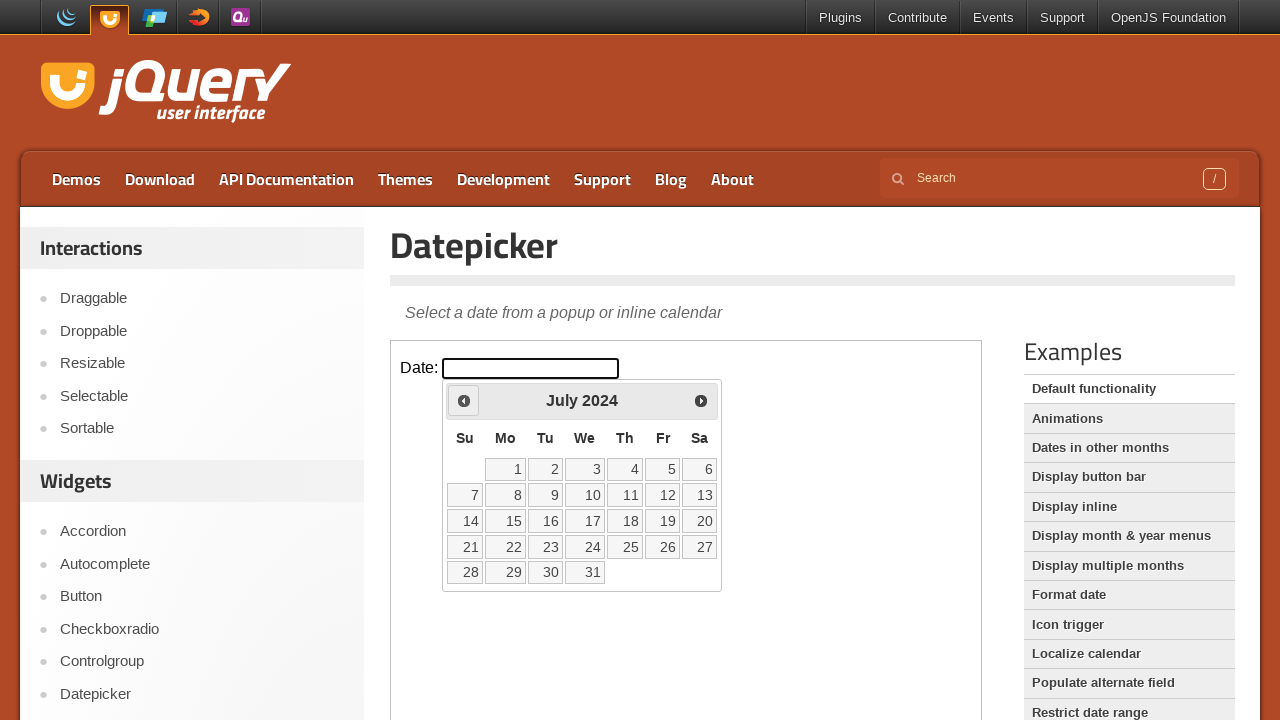

Checked current month/year: July 2024
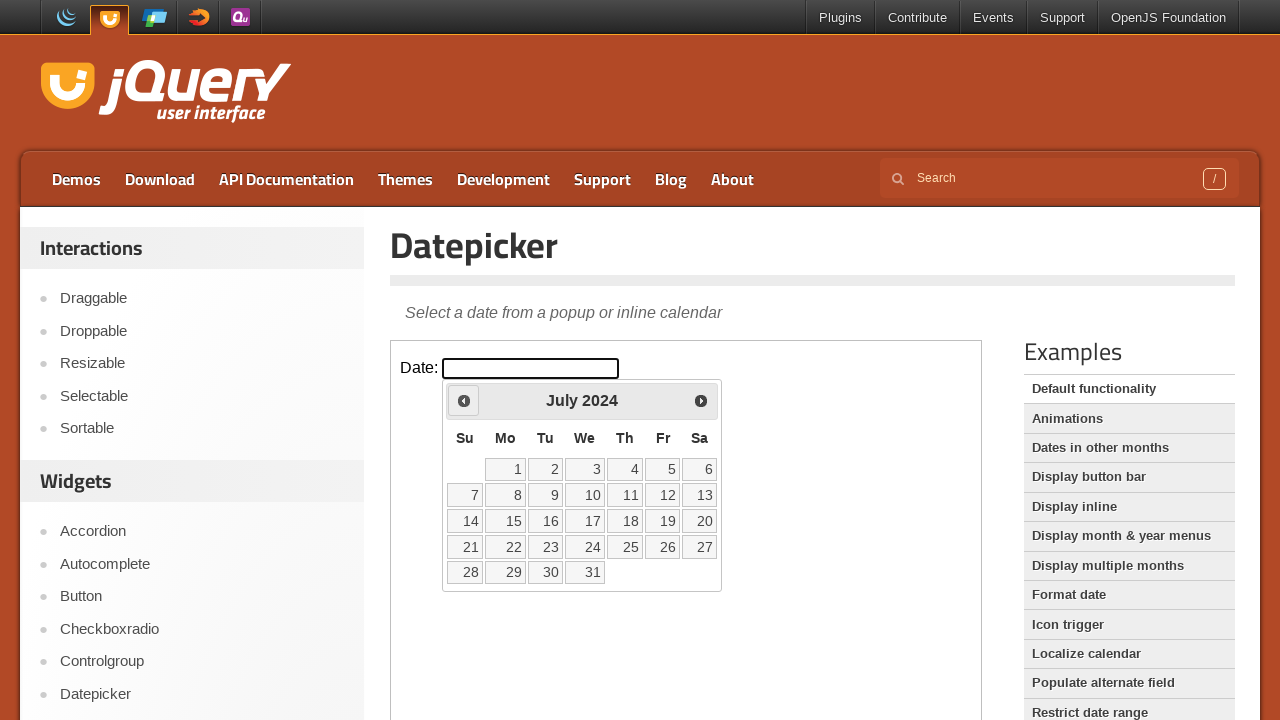

Clicked previous month button to navigate backwards at (464, 400) on iframe.demo-frame >> internal:control=enter-frame >> span.ui-icon-circle-triangl
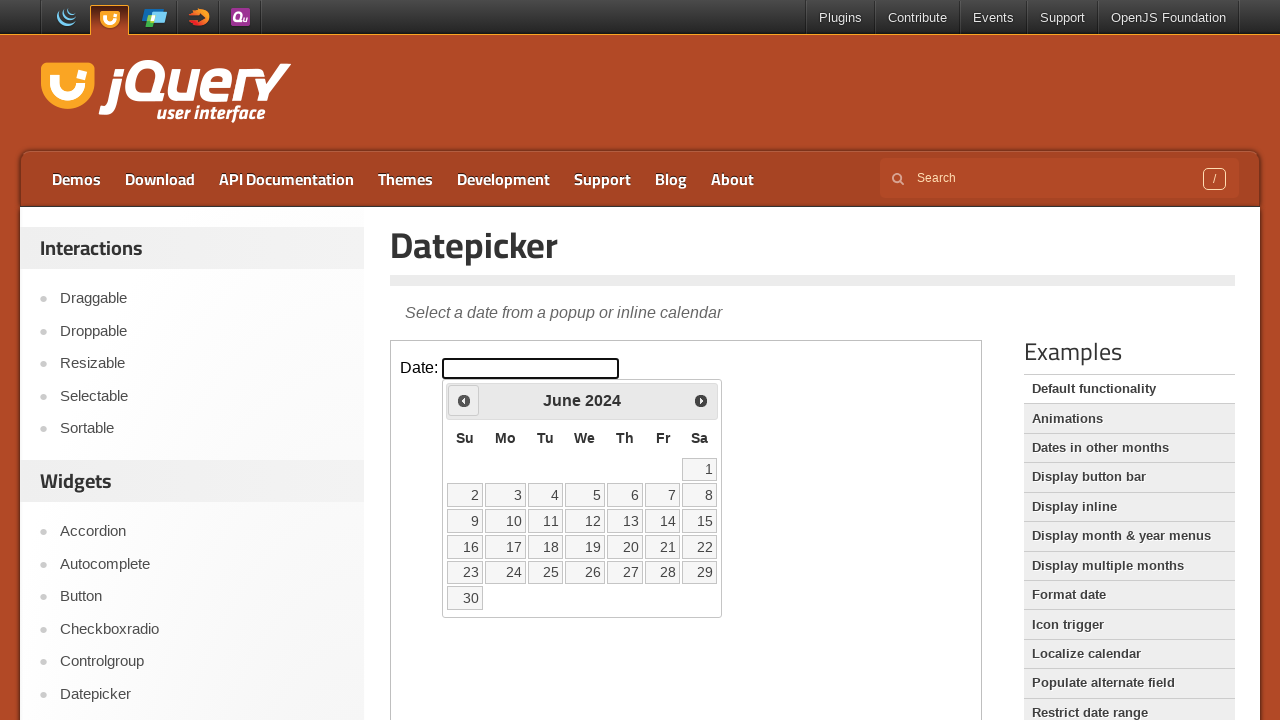

Waited for calendar to update after month navigation
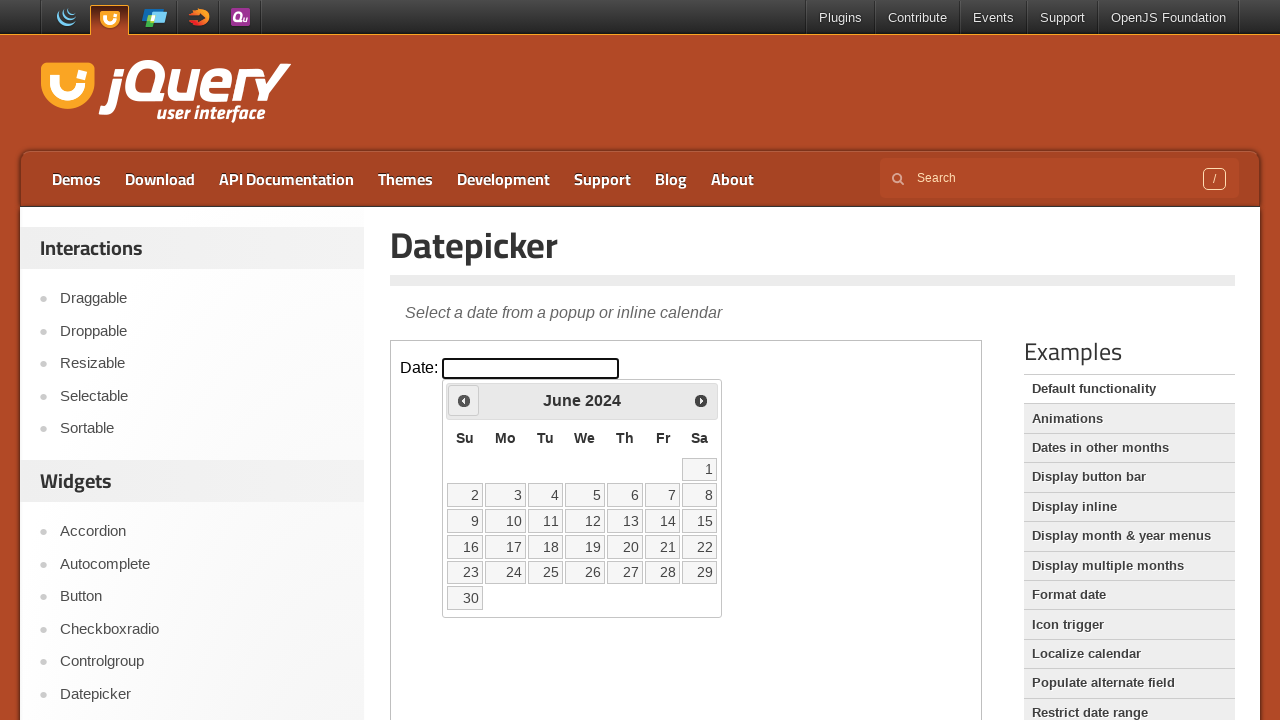

Checked current month/year: June 2024
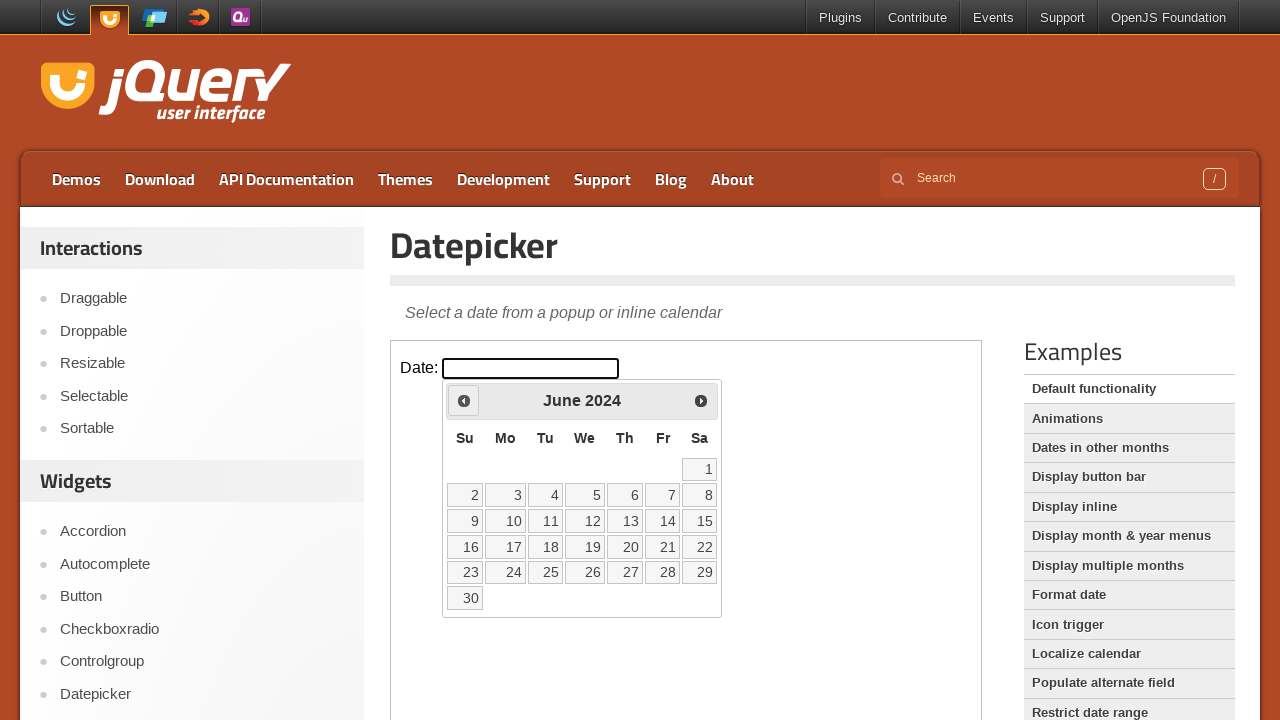

Clicked previous month button to navigate backwards at (464, 400) on iframe.demo-frame >> internal:control=enter-frame >> span.ui-icon-circle-triangl
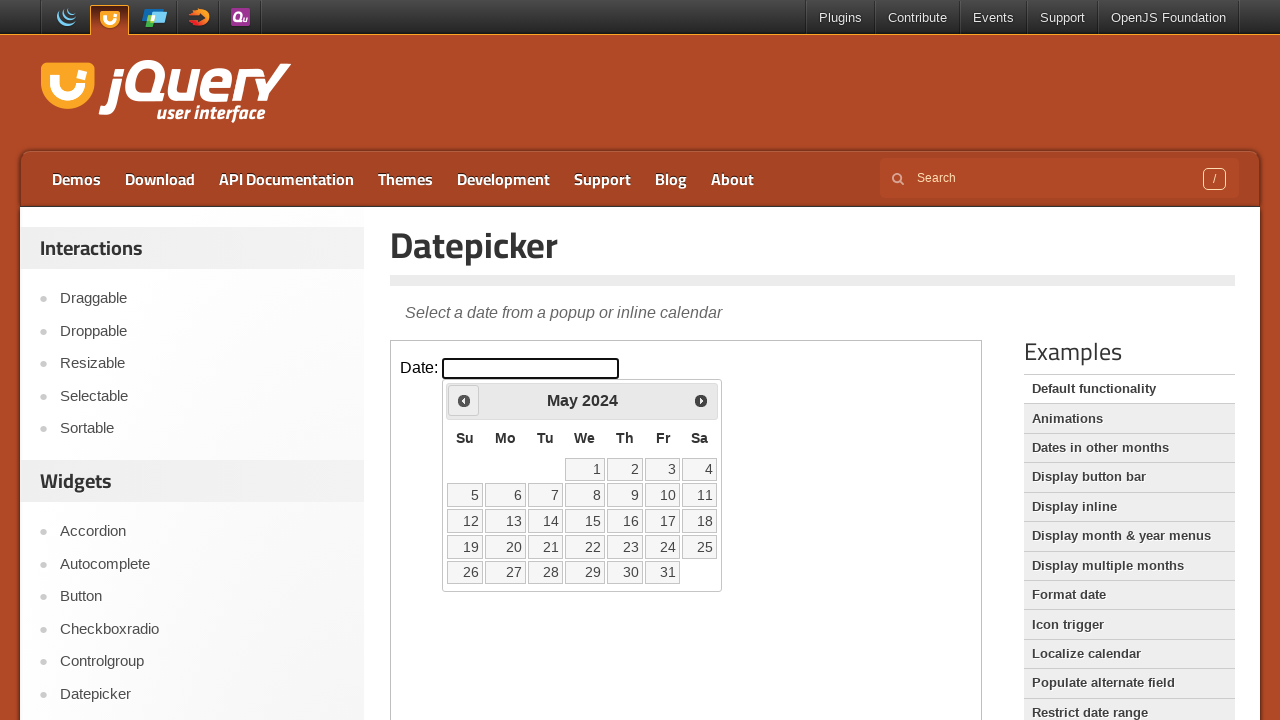

Waited for calendar to update after month navigation
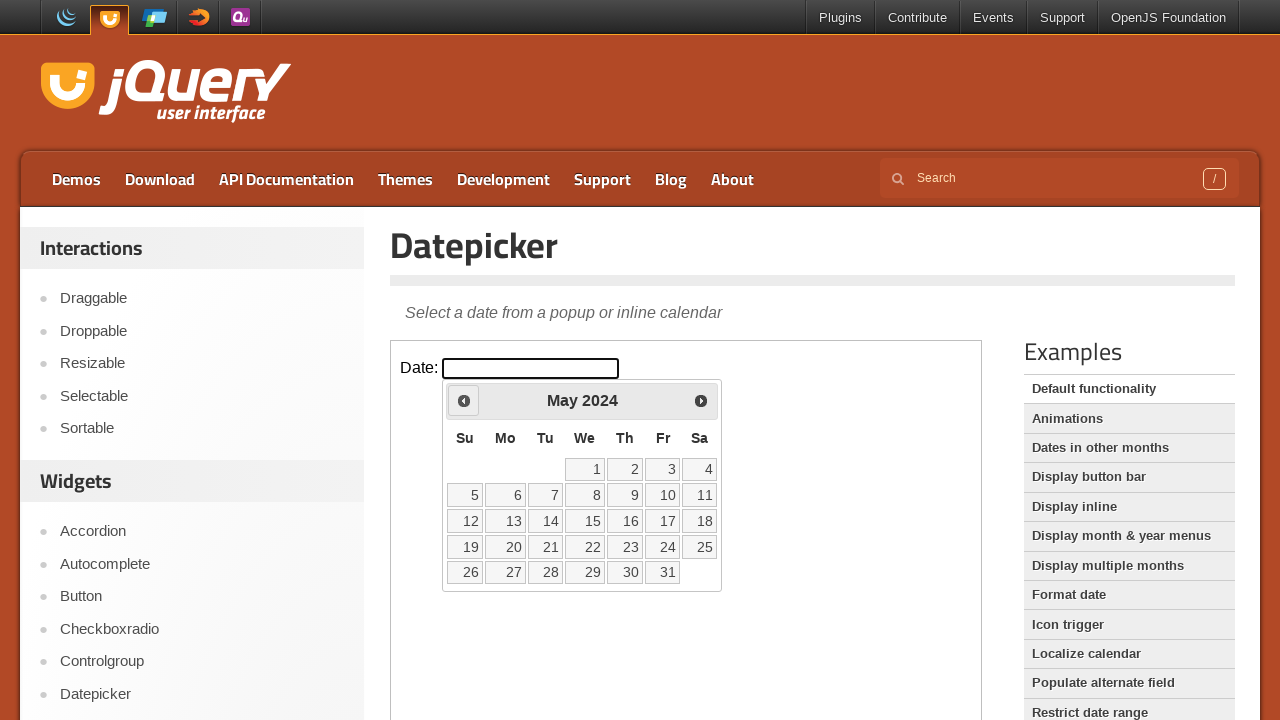

Checked current month/year: May 2024
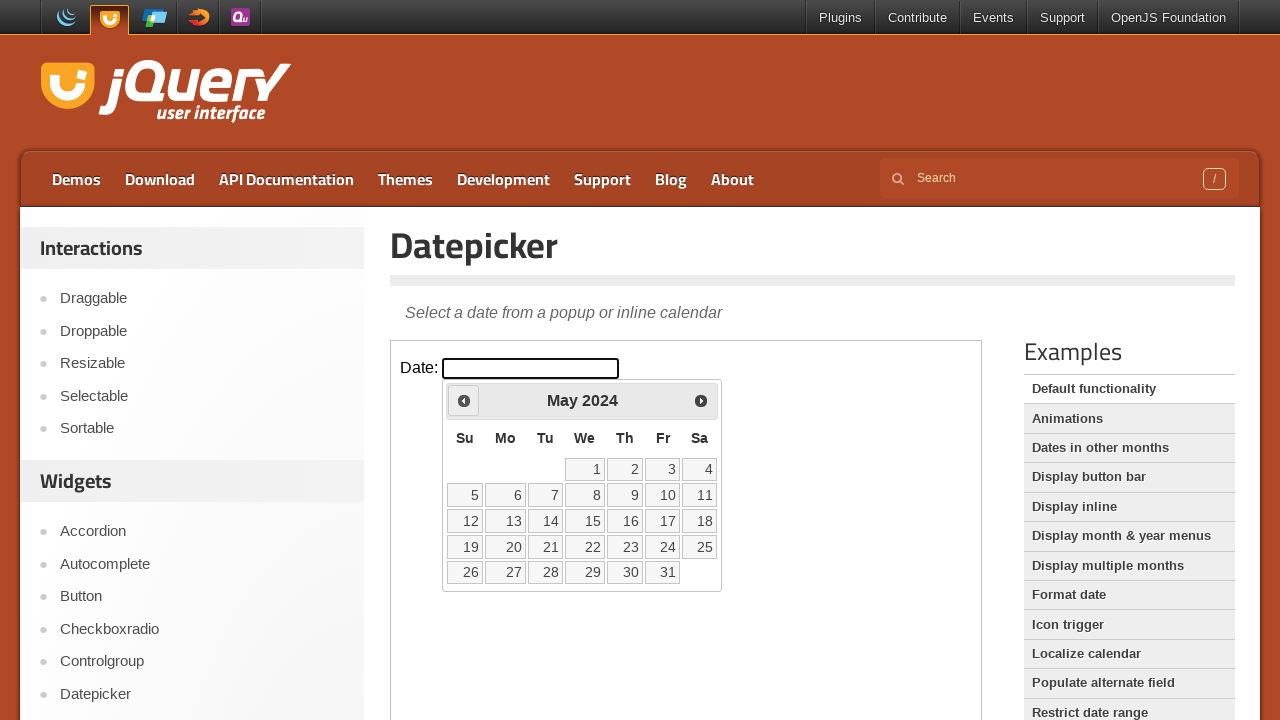

Clicked previous month button to navigate backwards at (464, 400) on iframe.demo-frame >> internal:control=enter-frame >> span.ui-icon-circle-triangl
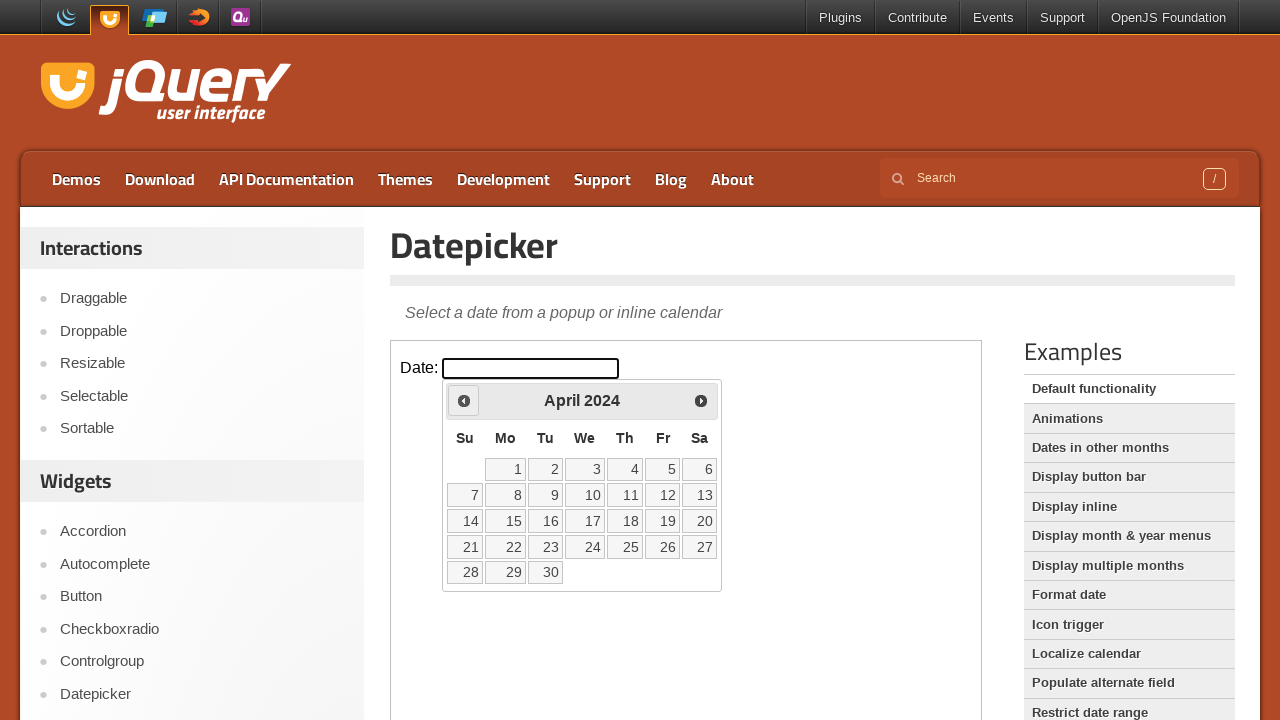

Waited for calendar to update after month navigation
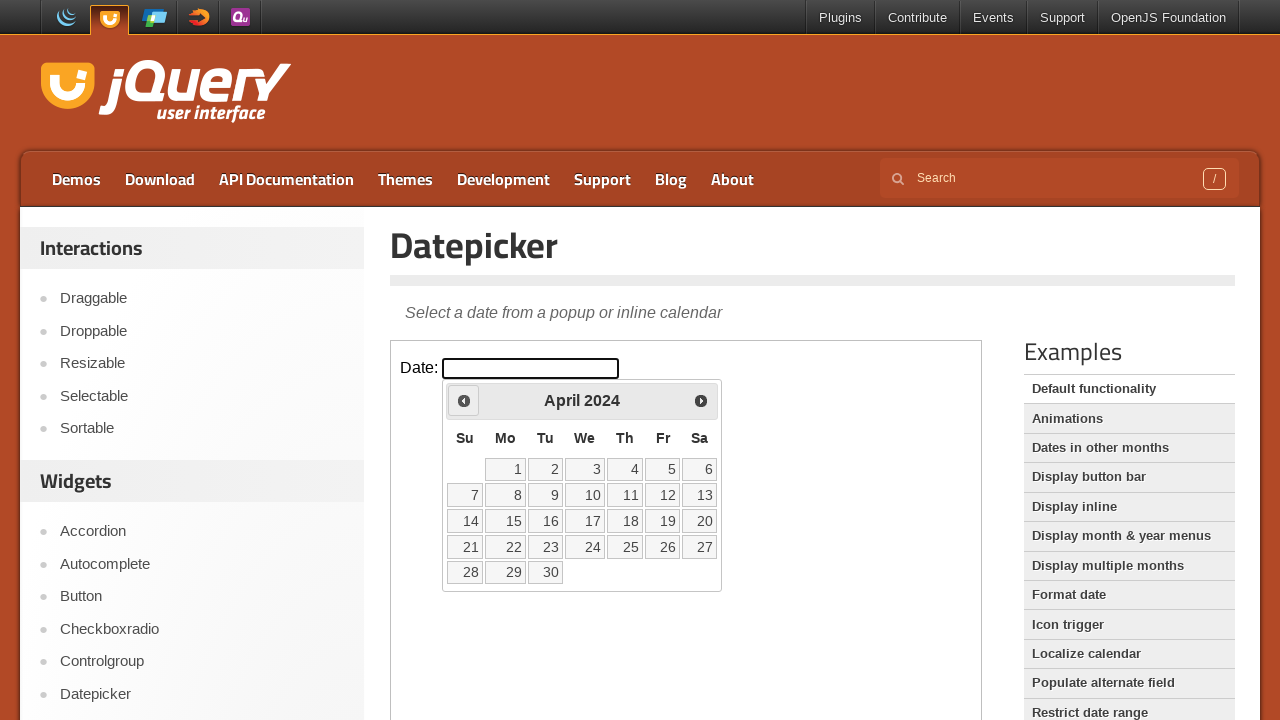

Checked current month/year: April 2024
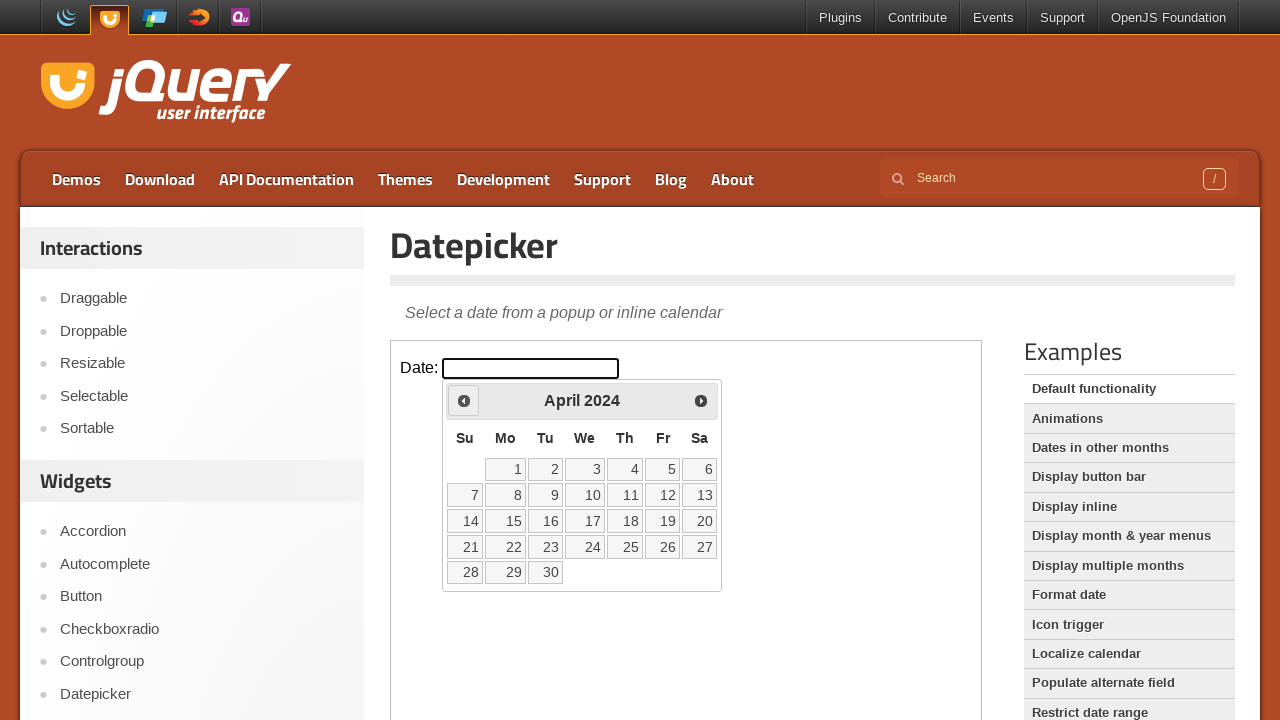

Clicked previous month button to navigate backwards at (464, 400) on iframe.demo-frame >> internal:control=enter-frame >> span.ui-icon-circle-triangl
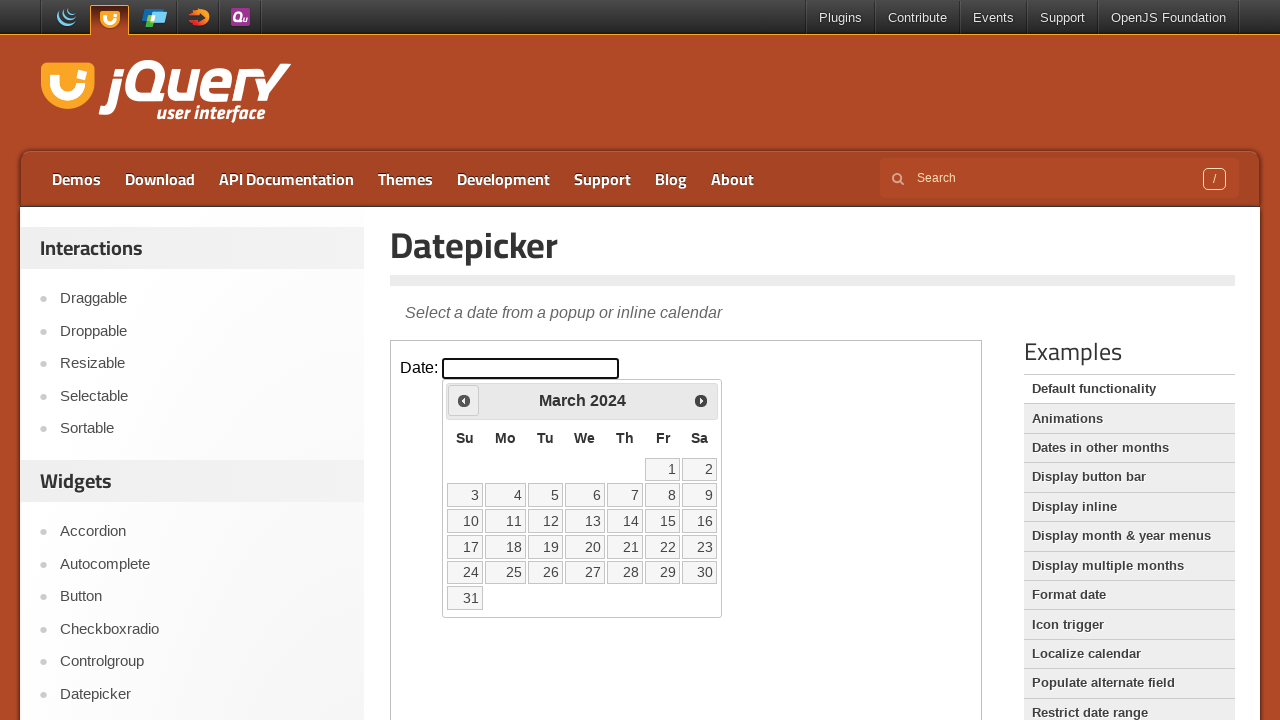

Waited for calendar to update after month navigation
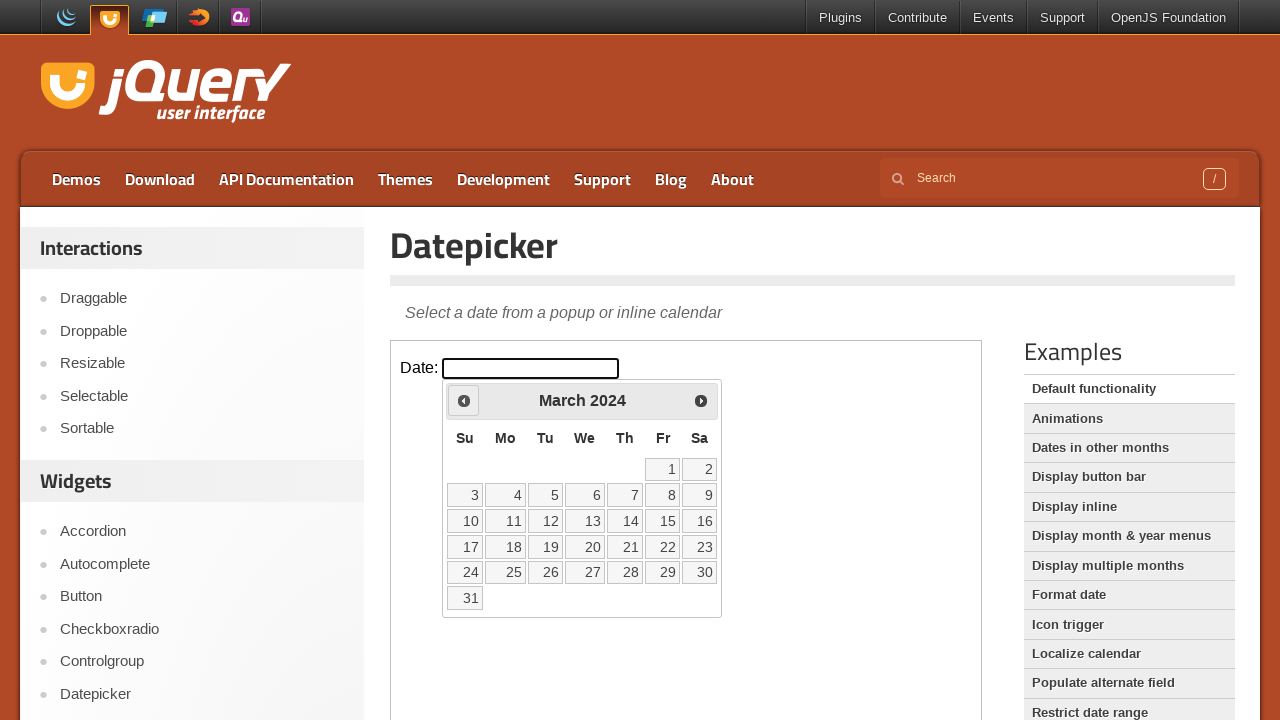

Checked current month/year: March 2024
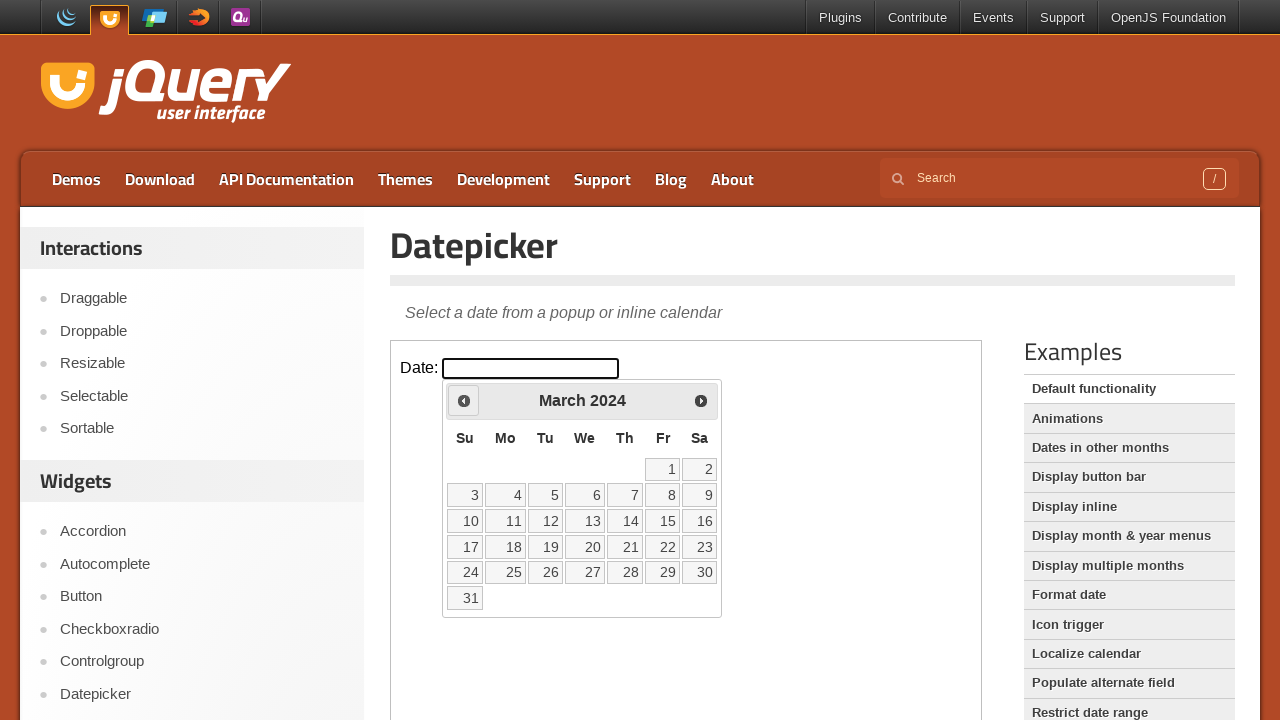

Clicked previous month button to navigate backwards at (464, 400) on iframe.demo-frame >> internal:control=enter-frame >> span.ui-icon-circle-triangl
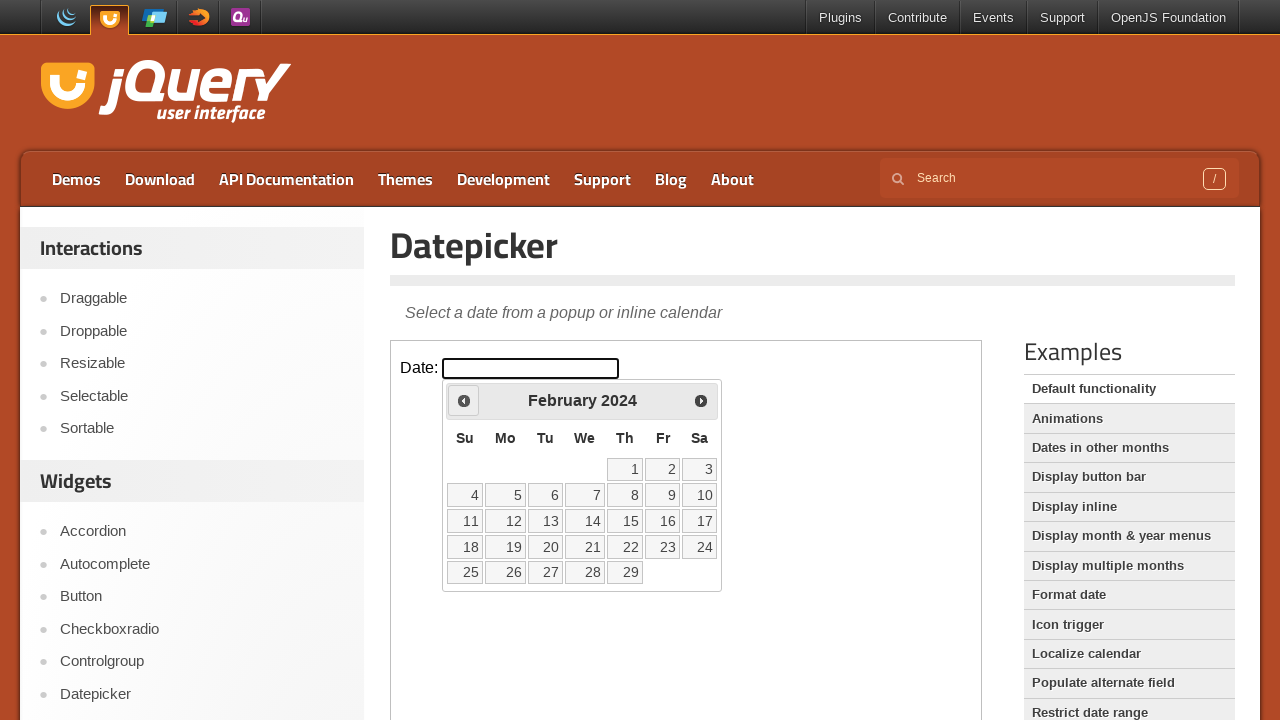

Waited for calendar to update after month navigation
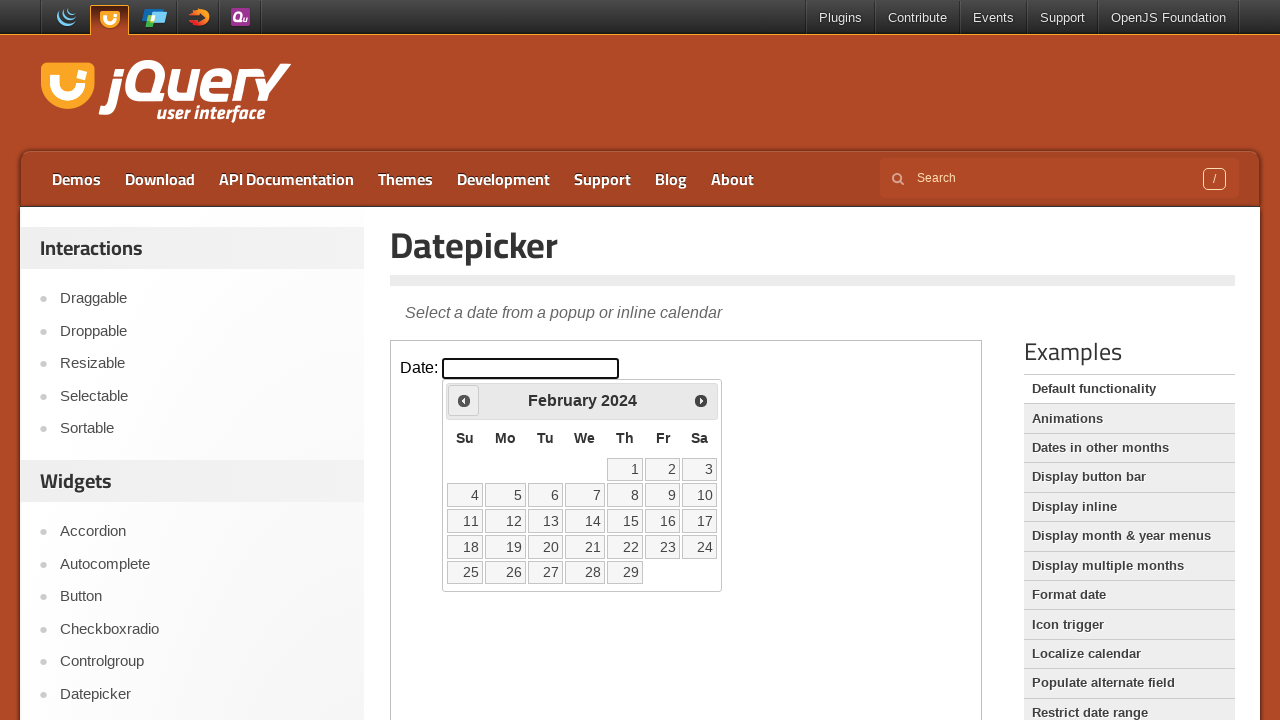

Checked current month/year: February 2024
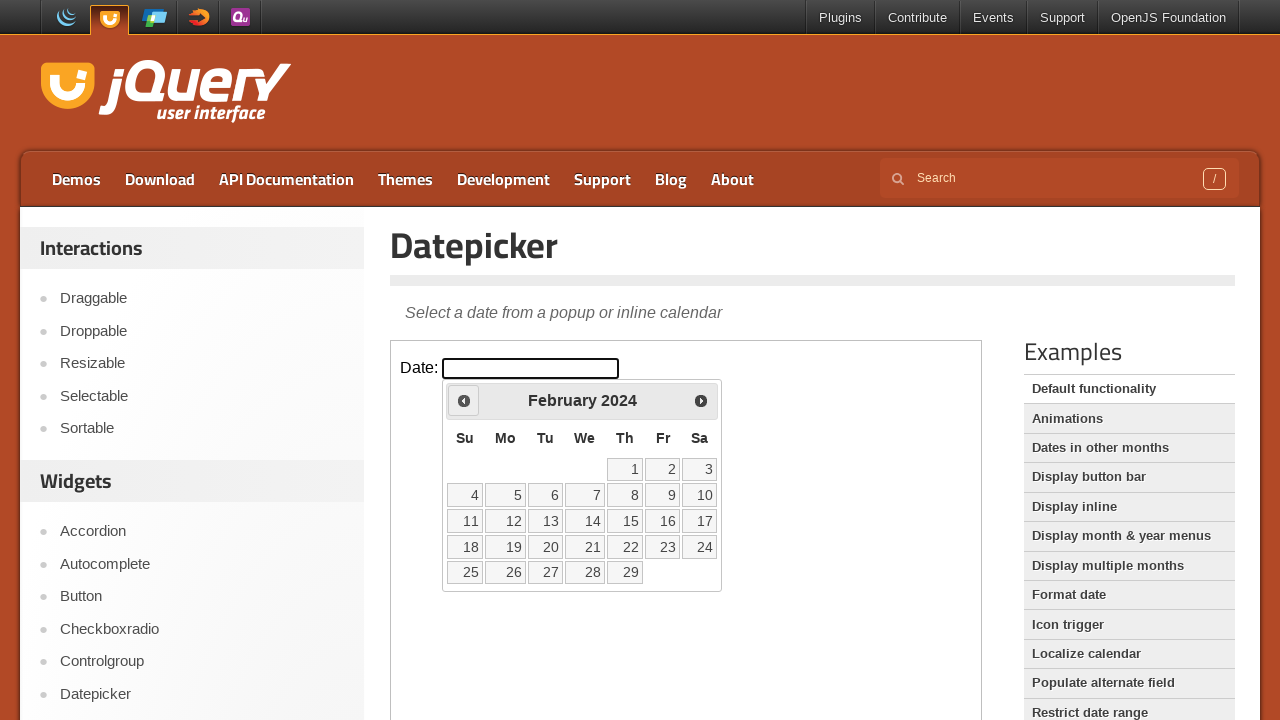

Clicked previous month button to navigate backwards at (464, 400) on iframe.demo-frame >> internal:control=enter-frame >> span.ui-icon-circle-triangl
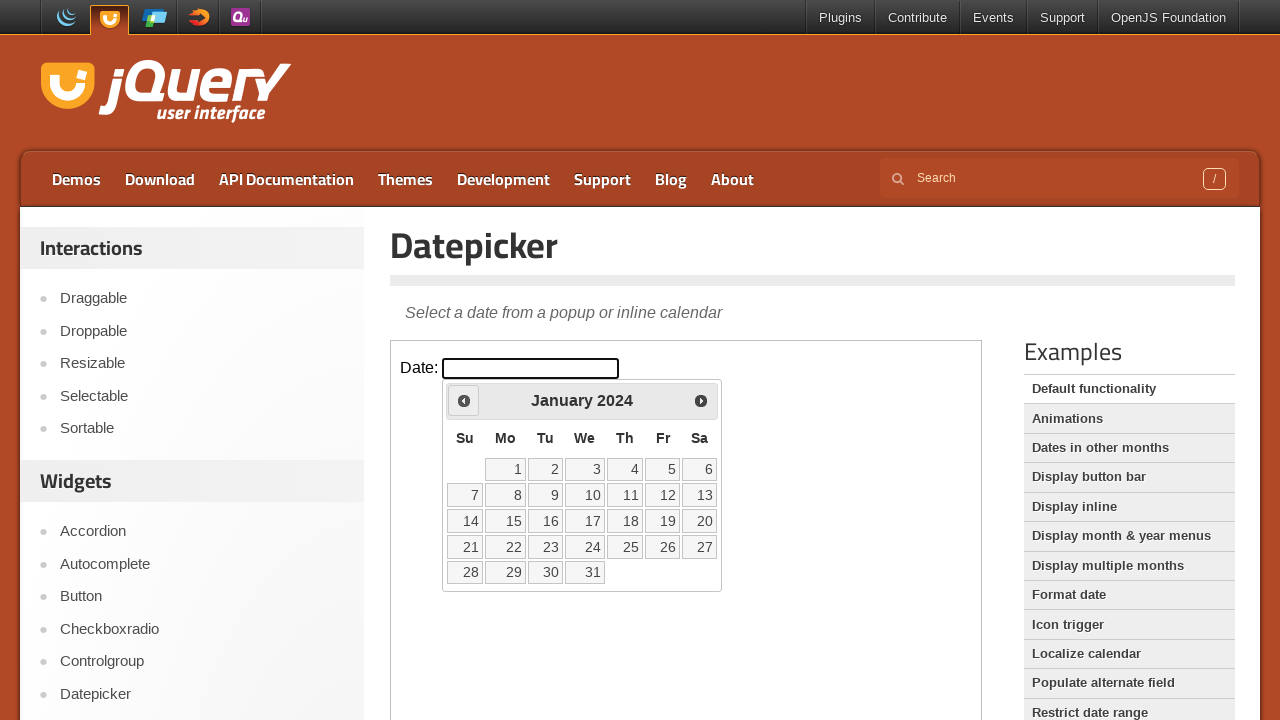

Waited for calendar to update after month navigation
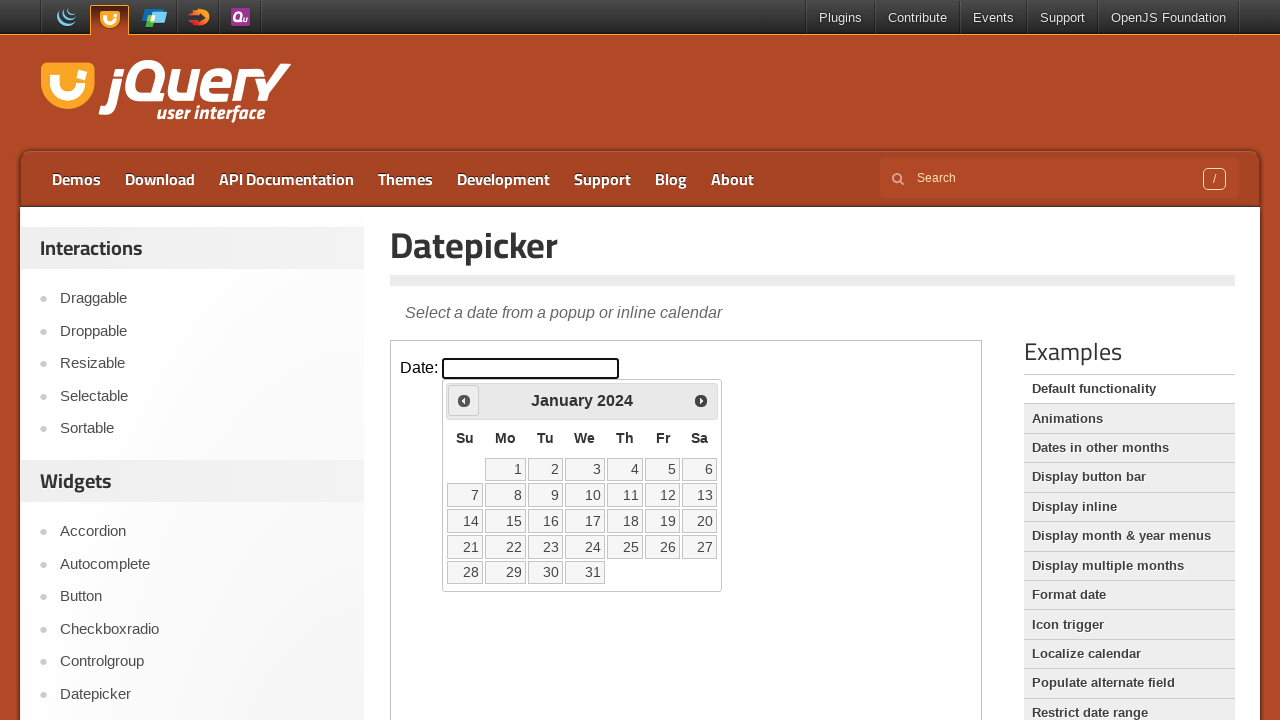

Checked current month/year: January 2024
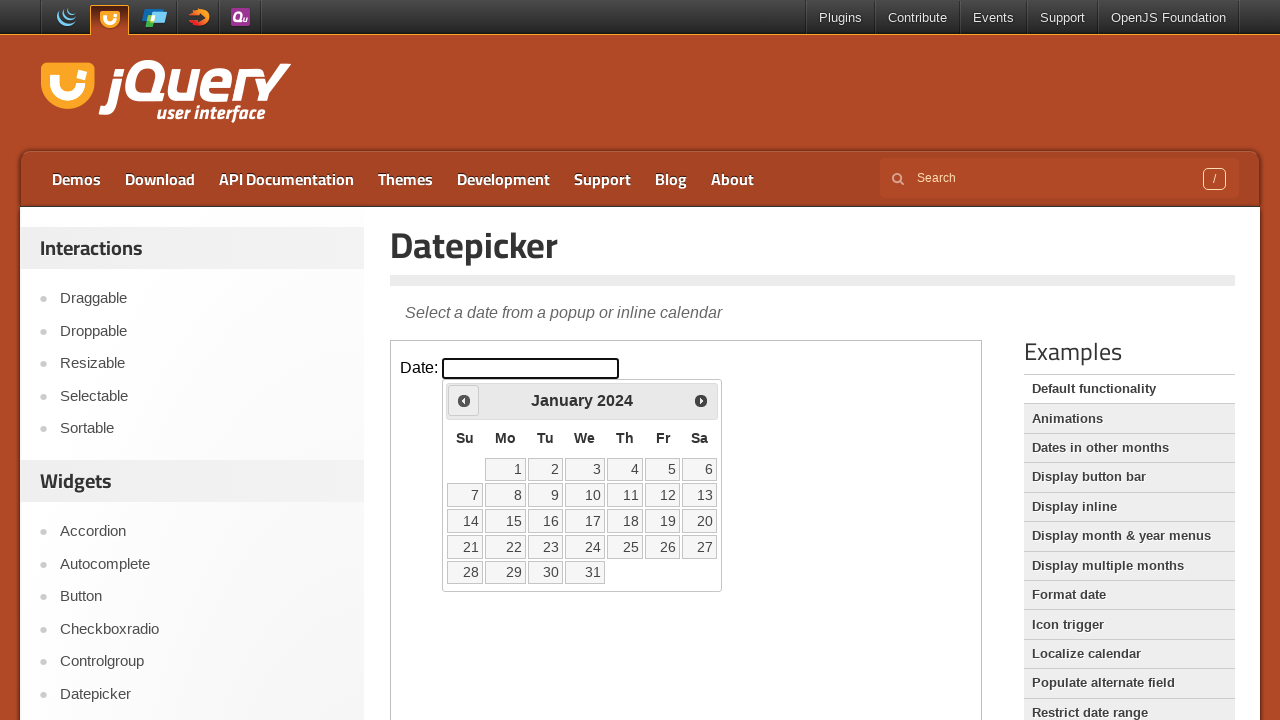

Clicked previous month button to navigate backwards at (464, 400) on iframe.demo-frame >> internal:control=enter-frame >> span.ui-icon-circle-triangl
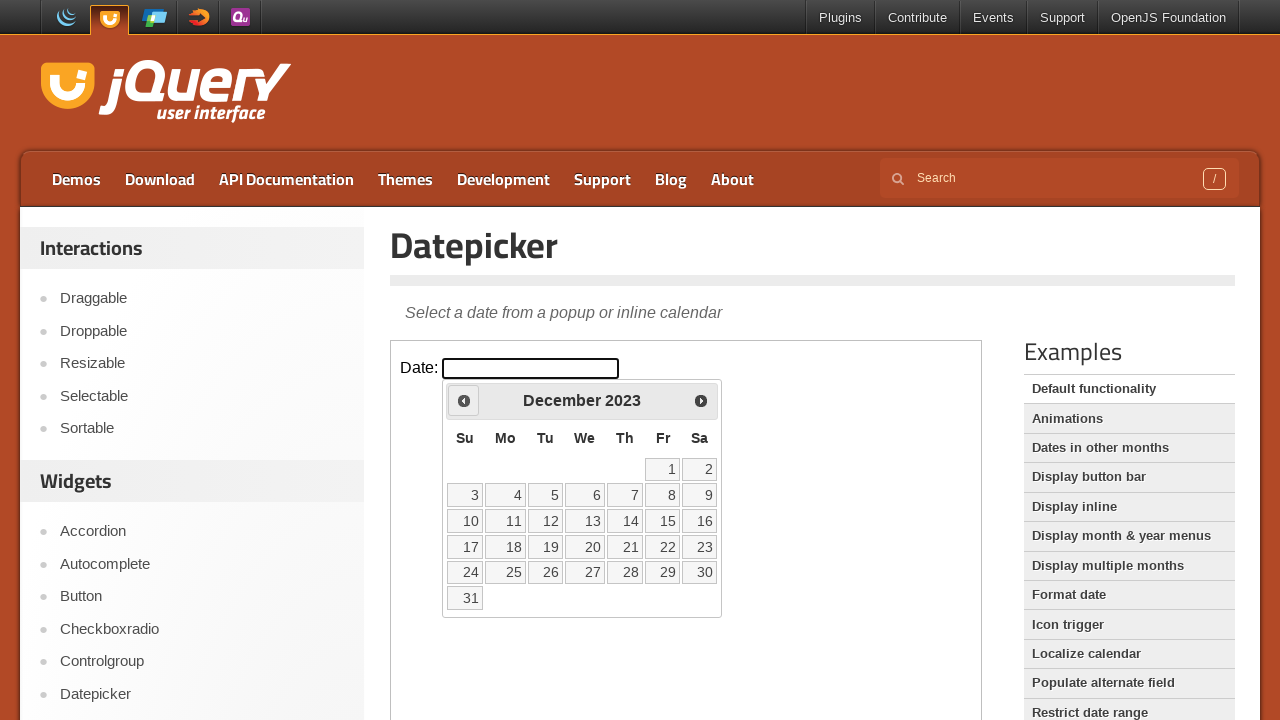

Waited for calendar to update after month navigation
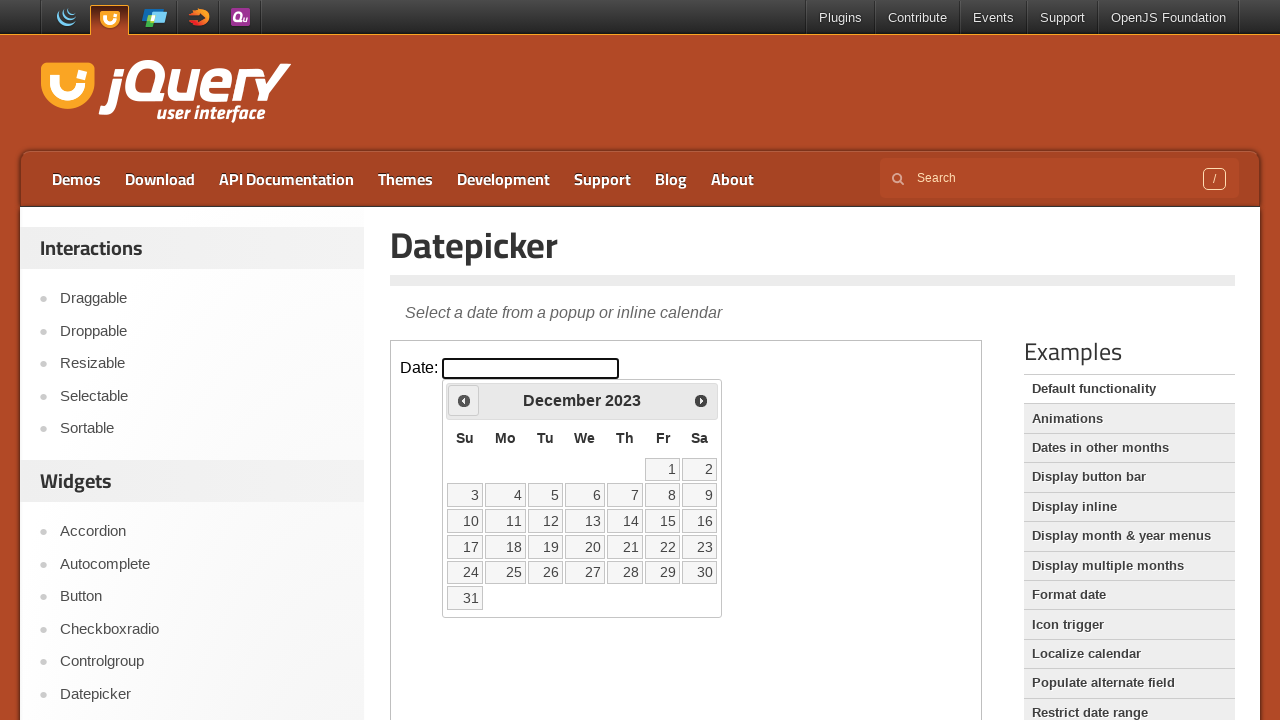

Checked current month/year: December 2023
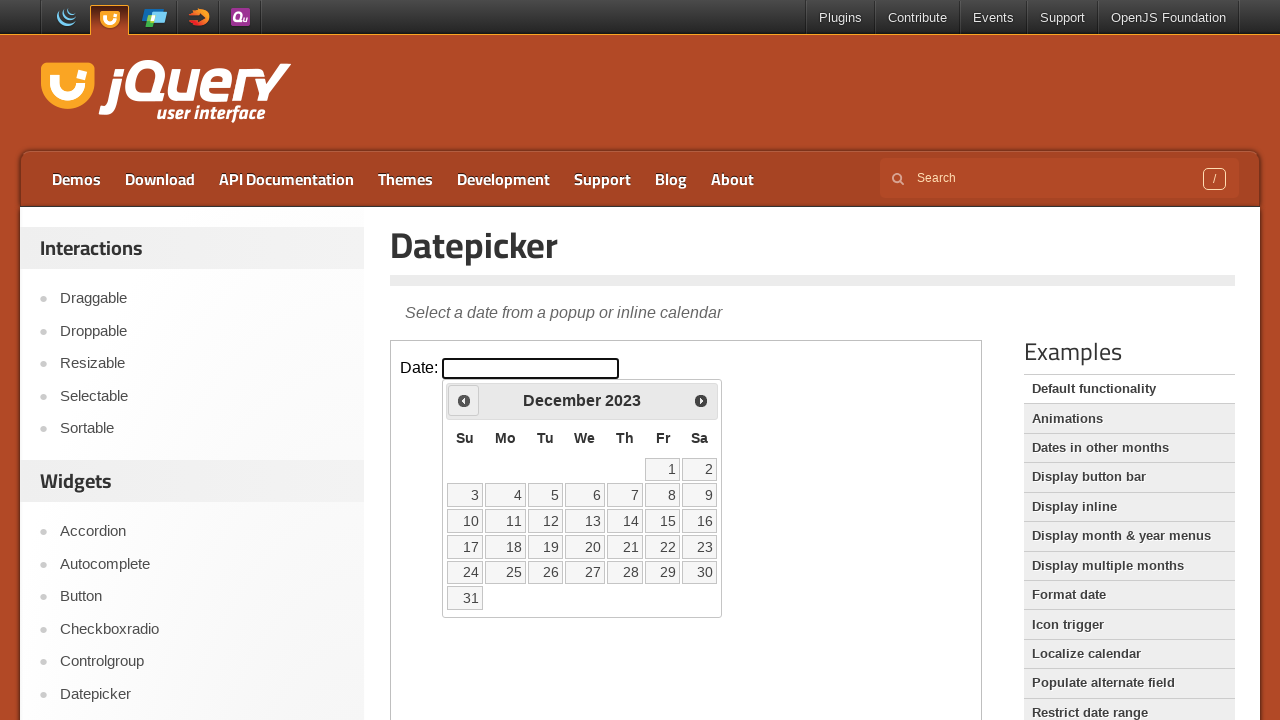

Clicked previous month button to navigate backwards at (464, 400) on iframe.demo-frame >> internal:control=enter-frame >> span.ui-icon-circle-triangl
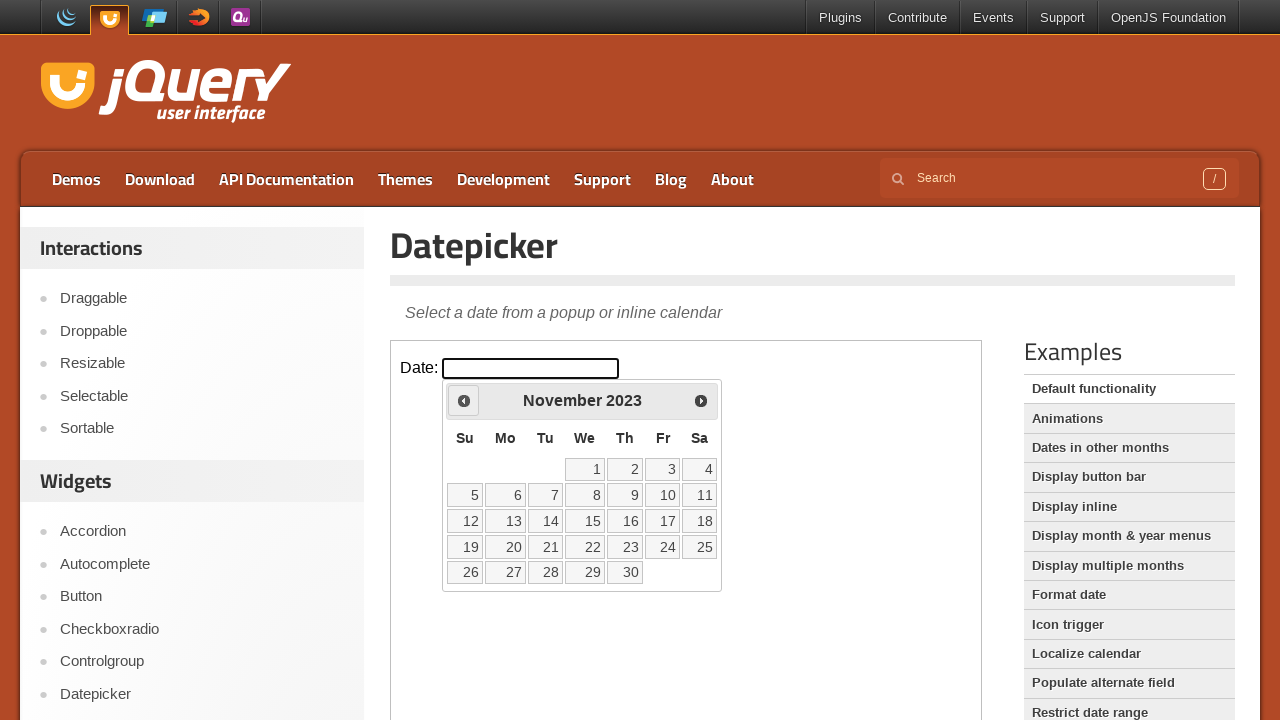

Waited for calendar to update after month navigation
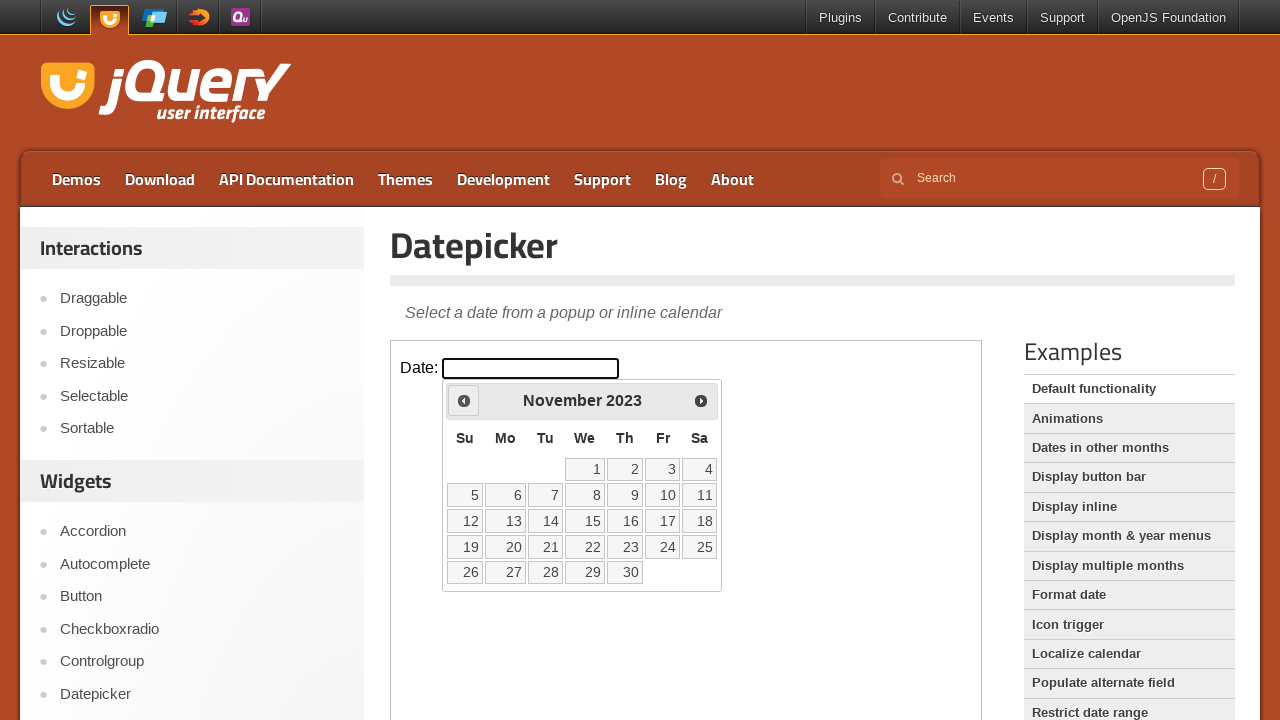

Checked current month/year: November 2023
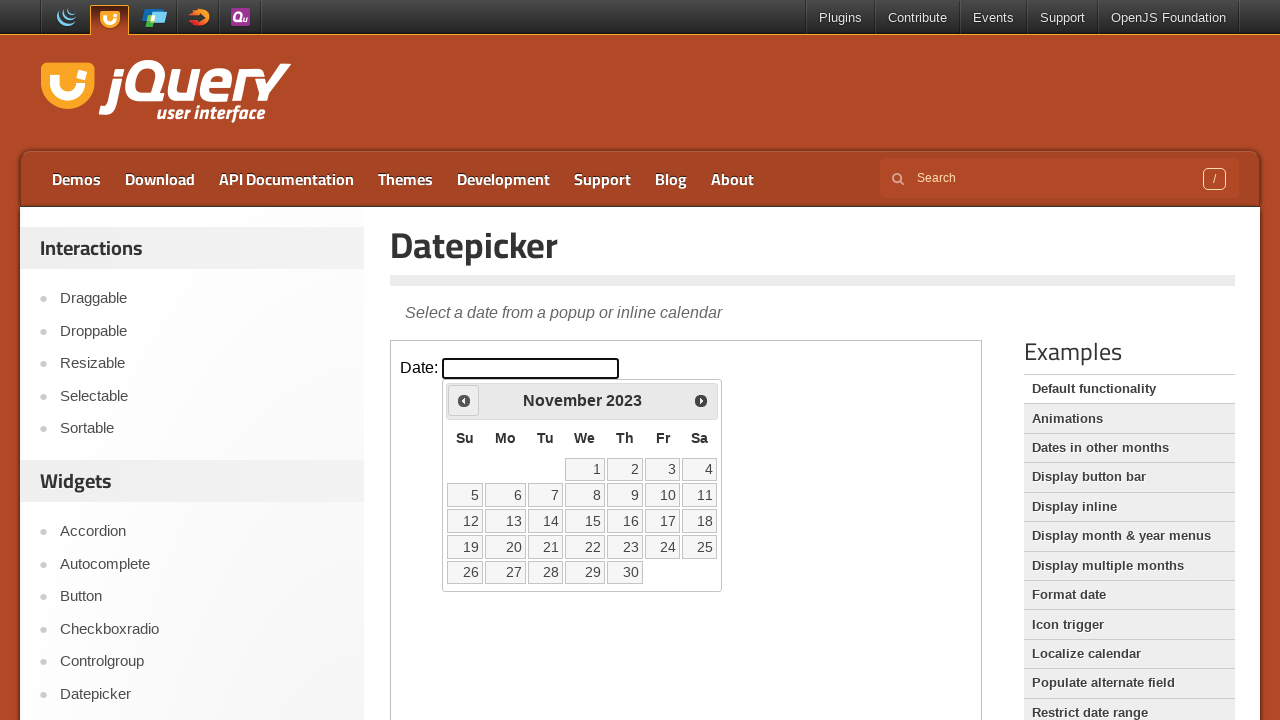

Clicked previous month button to navigate backwards at (464, 400) on iframe.demo-frame >> internal:control=enter-frame >> span.ui-icon-circle-triangl
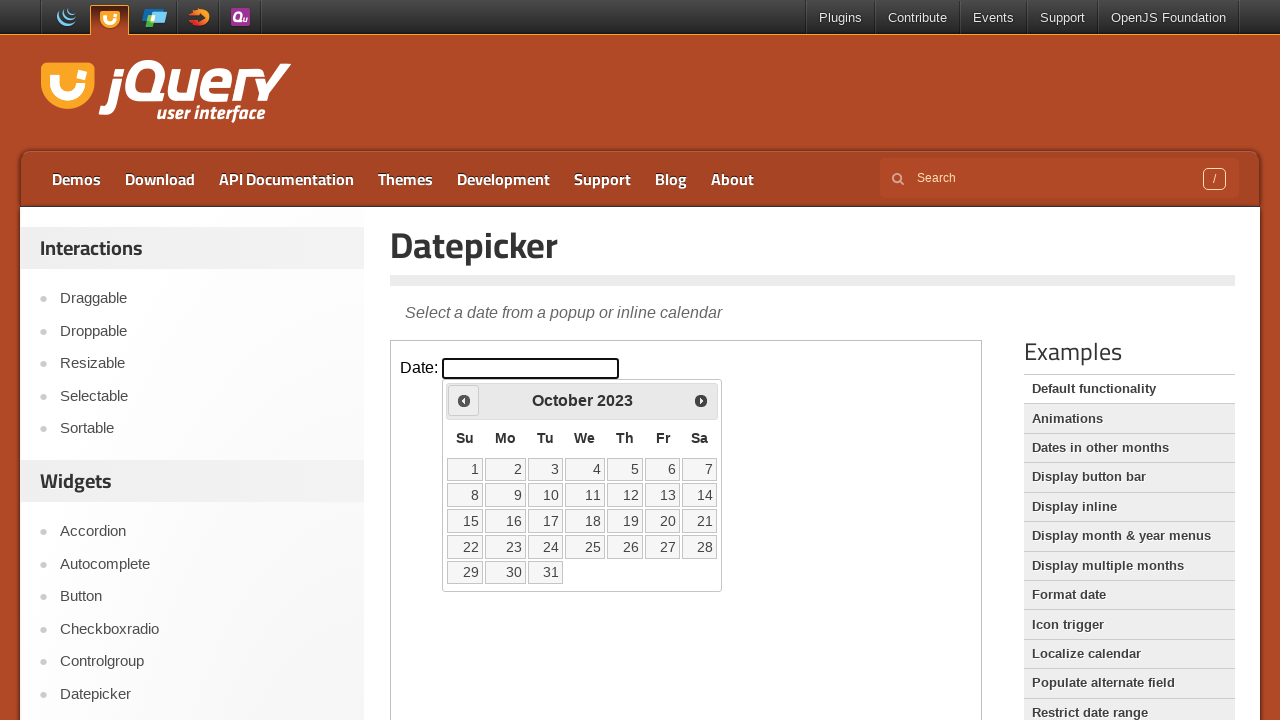

Waited for calendar to update after month navigation
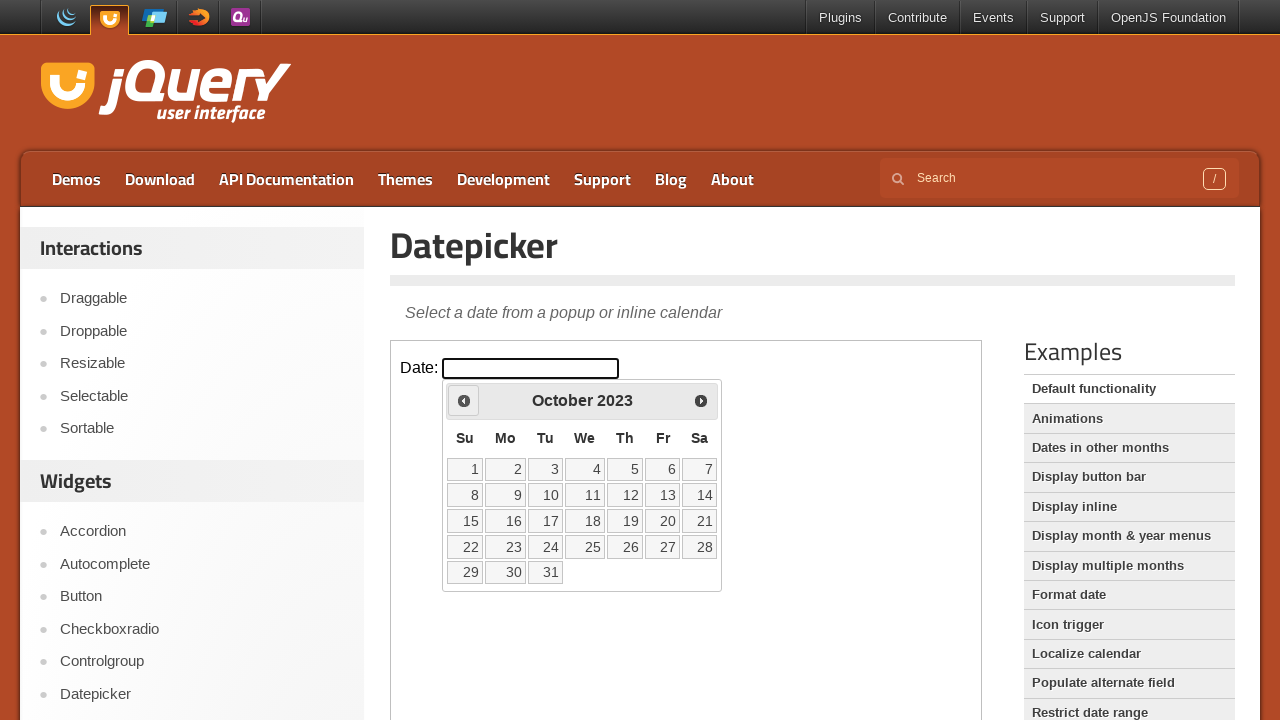

Checked current month/year: October 2023
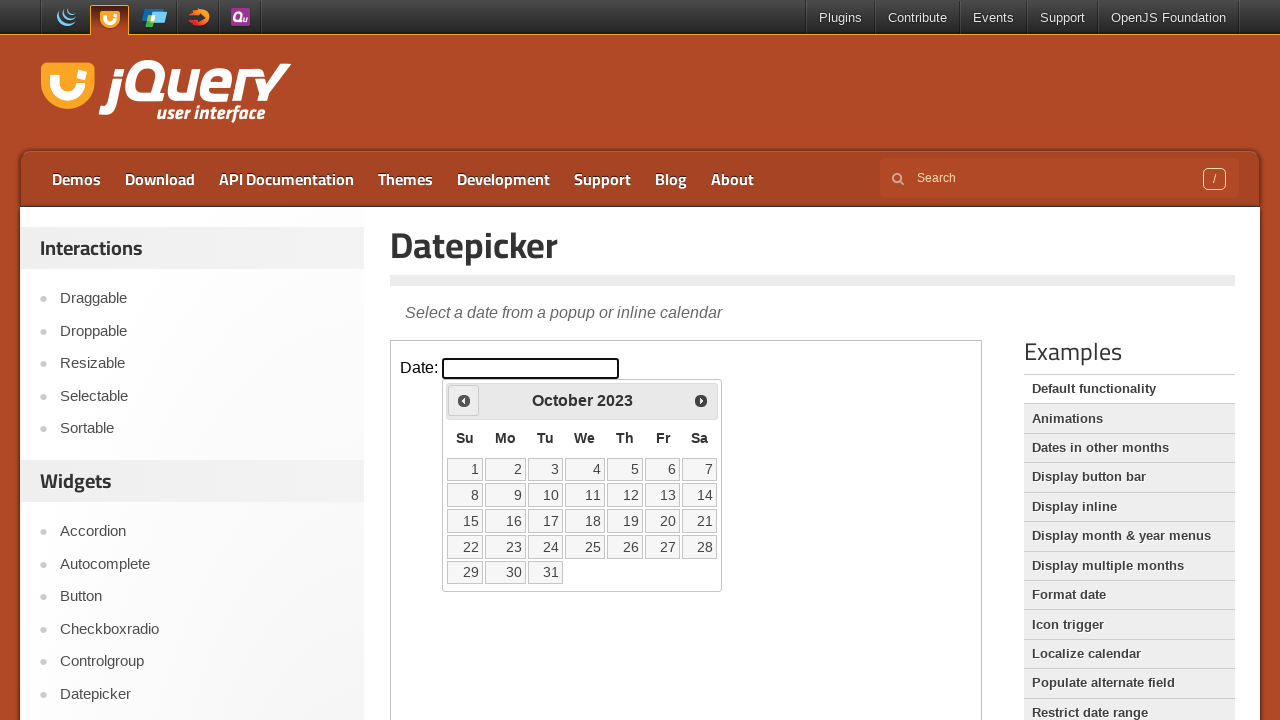

Clicked previous month button to navigate backwards at (464, 400) on iframe.demo-frame >> internal:control=enter-frame >> span.ui-icon-circle-triangl
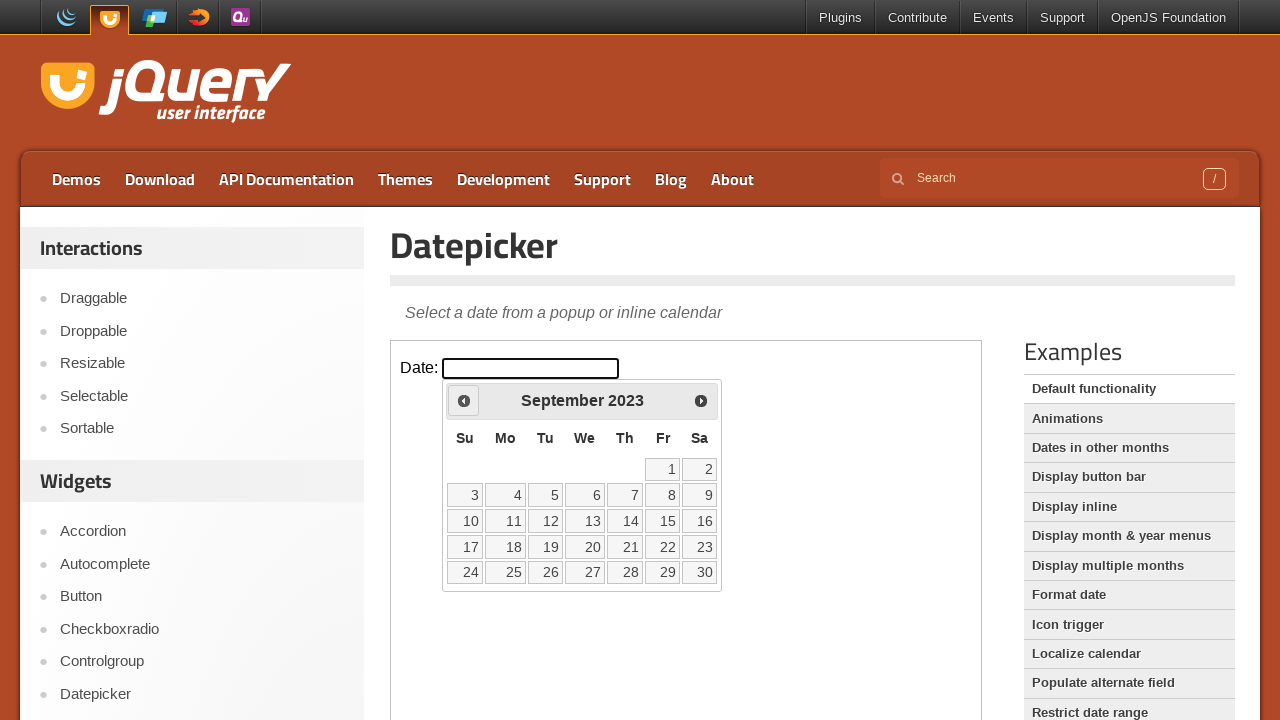

Waited for calendar to update after month navigation
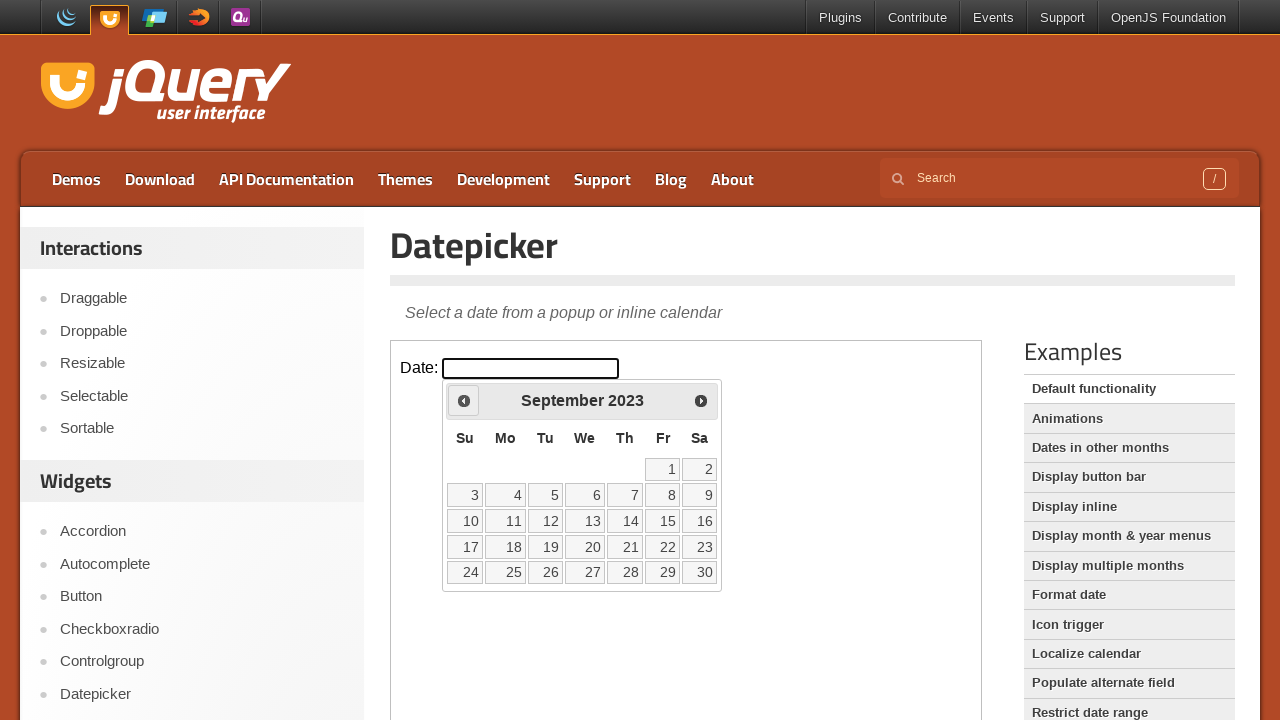

Checked current month/year: September 2023
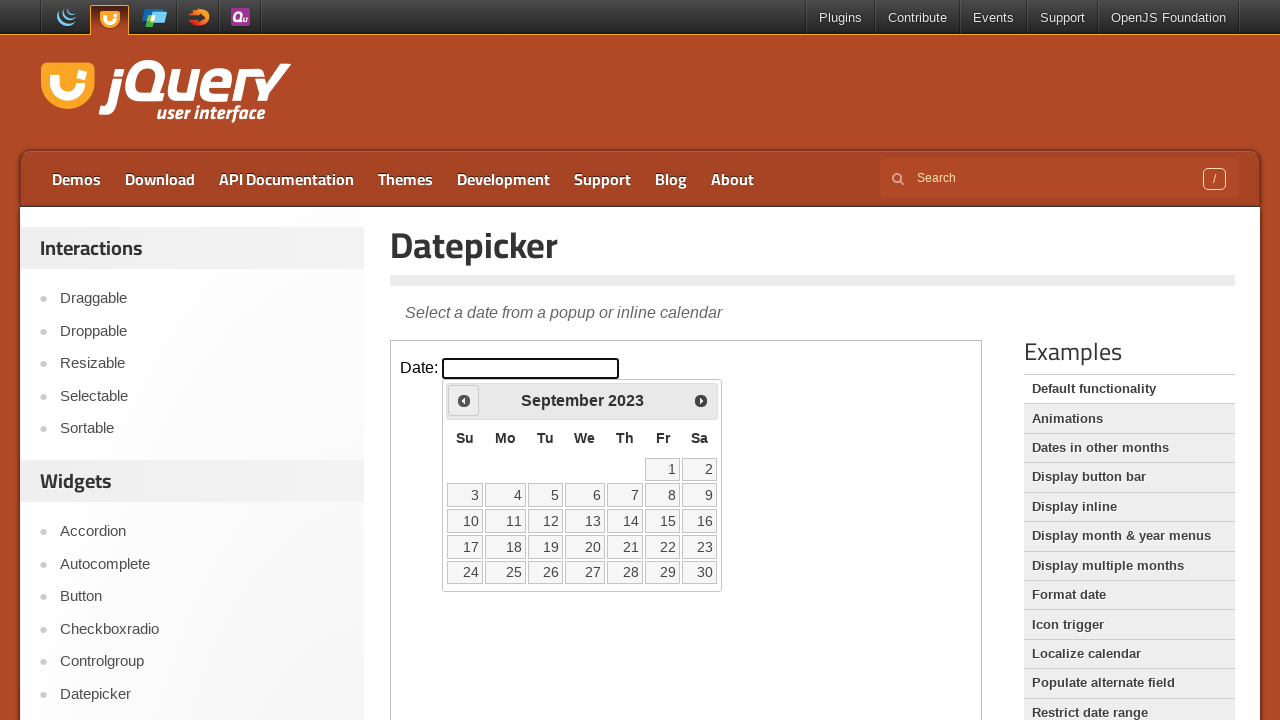

Clicked previous month button to navigate backwards at (464, 400) on iframe.demo-frame >> internal:control=enter-frame >> span.ui-icon-circle-triangl
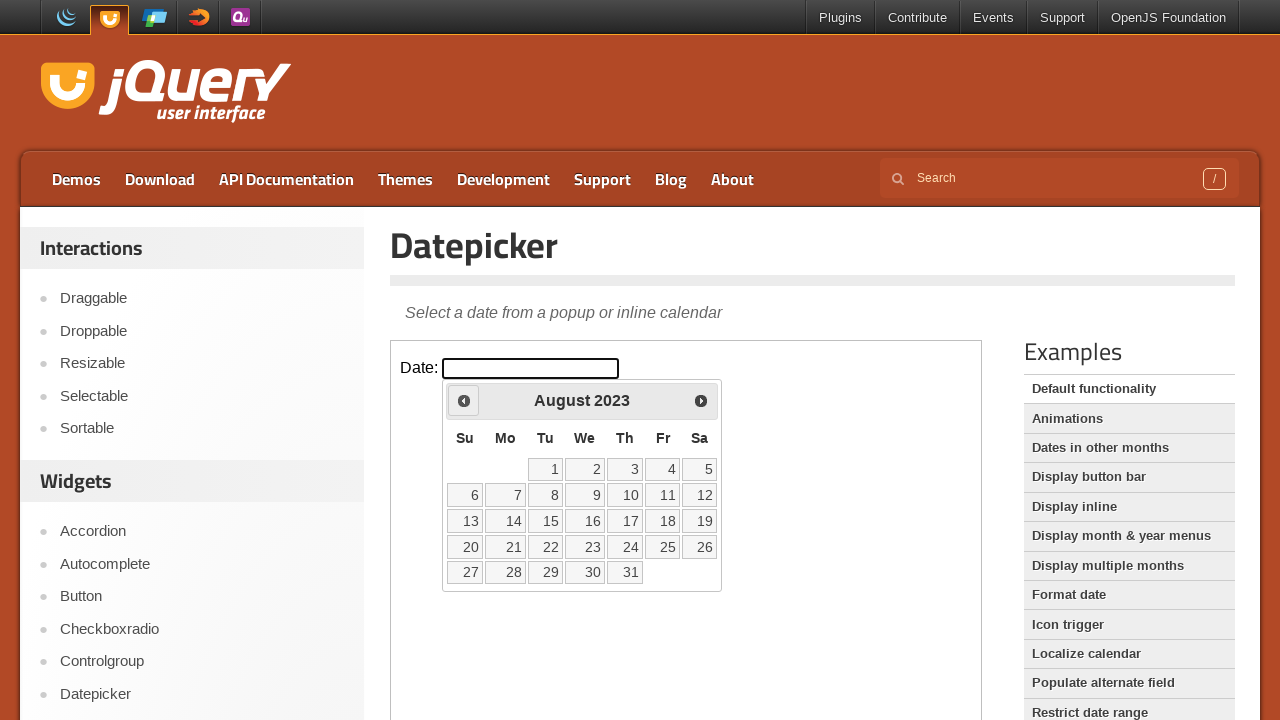

Waited for calendar to update after month navigation
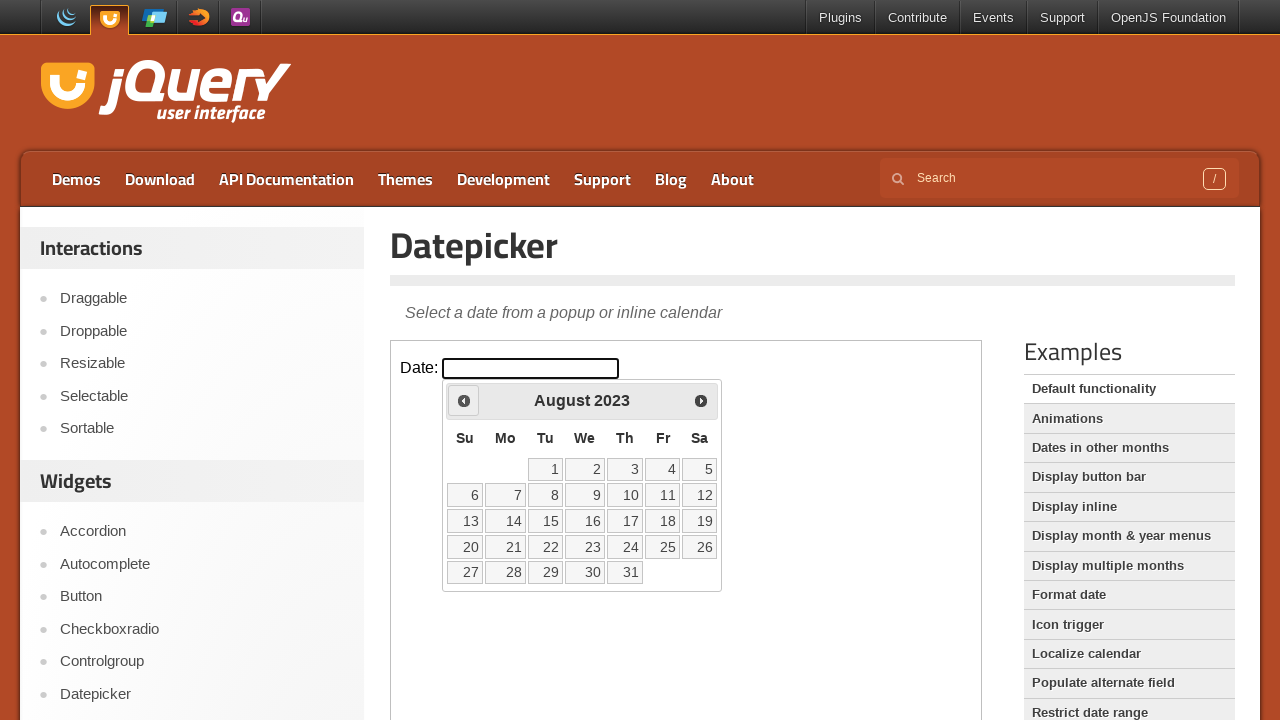

Checked current month/year: August 2023
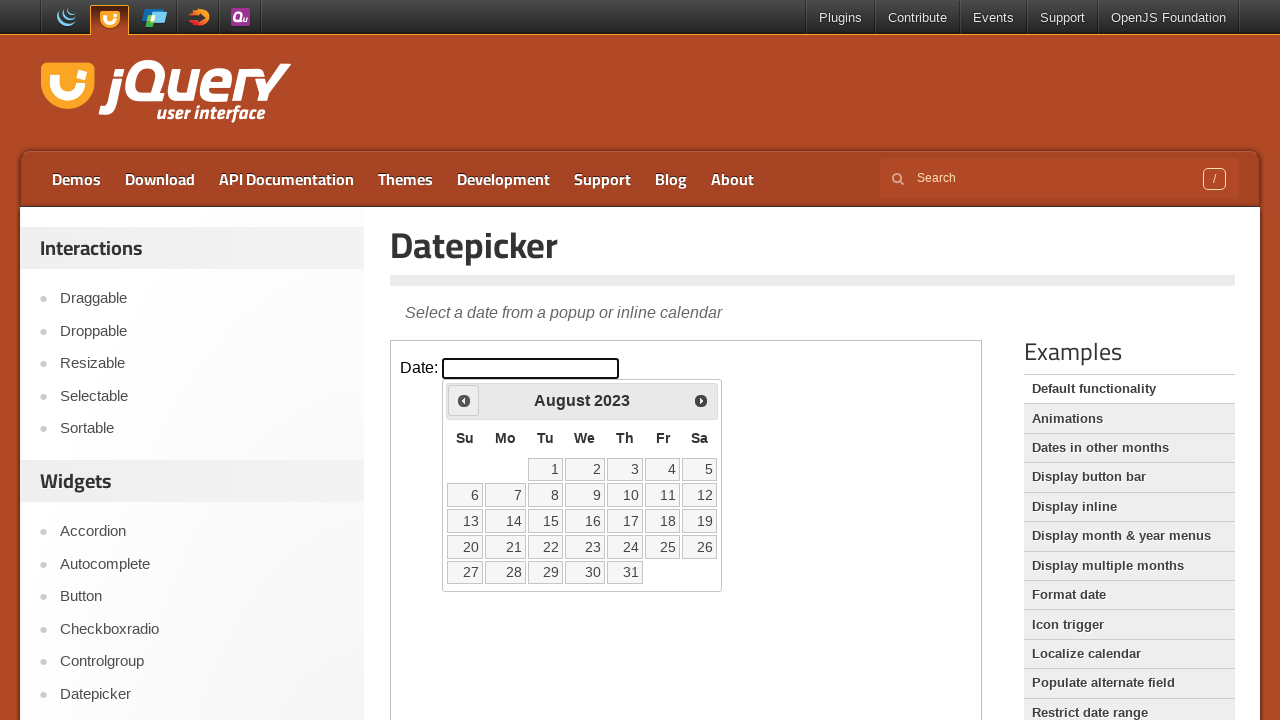

Clicked previous month button to navigate backwards at (464, 400) on iframe.demo-frame >> internal:control=enter-frame >> span.ui-icon-circle-triangl
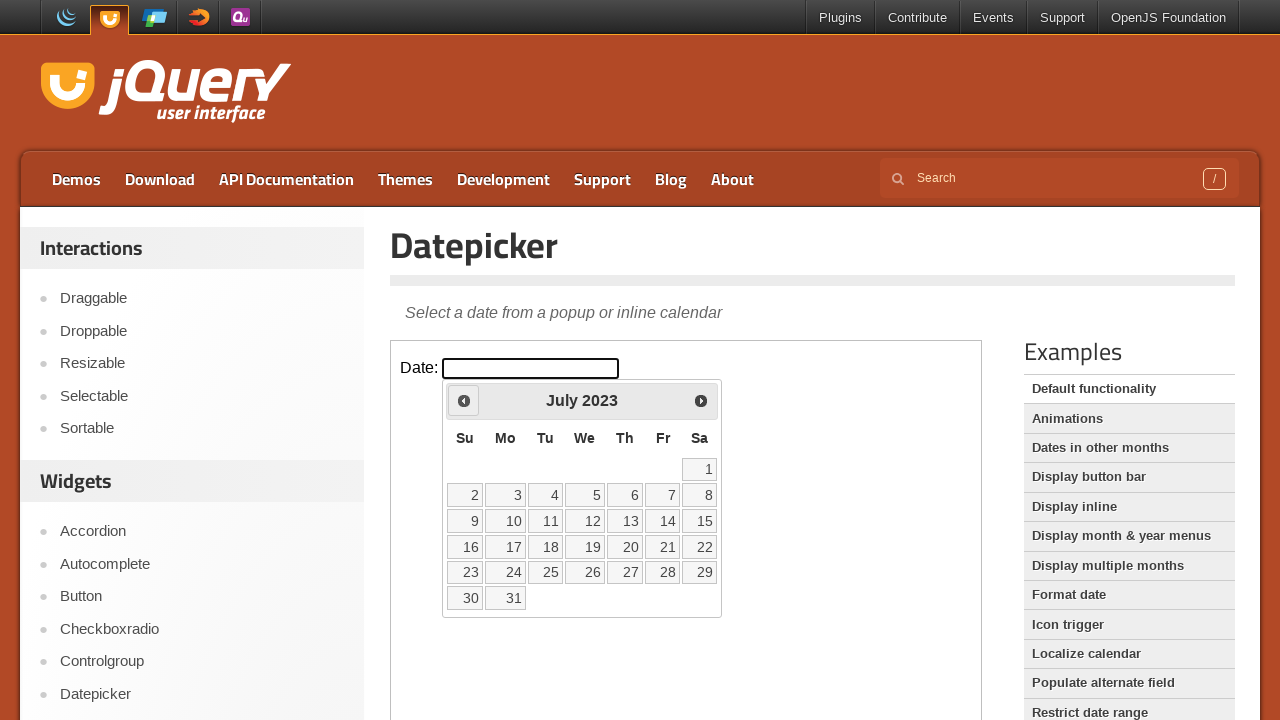

Waited for calendar to update after month navigation
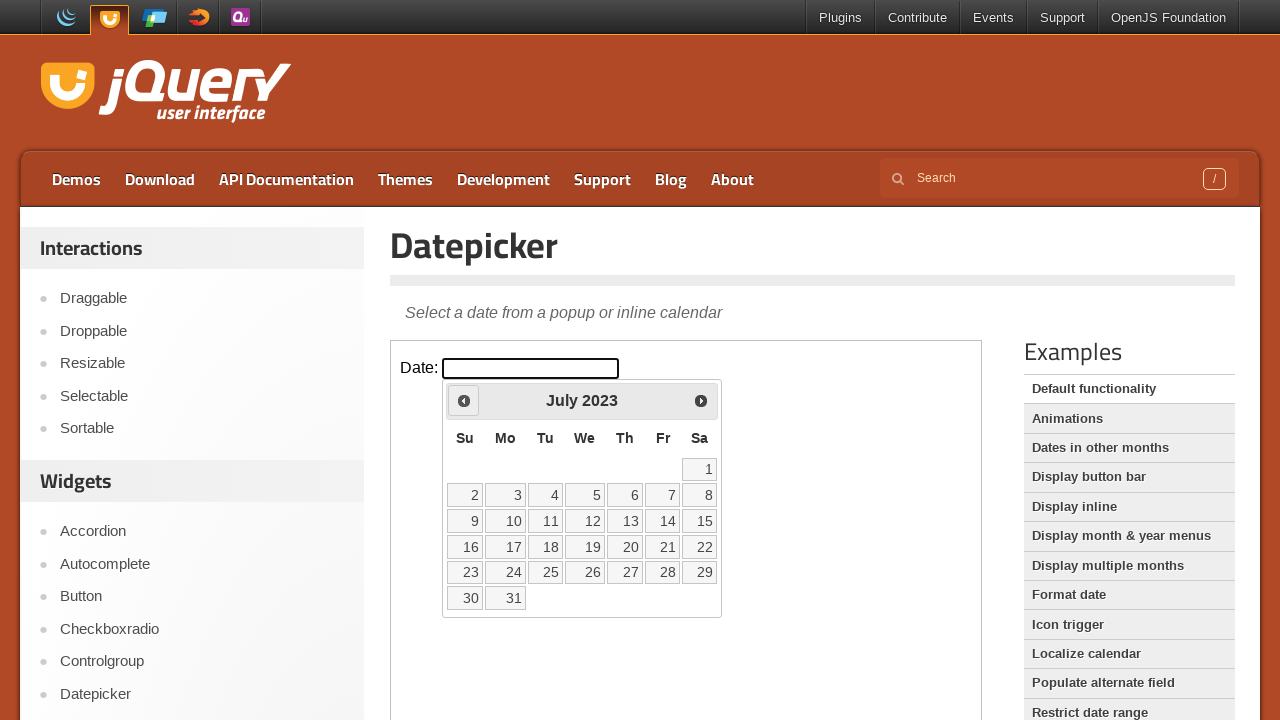

Checked current month/year: July 2023
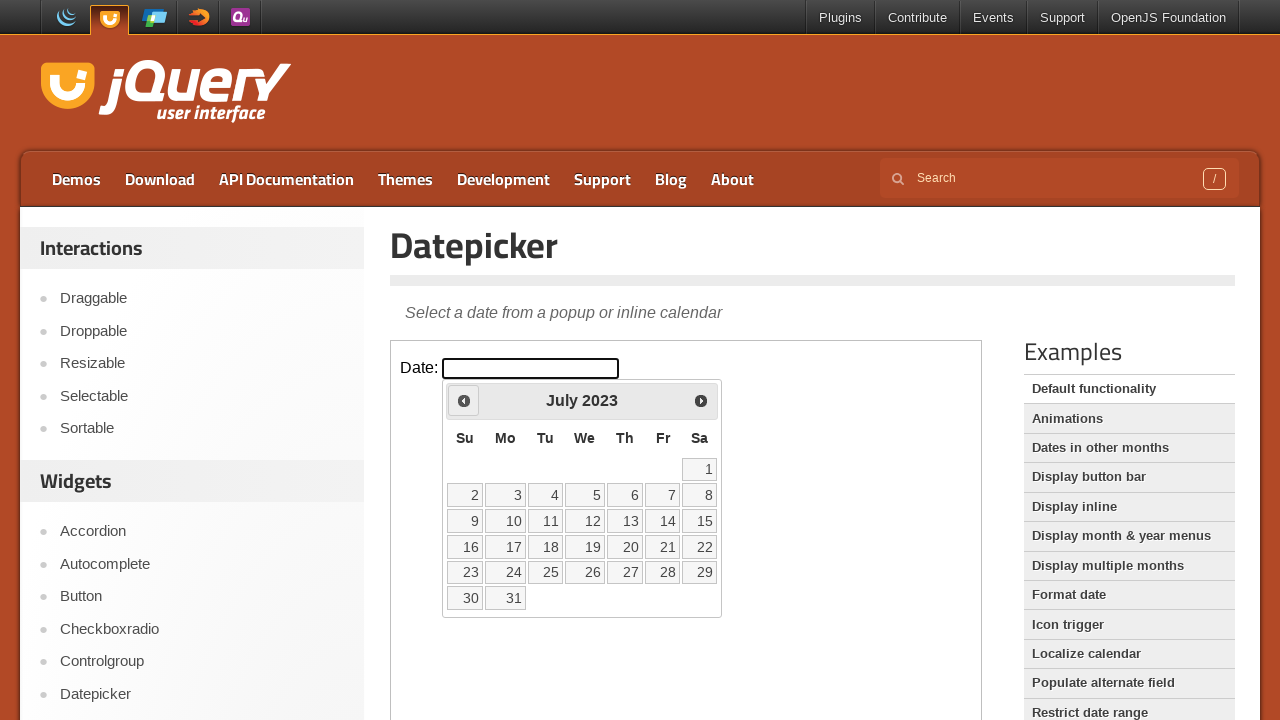

Clicked previous month button to navigate backwards at (464, 400) on iframe.demo-frame >> internal:control=enter-frame >> span.ui-icon-circle-triangl
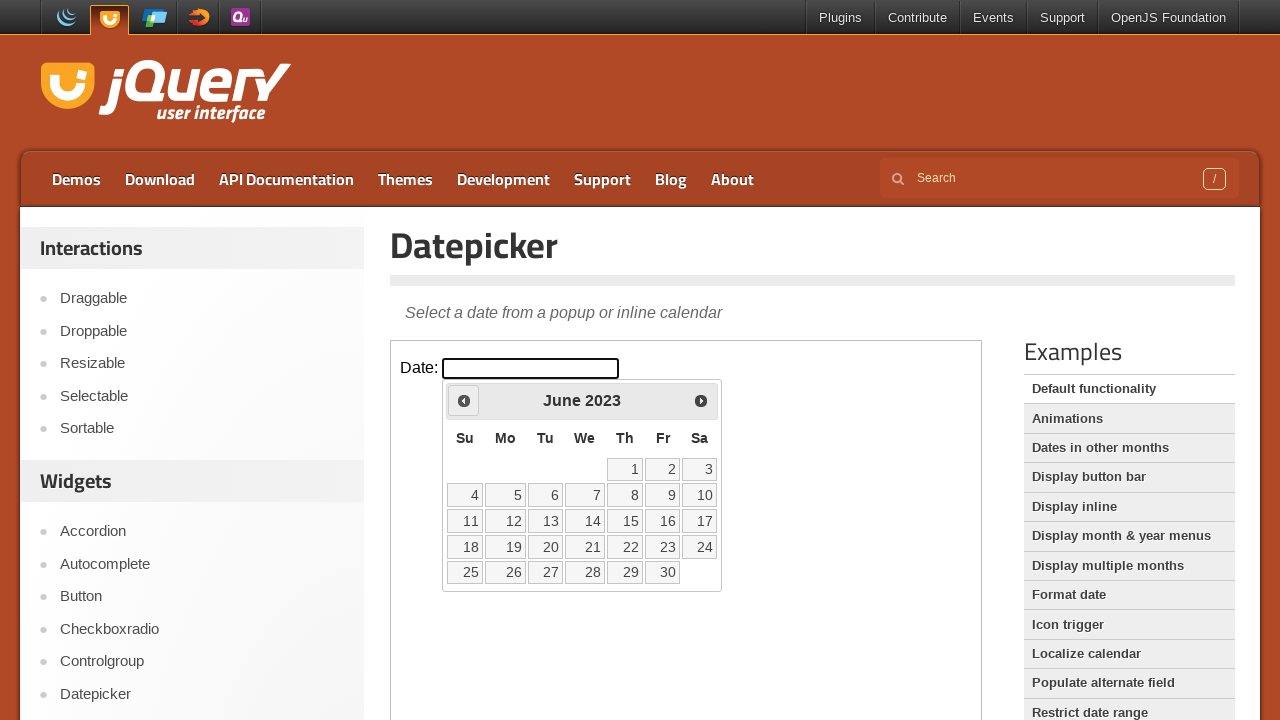

Waited for calendar to update after month navigation
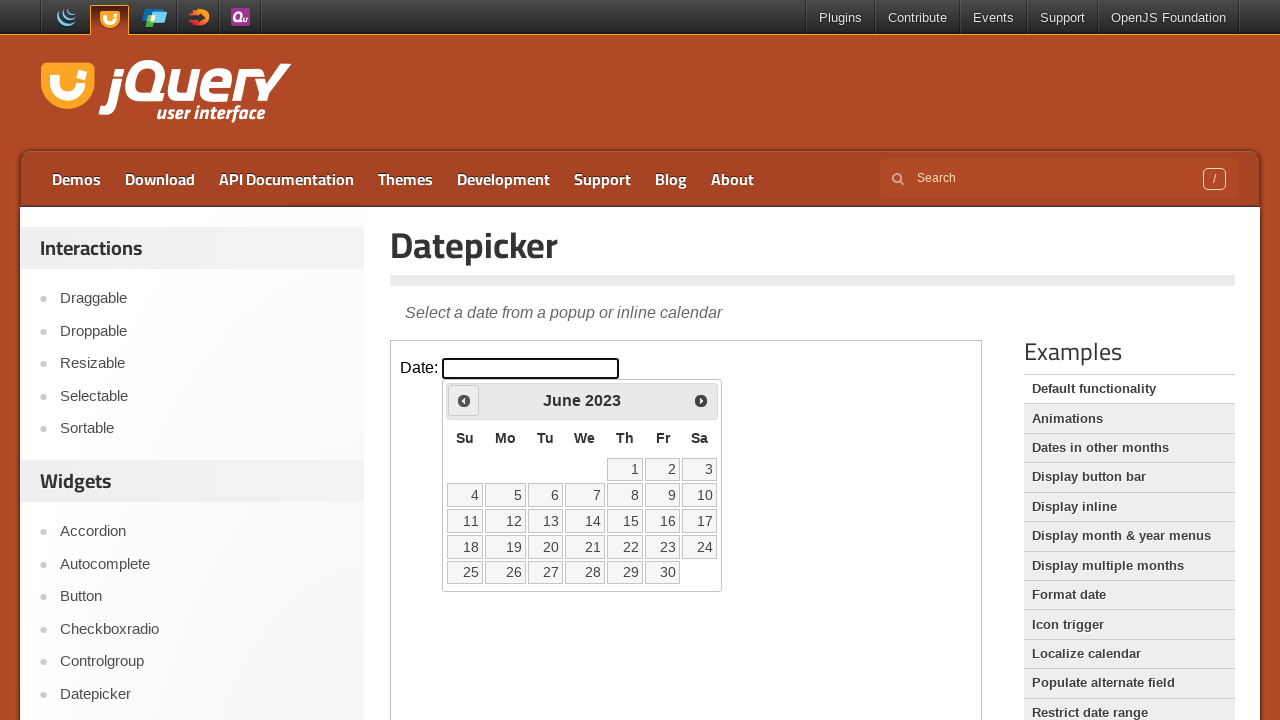

Checked current month/year: June 2023
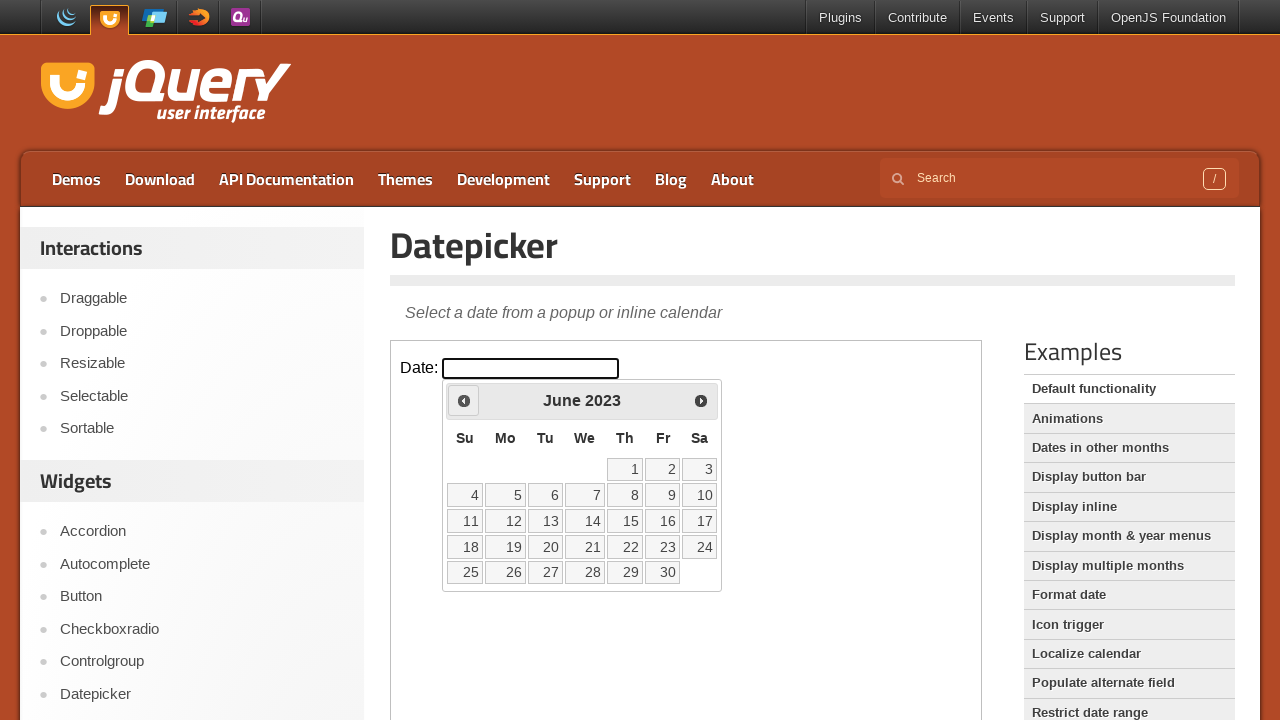

Clicked previous month button to navigate backwards at (464, 400) on iframe.demo-frame >> internal:control=enter-frame >> span.ui-icon-circle-triangl
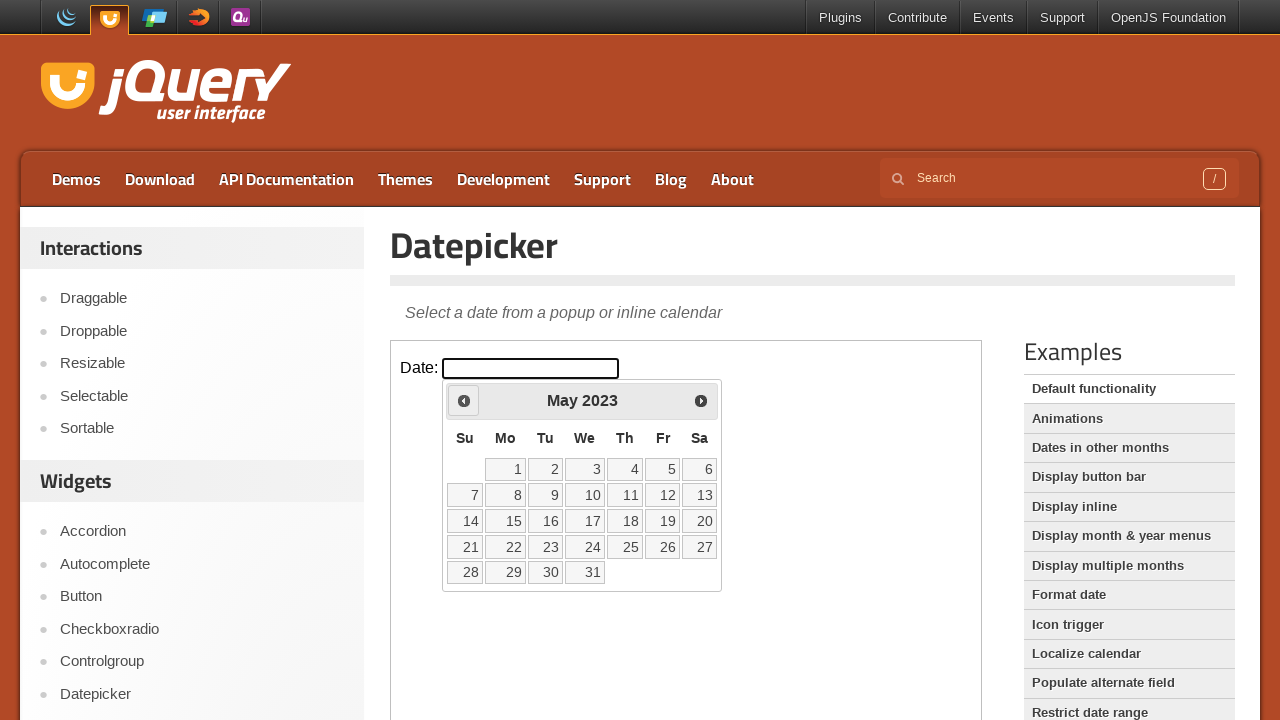

Waited for calendar to update after month navigation
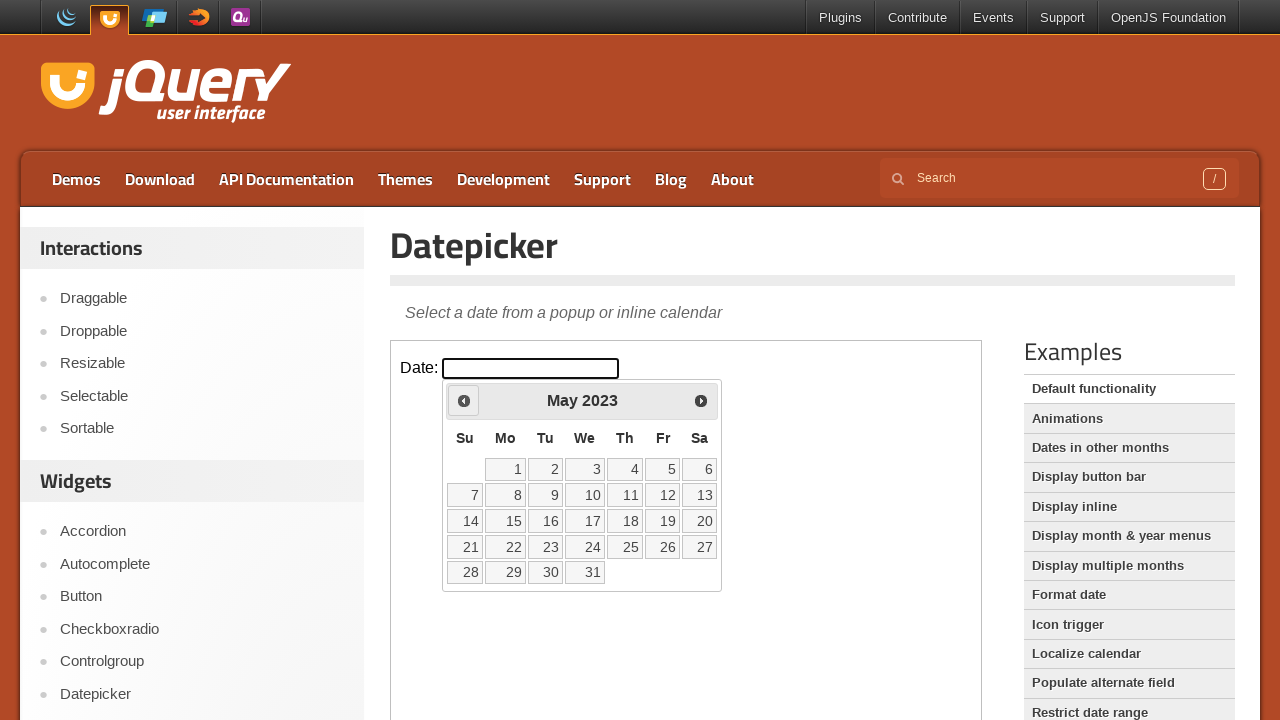

Checked current month/year: May 2023
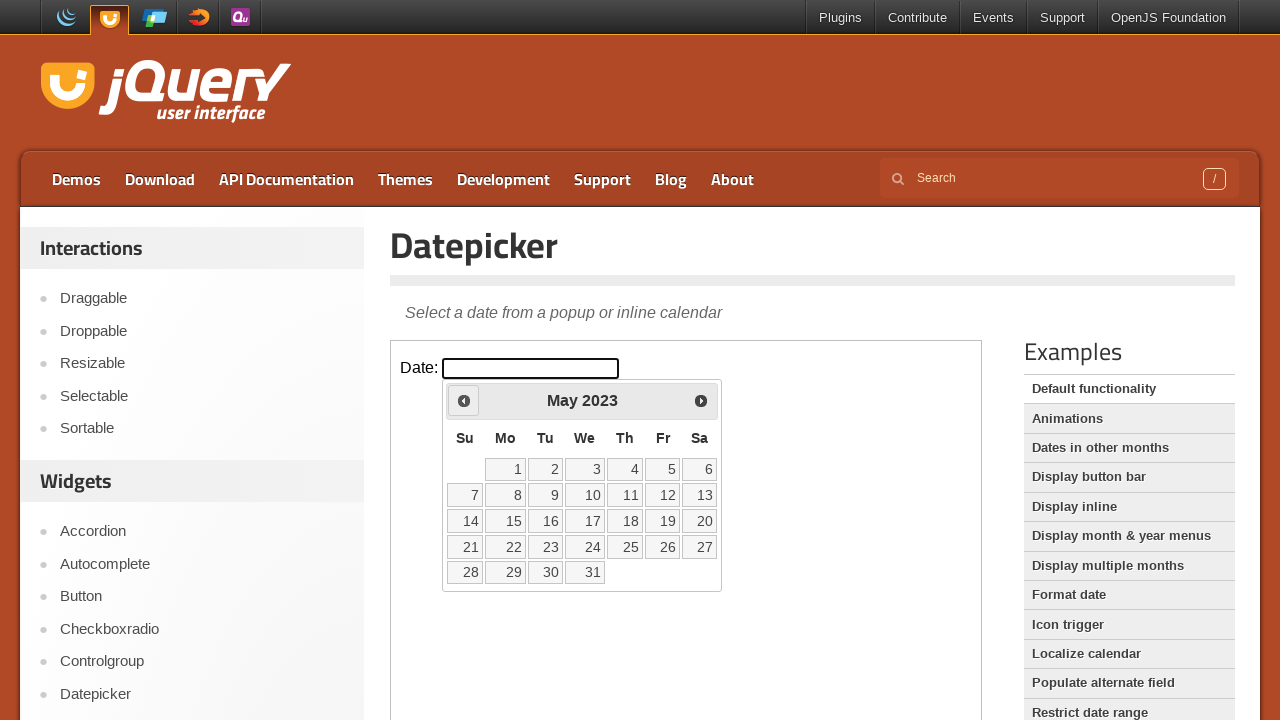

Clicked previous month button to navigate backwards at (464, 400) on iframe.demo-frame >> internal:control=enter-frame >> span.ui-icon-circle-triangl
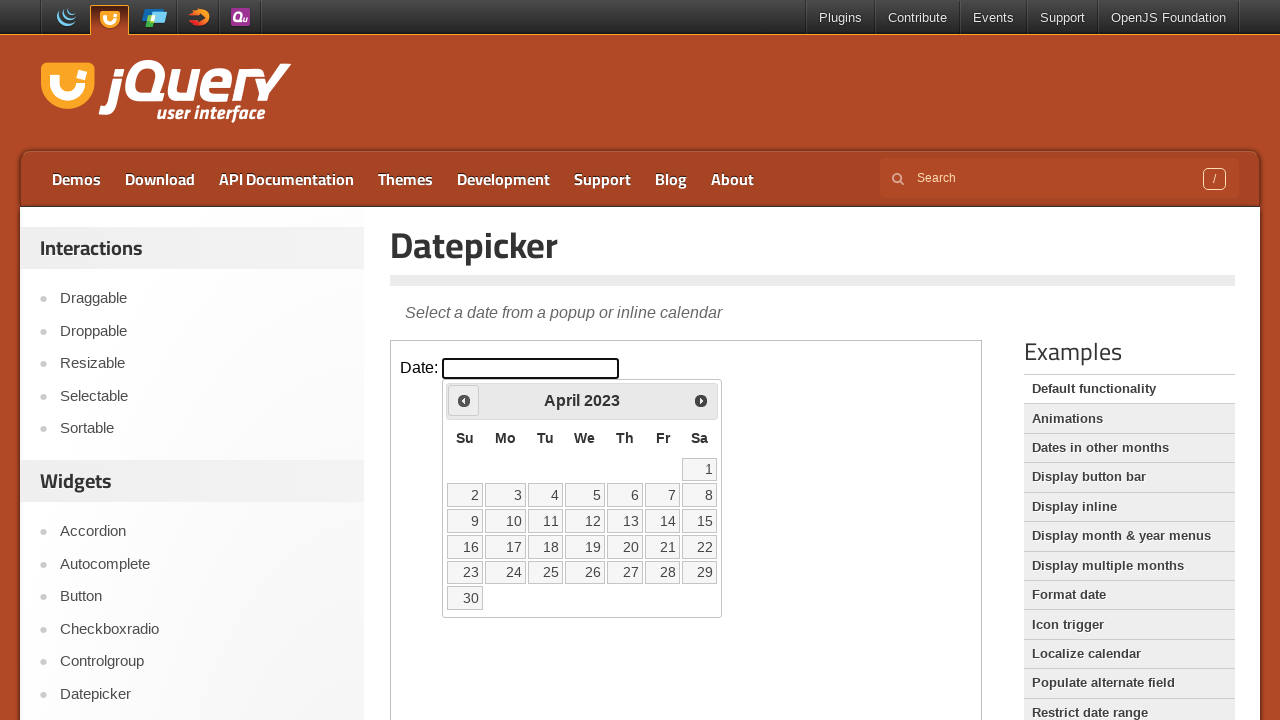

Waited for calendar to update after month navigation
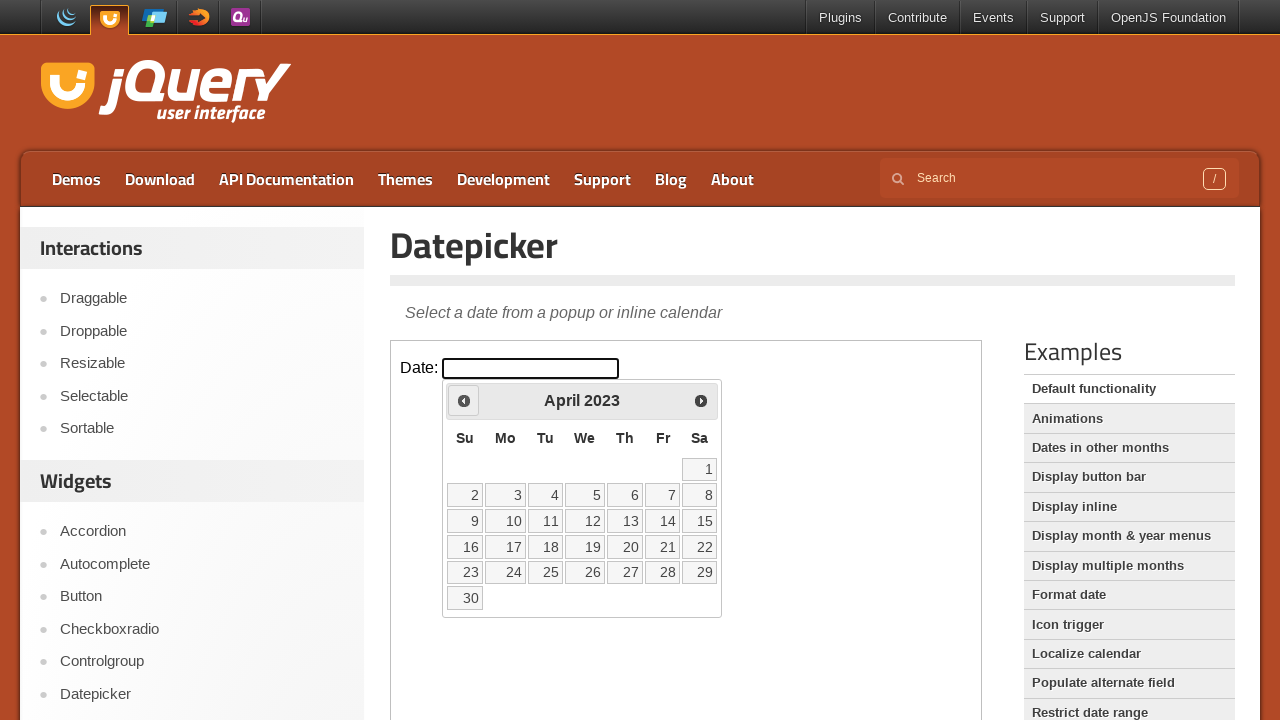

Checked current month/year: April 2023
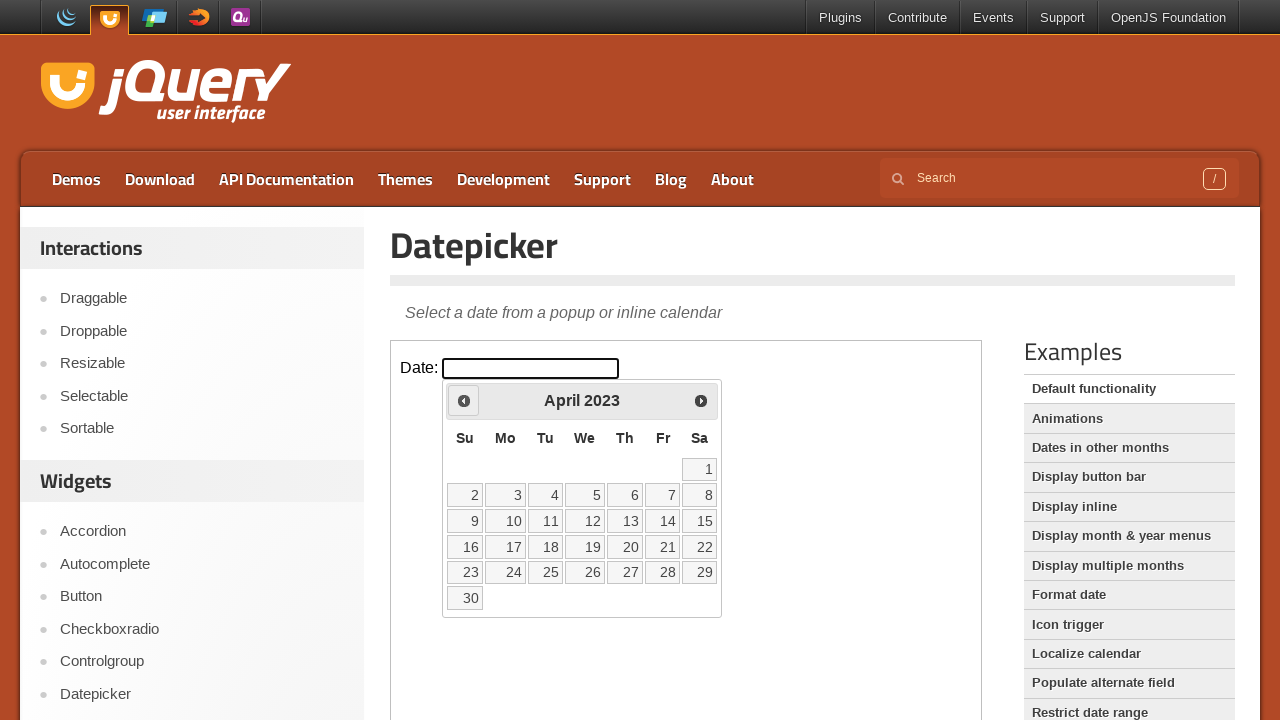

Clicked previous month button to navigate backwards at (464, 400) on iframe.demo-frame >> internal:control=enter-frame >> span.ui-icon-circle-triangl
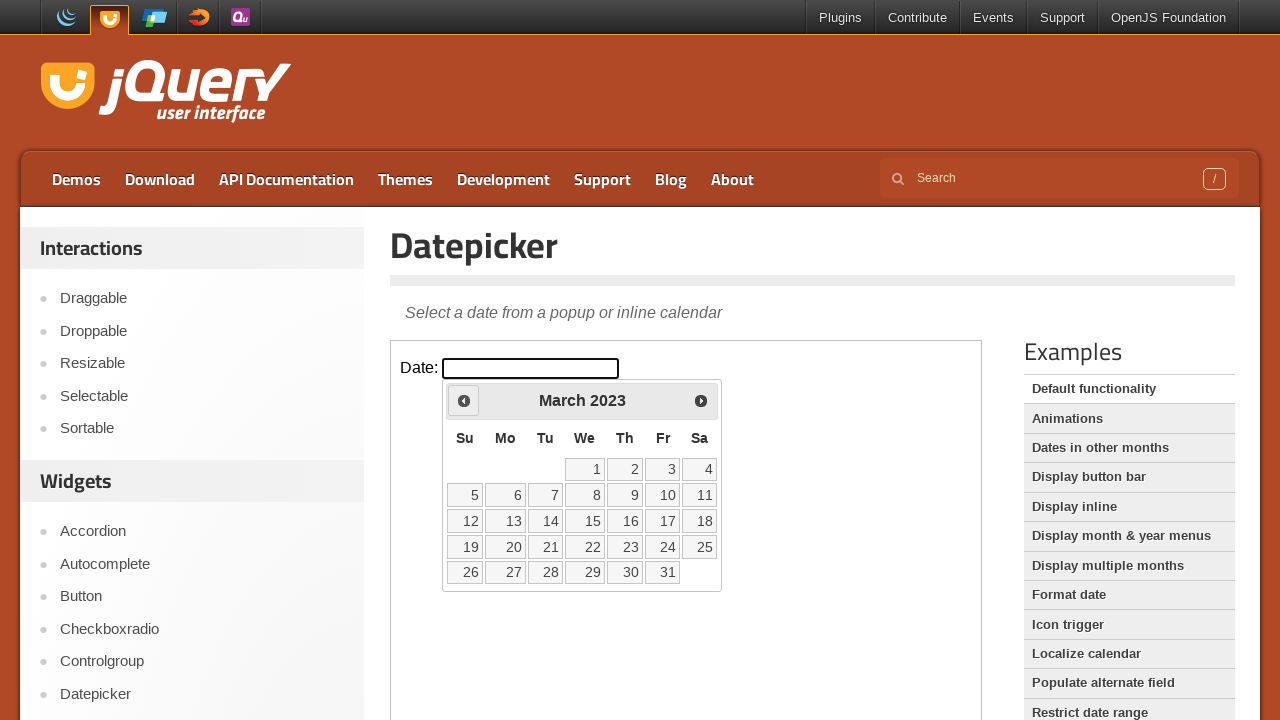

Waited for calendar to update after month navigation
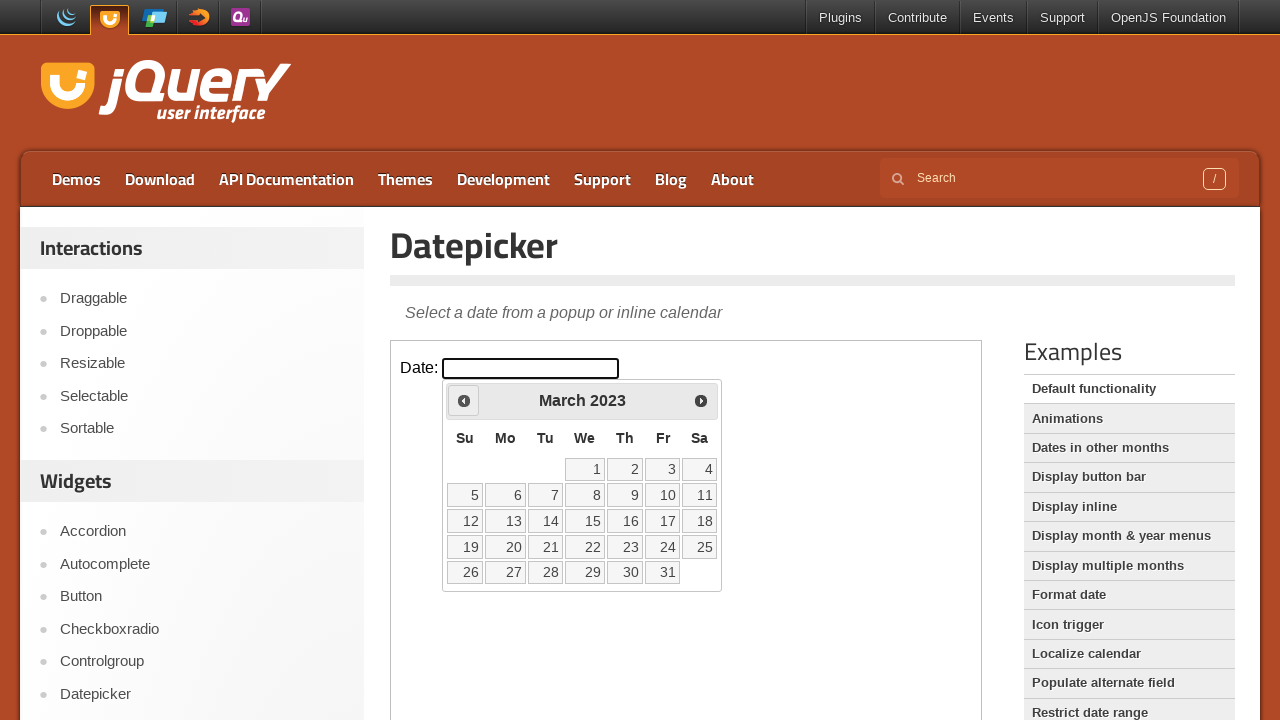

Checked current month/year: March 2023
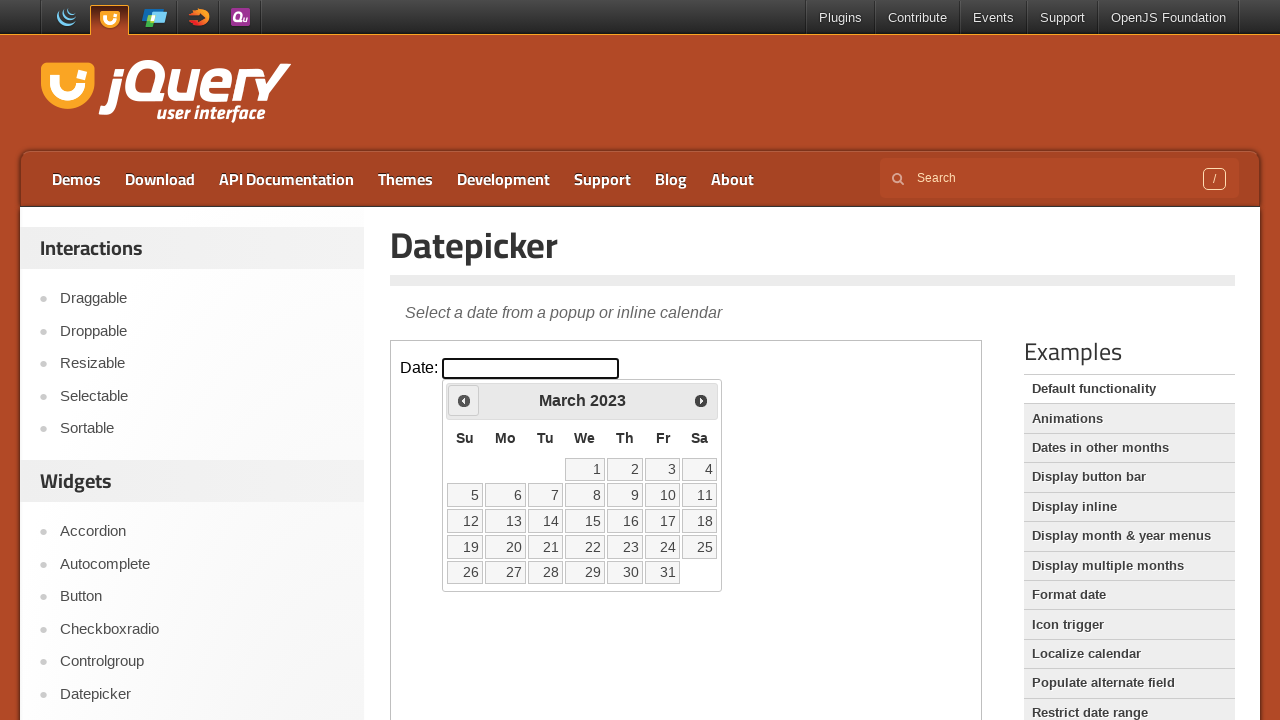

Clicked previous month button to navigate backwards at (464, 400) on iframe.demo-frame >> internal:control=enter-frame >> span.ui-icon-circle-triangl
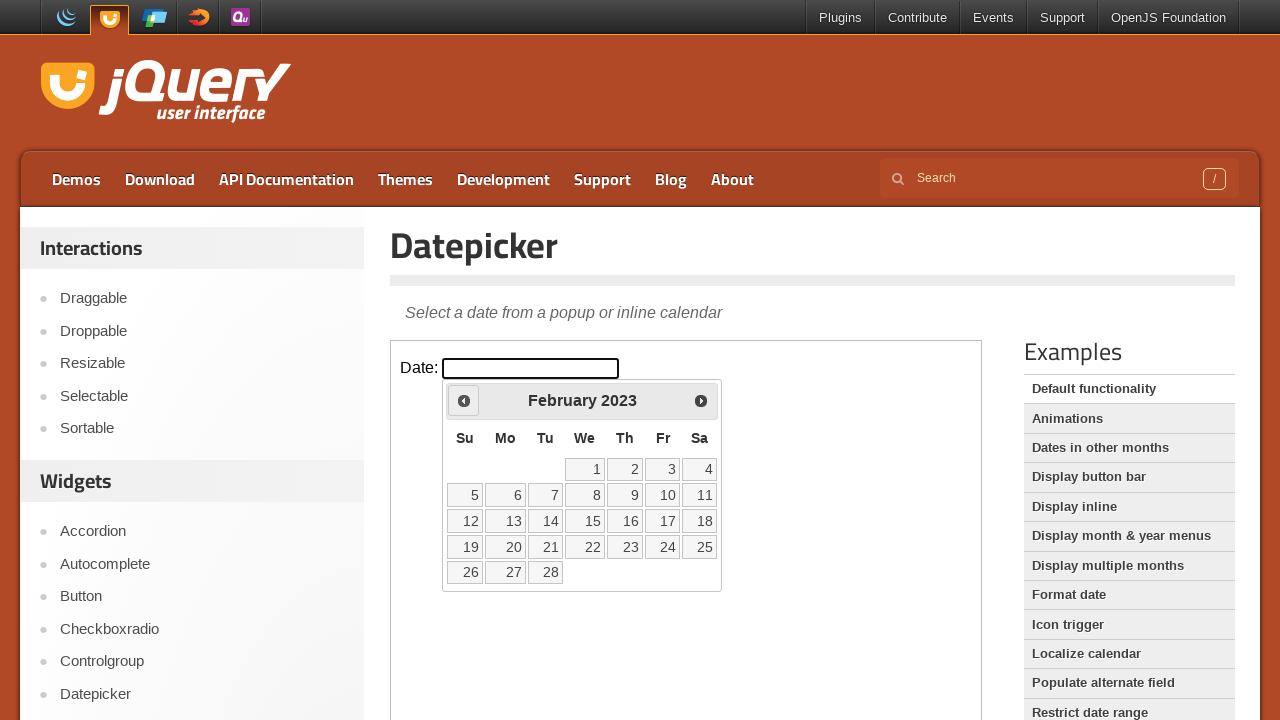

Waited for calendar to update after month navigation
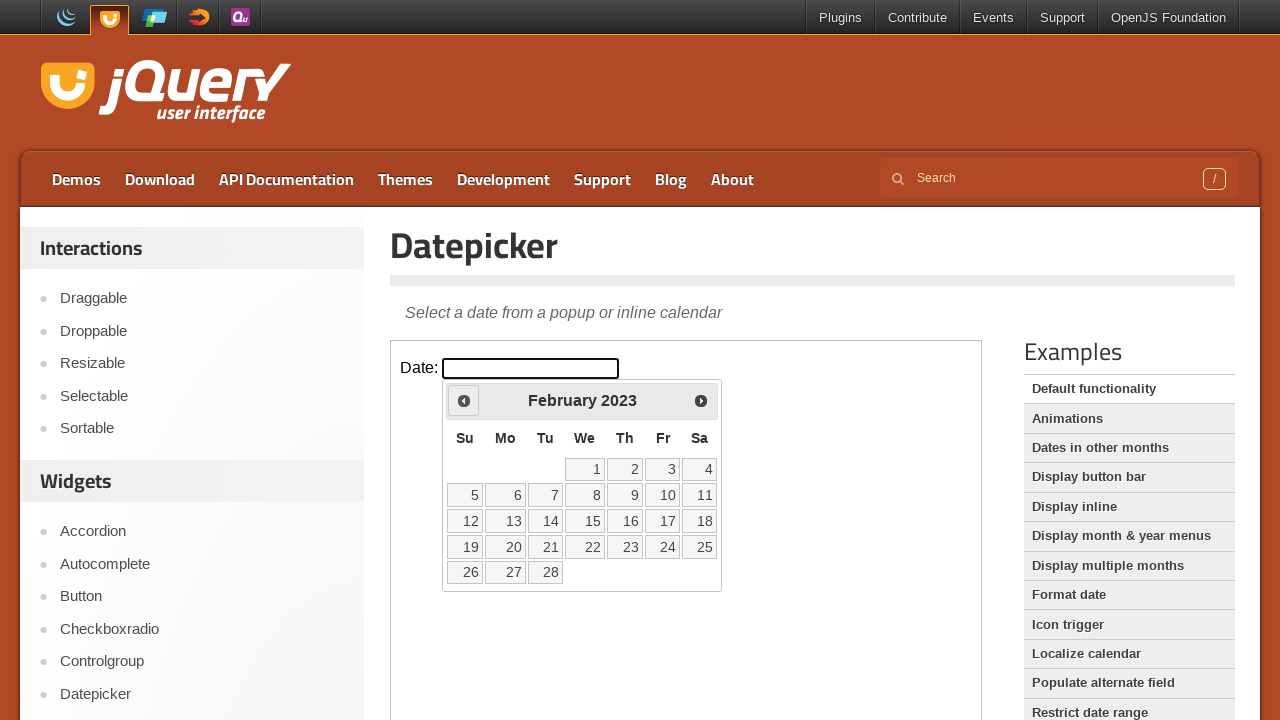

Checked current month/year: February 2023
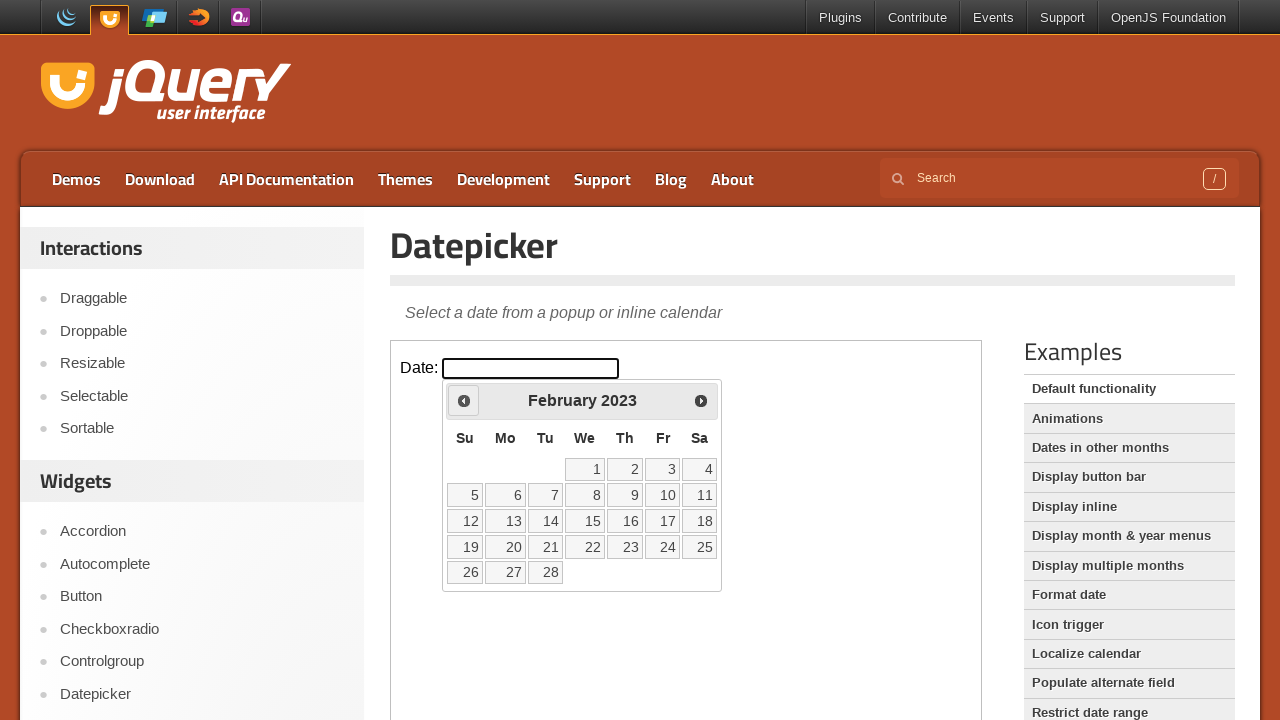

Clicked previous month button to navigate backwards at (464, 400) on iframe.demo-frame >> internal:control=enter-frame >> span.ui-icon-circle-triangl
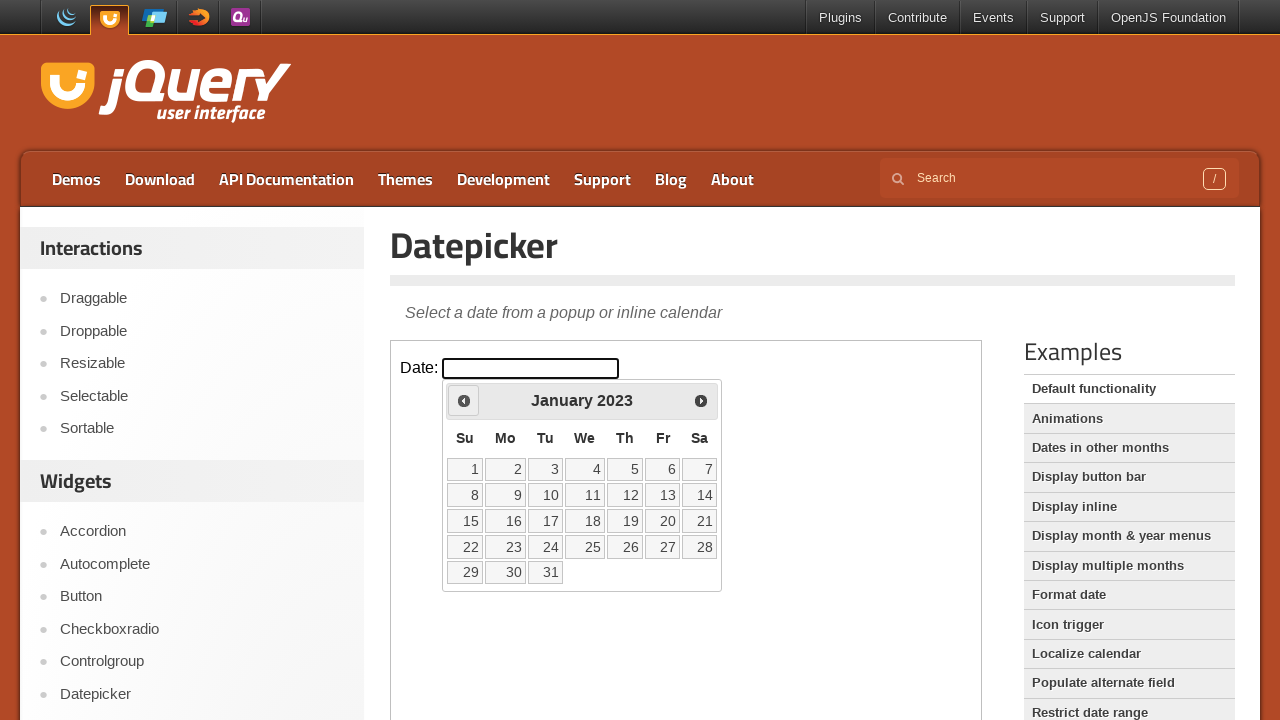

Waited for calendar to update after month navigation
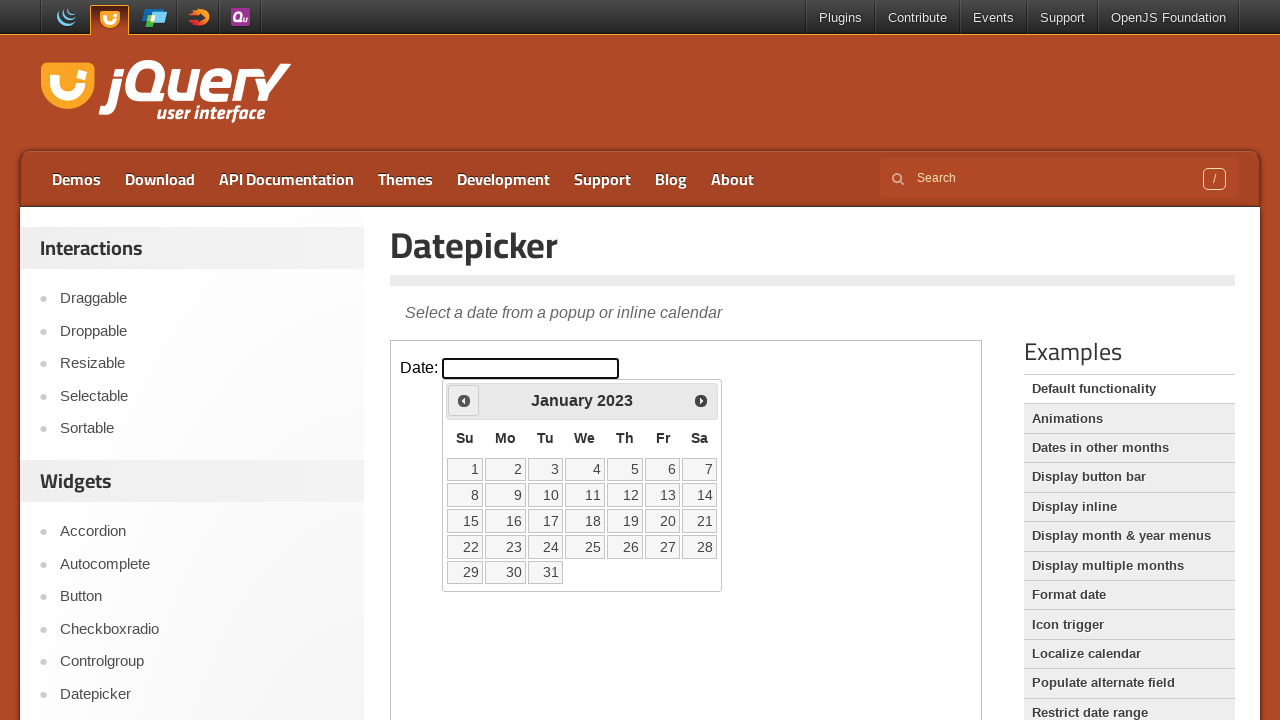

Checked current month/year: January 2023
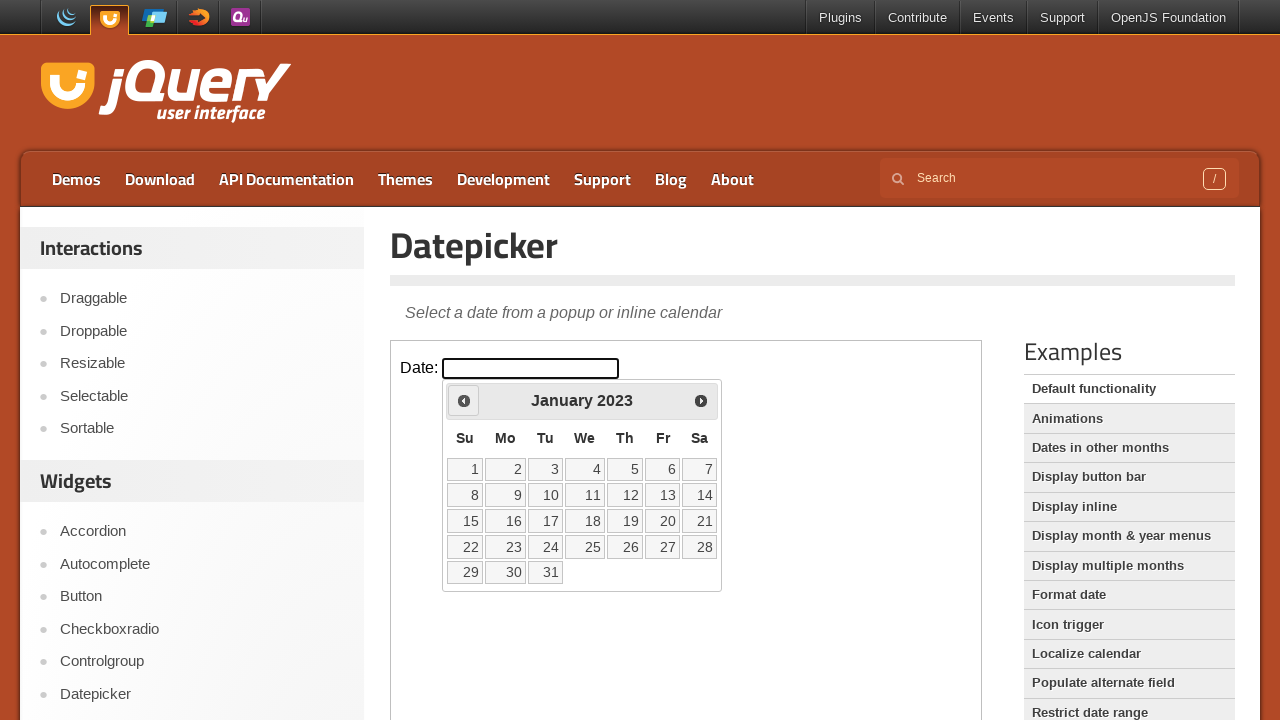

Clicked previous month button to navigate backwards at (464, 400) on iframe.demo-frame >> internal:control=enter-frame >> span.ui-icon-circle-triangl
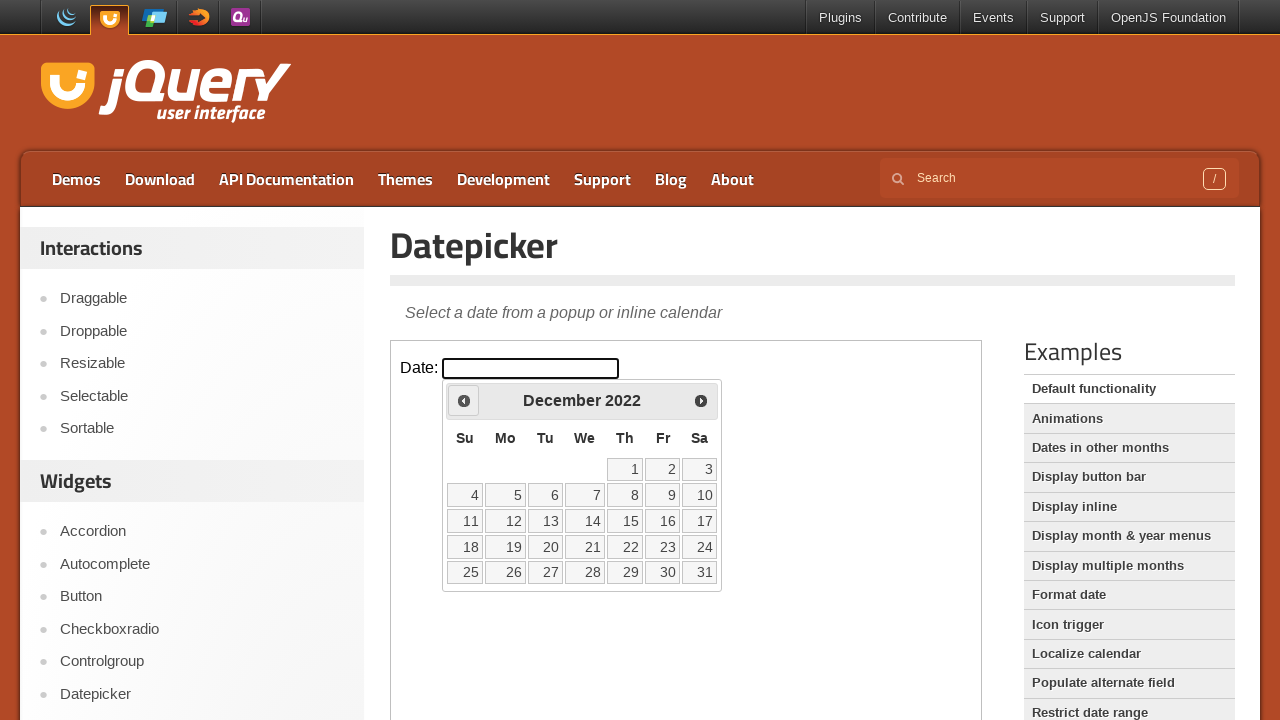

Waited for calendar to update after month navigation
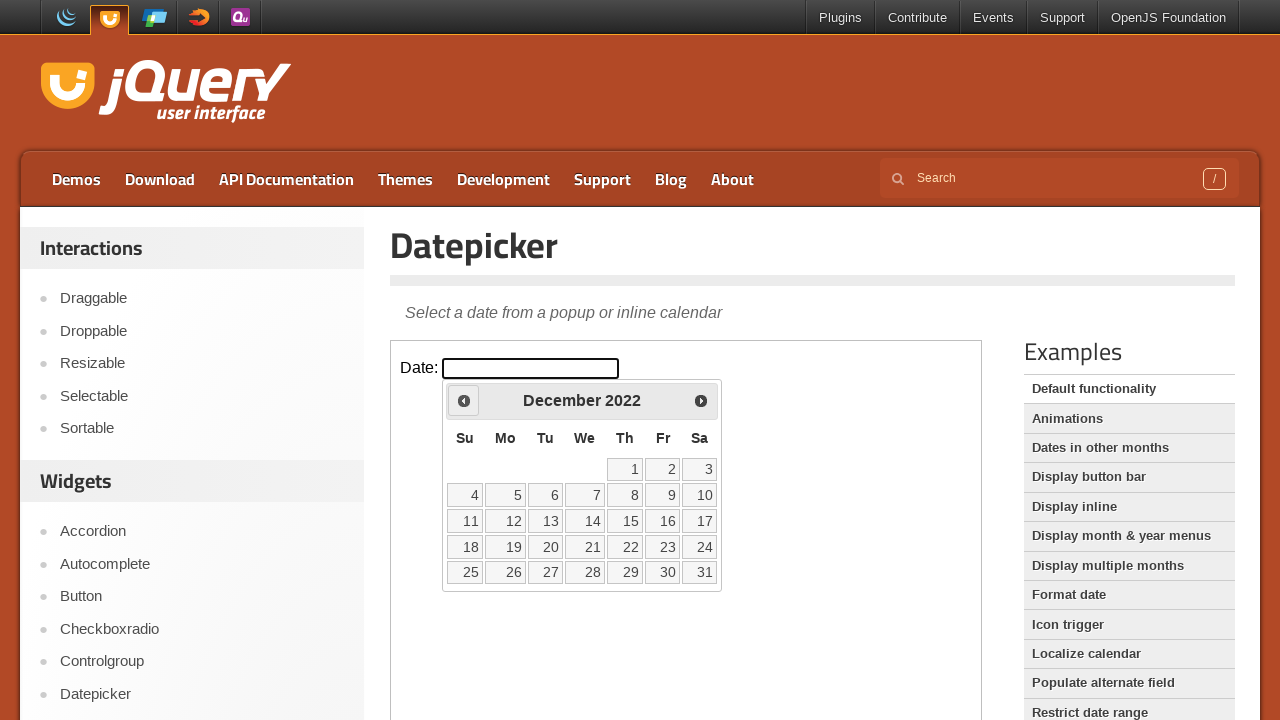

Checked current month/year: December 2022
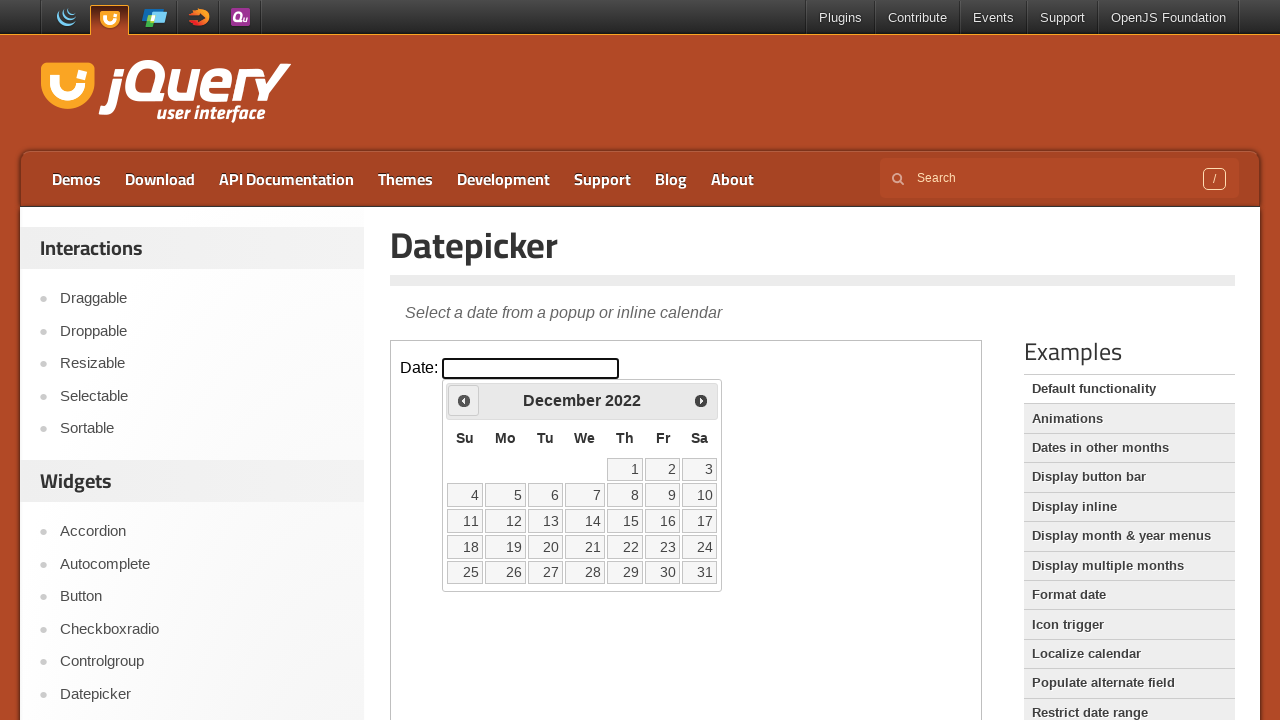

Clicked previous month button to navigate backwards at (464, 400) on iframe.demo-frame >> internal:control=enter-frame >> span.ui-icon-circle-triangl
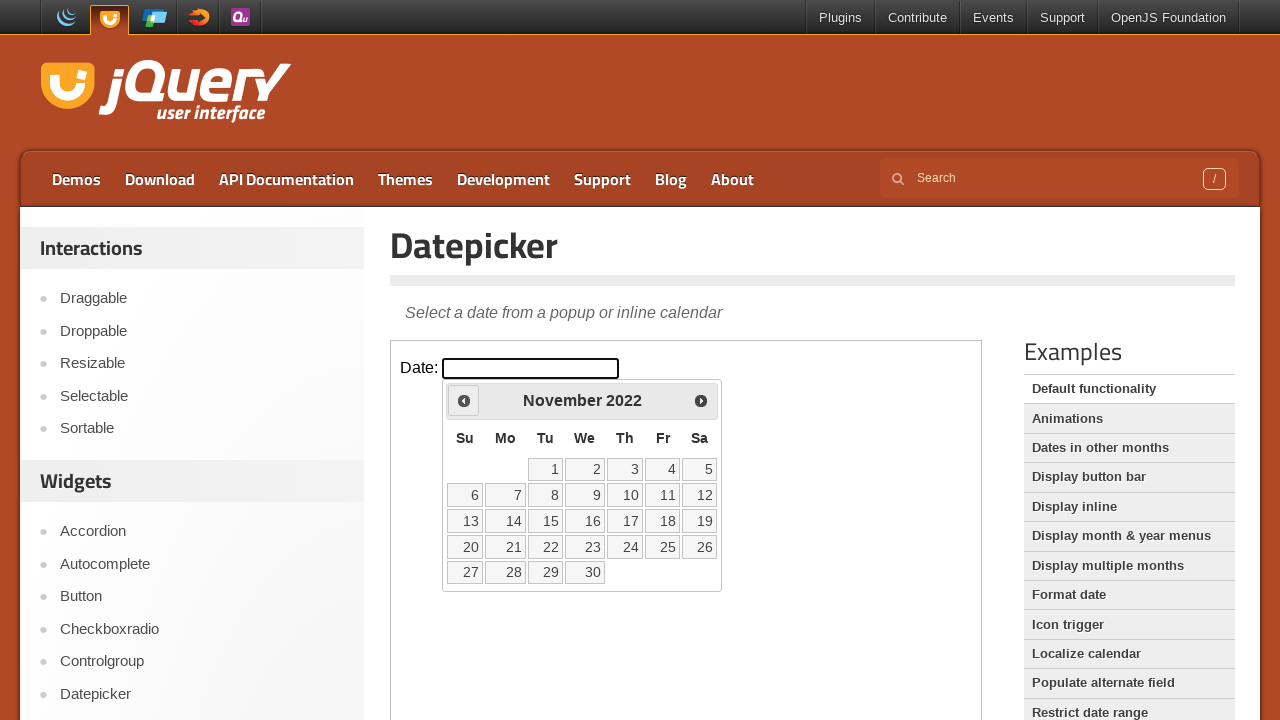

Waited for calendar to update after month navigation
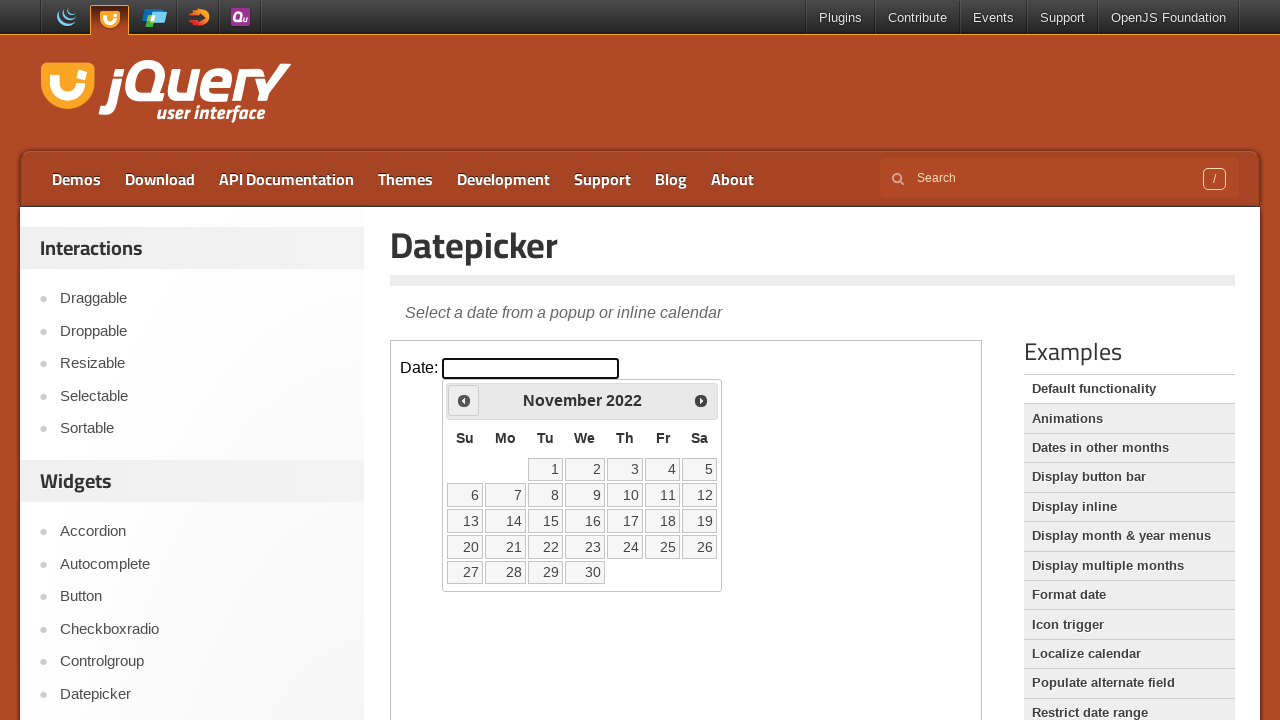

Checked current month/year: November 2022
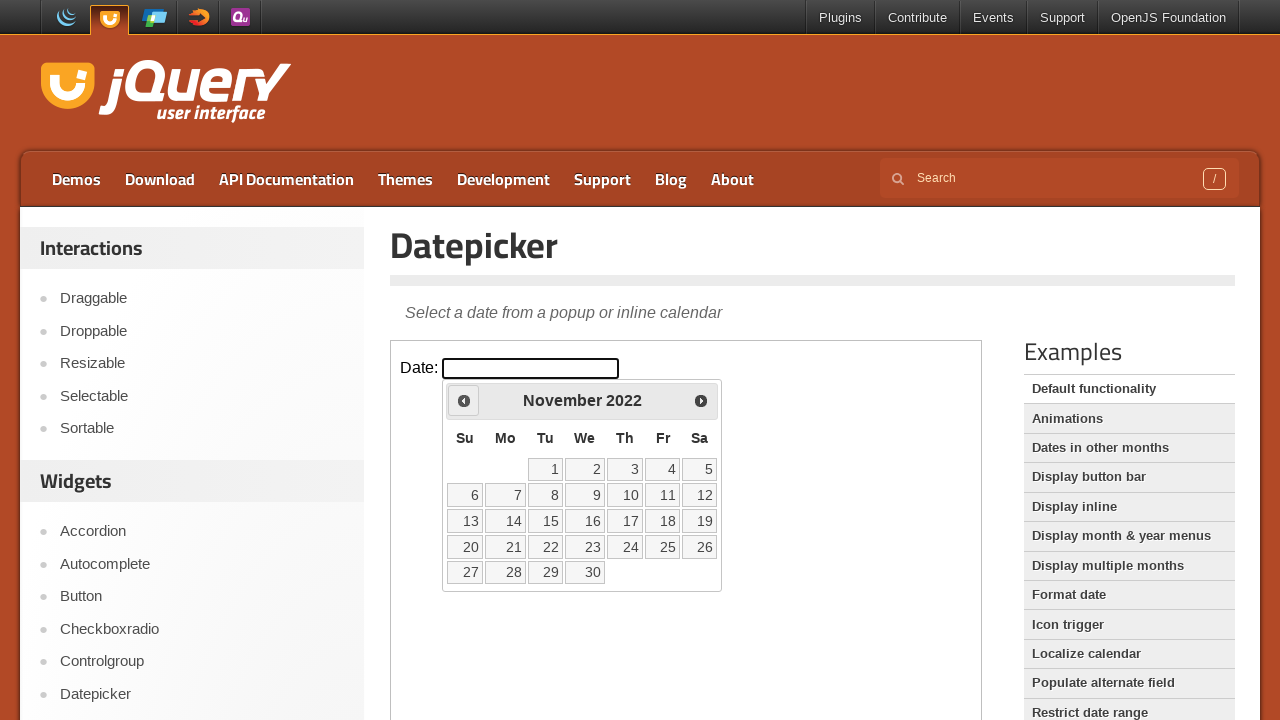

Clicked previous month button to navigate backwards at (464, 400) on iframe.demo-frame >> internal:control=enter-frame >> span.ui-icon-circle-triangl
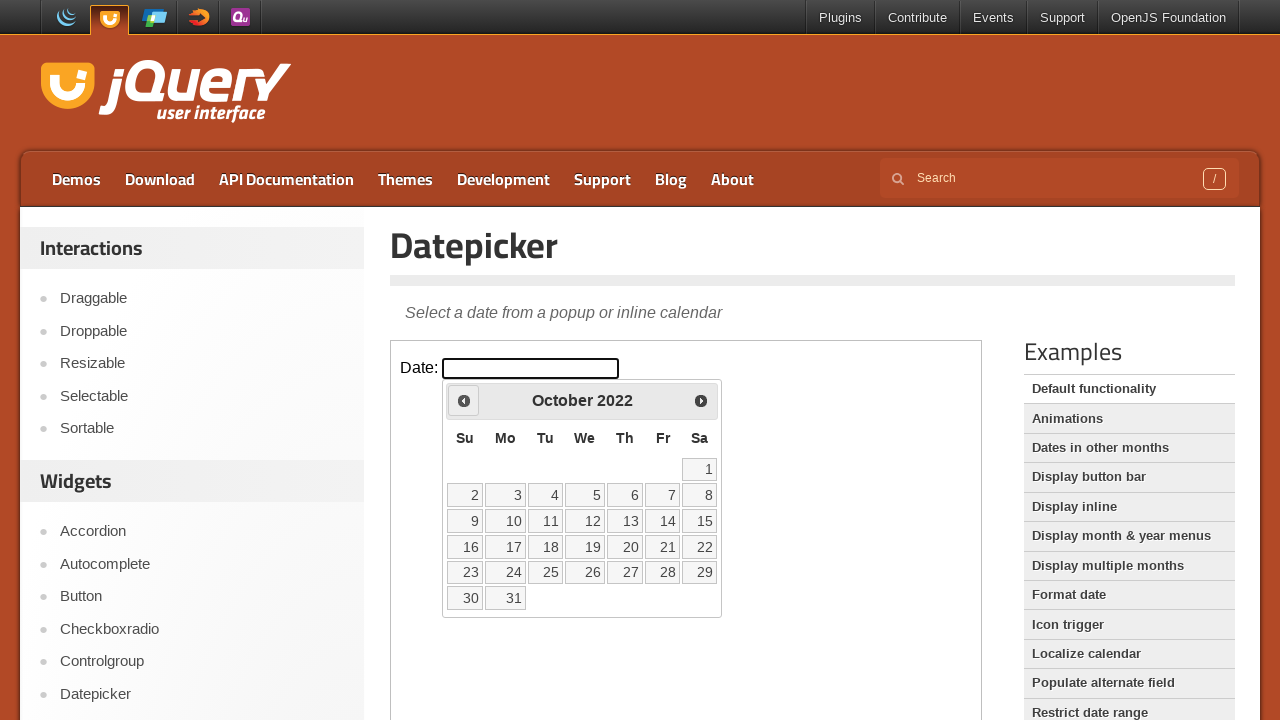

Waited for calendar to update after month navigation
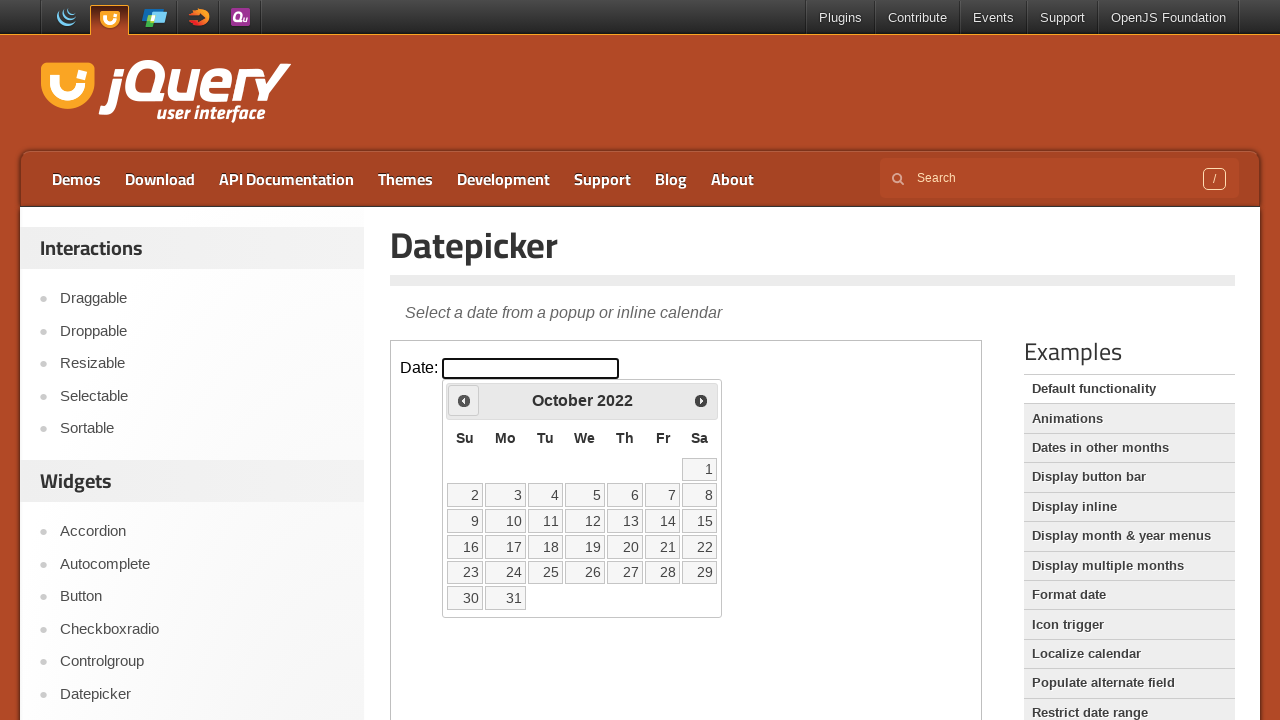

Checked current month/year: October 2022
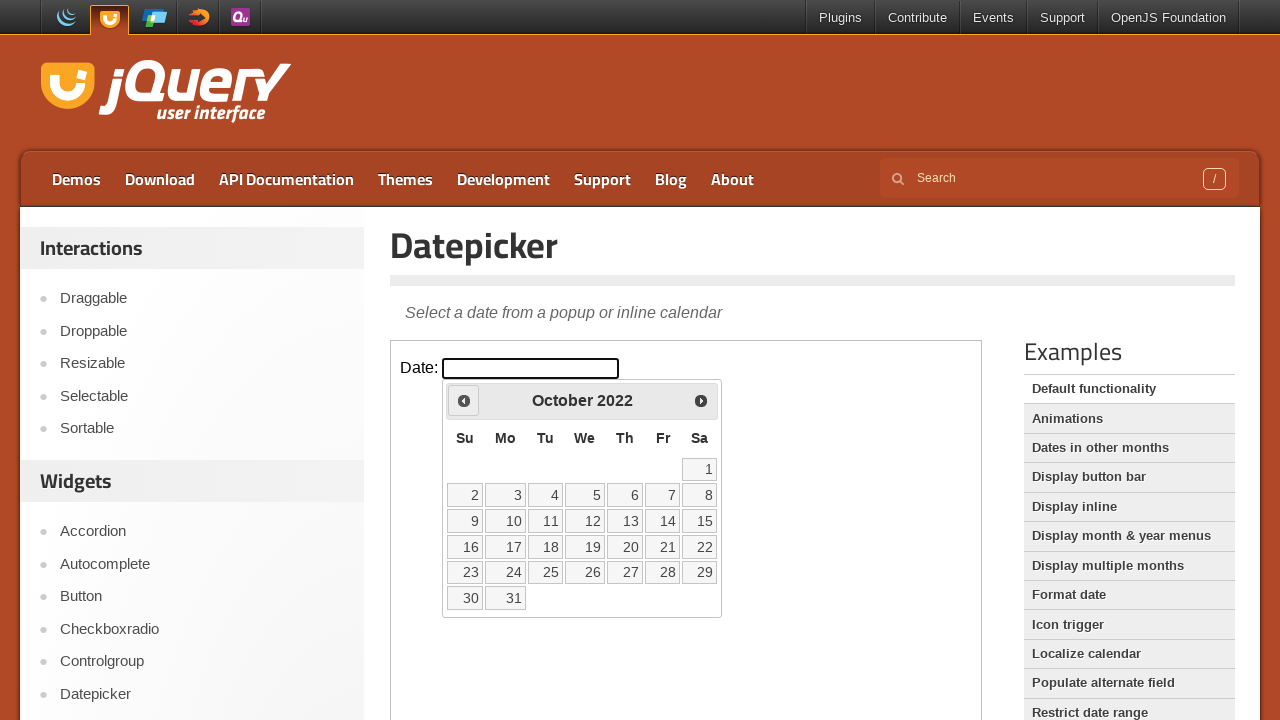

Clicked previous month button to navigate backwards at (464, 400) on iframe.demo-frame >> internal:control=enter-frame >> span.ui-icon-circle-triangl
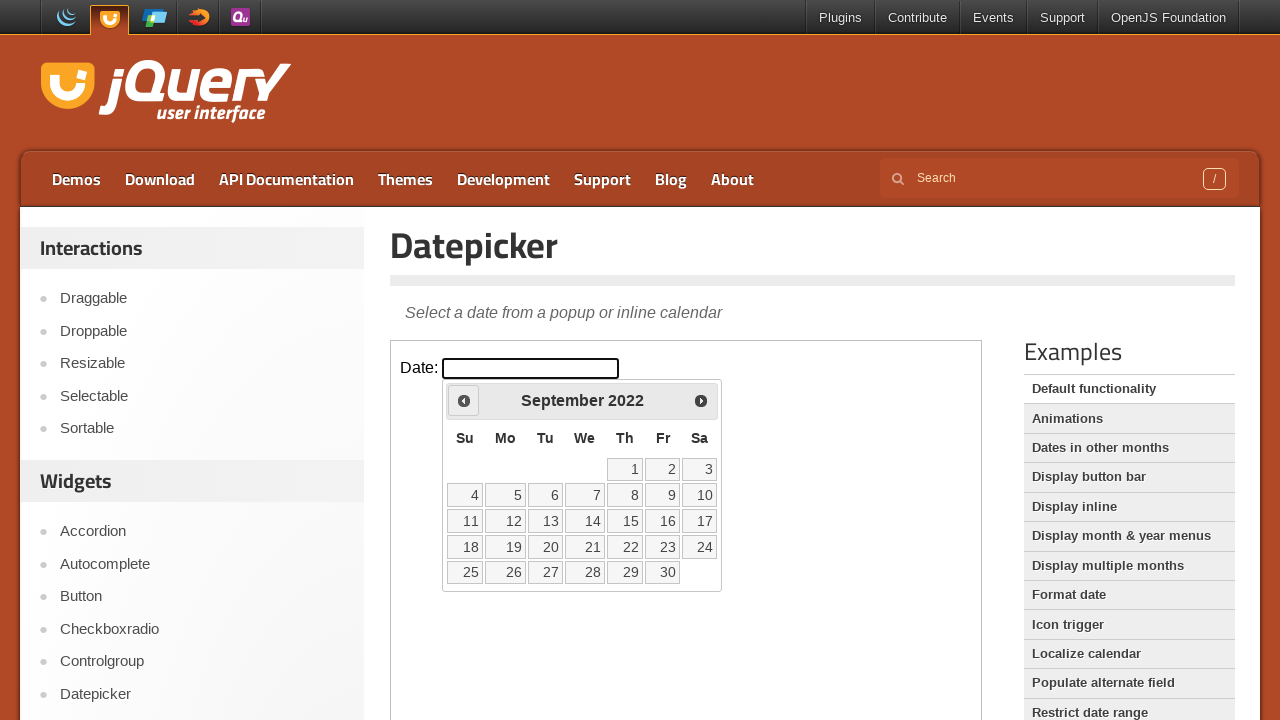

Waited for calendar to update after month navigation
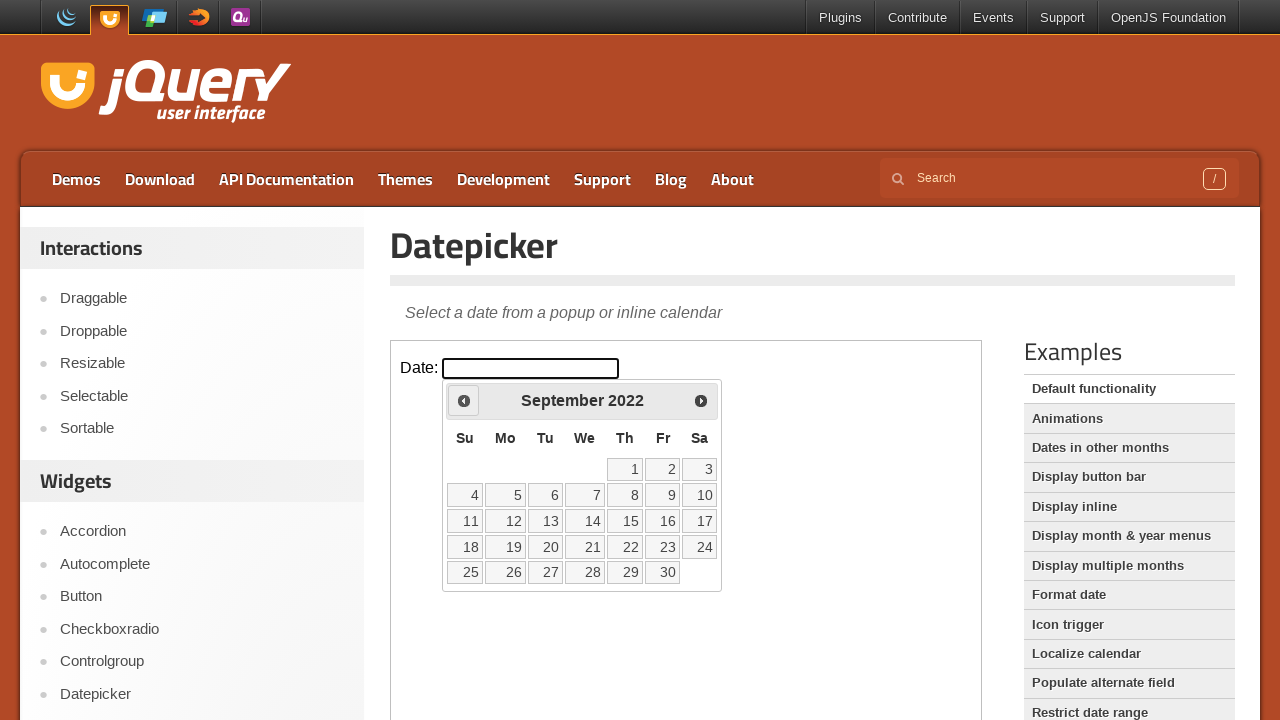

Checked current month/year: September 2022
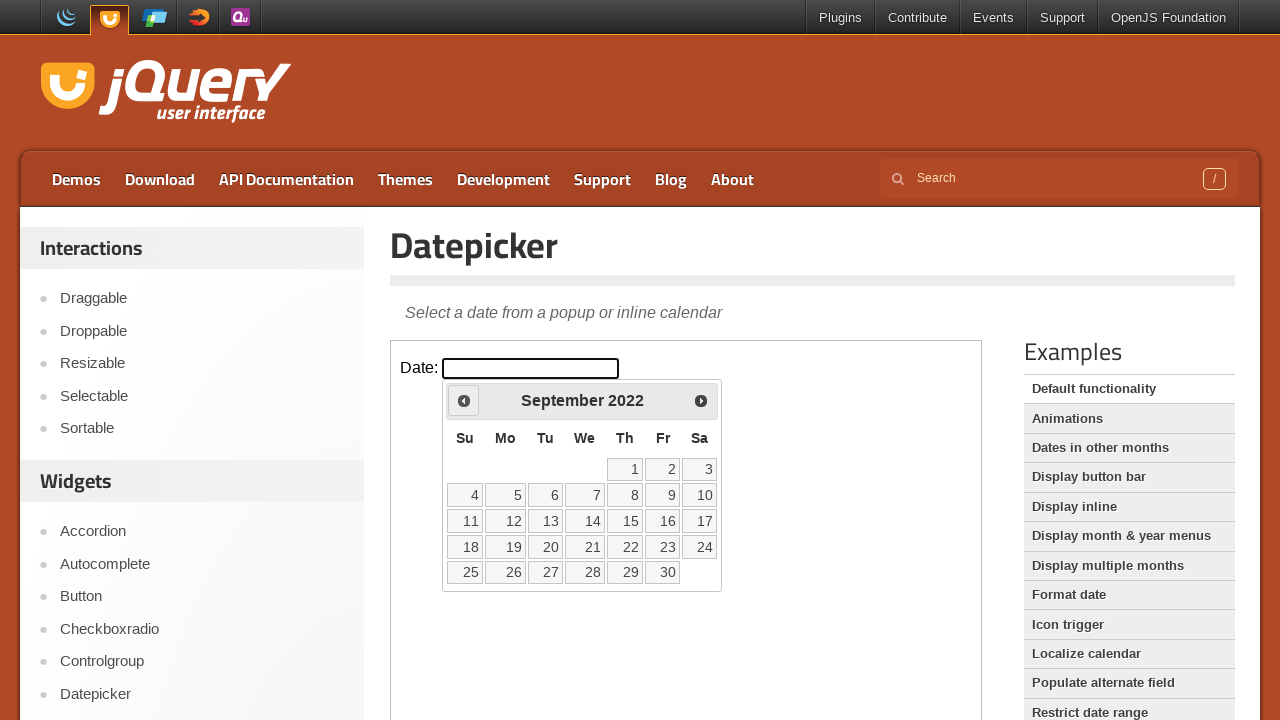

Clicked previous month button to navigate backwards at (464, 400) on iframe.demo-frame >> internal:control=enter-frame >> span.ui-icon-circle-triangl
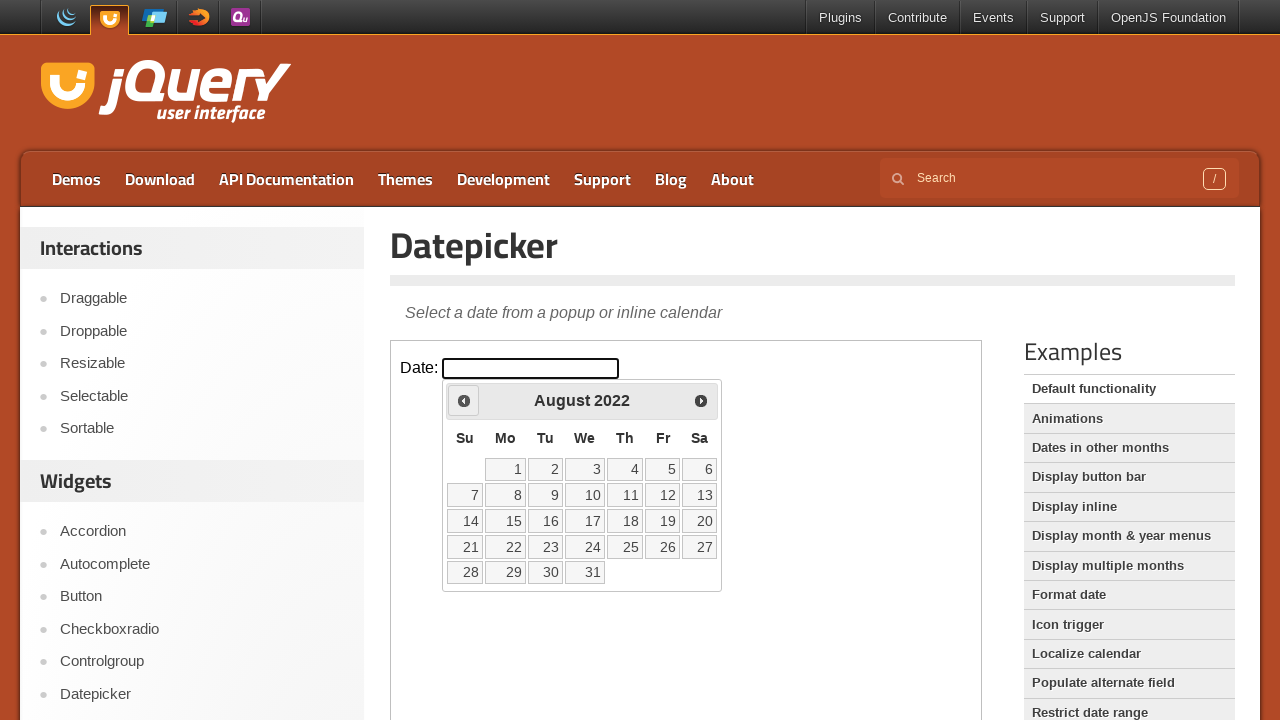

Waited for calendar to update after month navigation
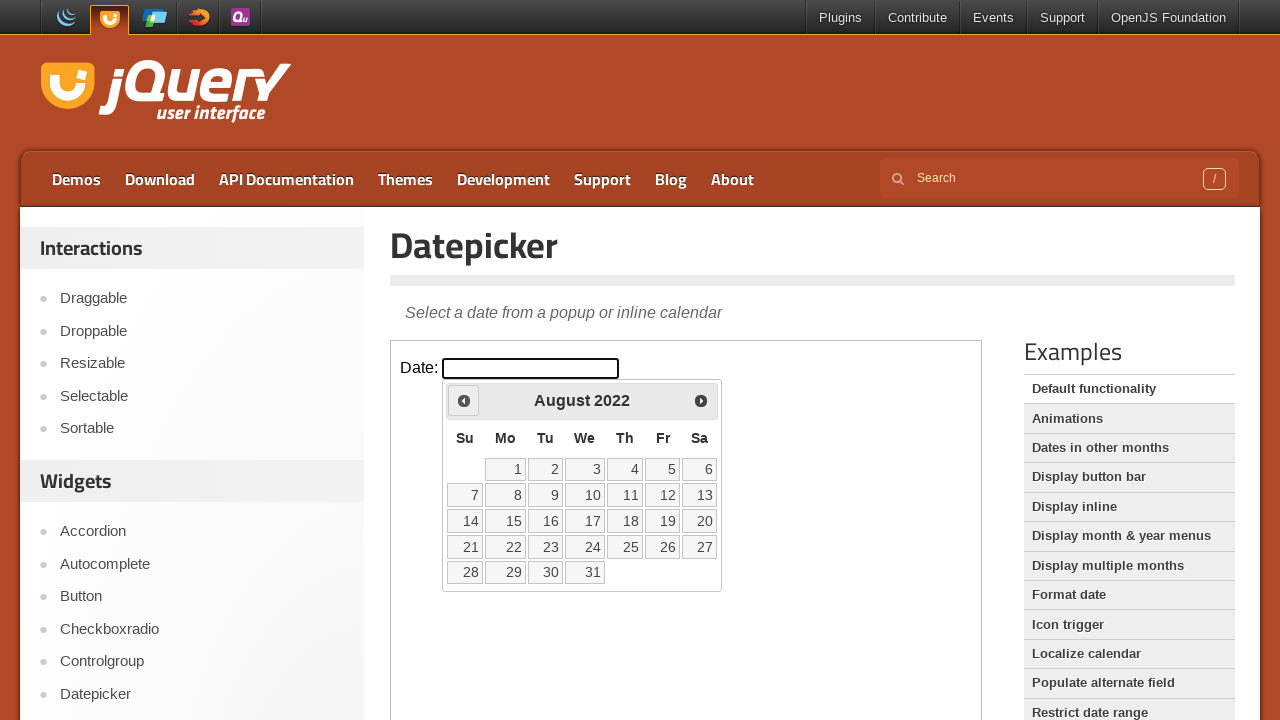

Checked current month/year: August 2022
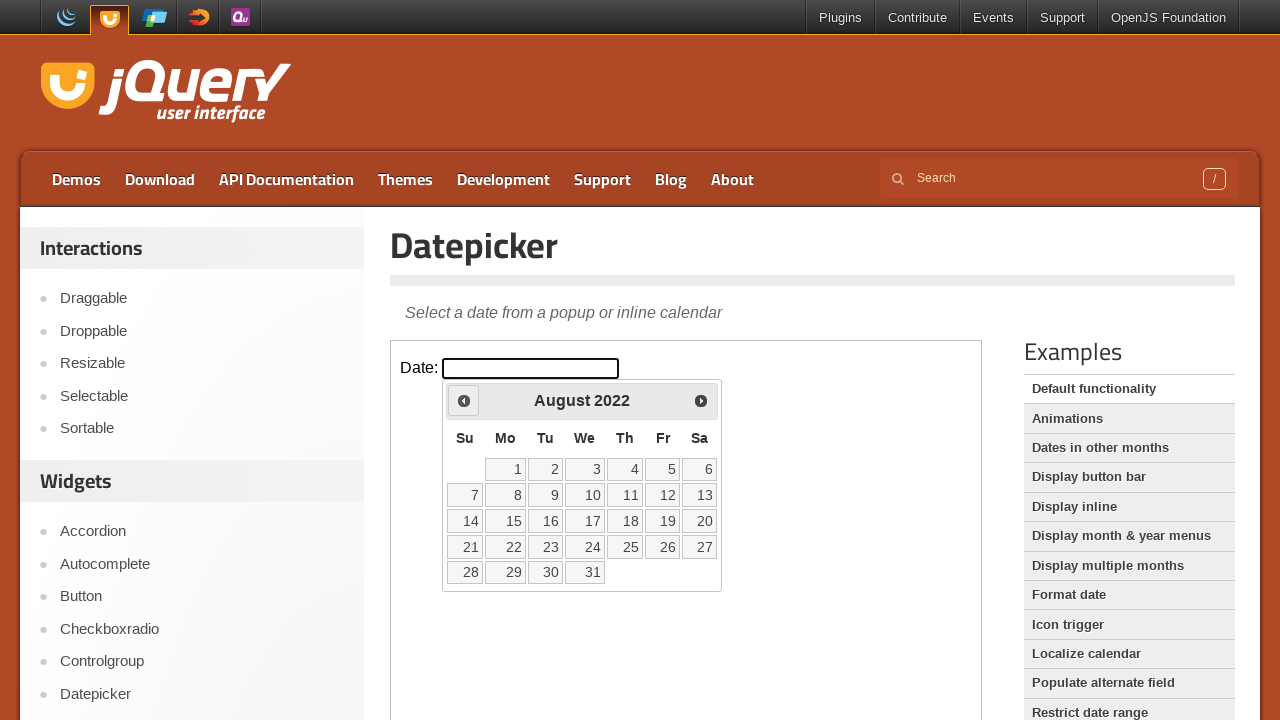

Clicked previous month button to navigate backwards at (464, 400) on iframe.demo-frame >> internal:control=enter-frame >> span.ui-icon-circle-triangl
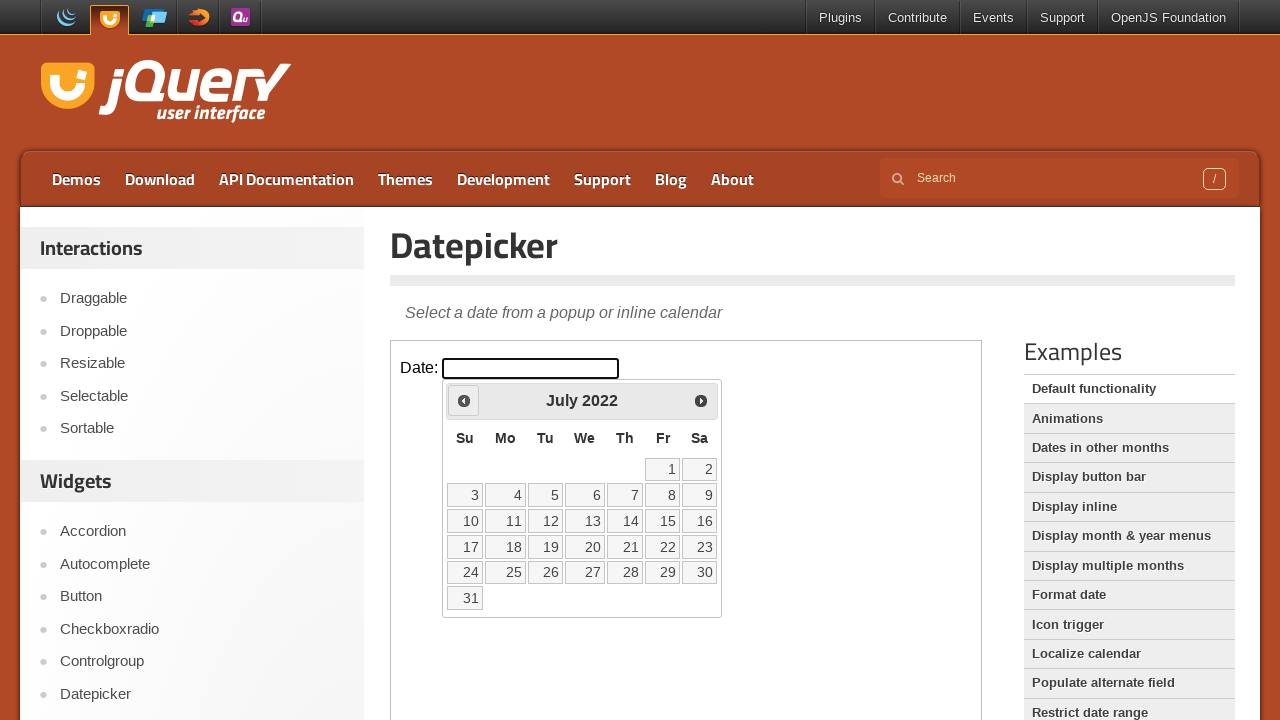

Waited for calendar to update after month navigation
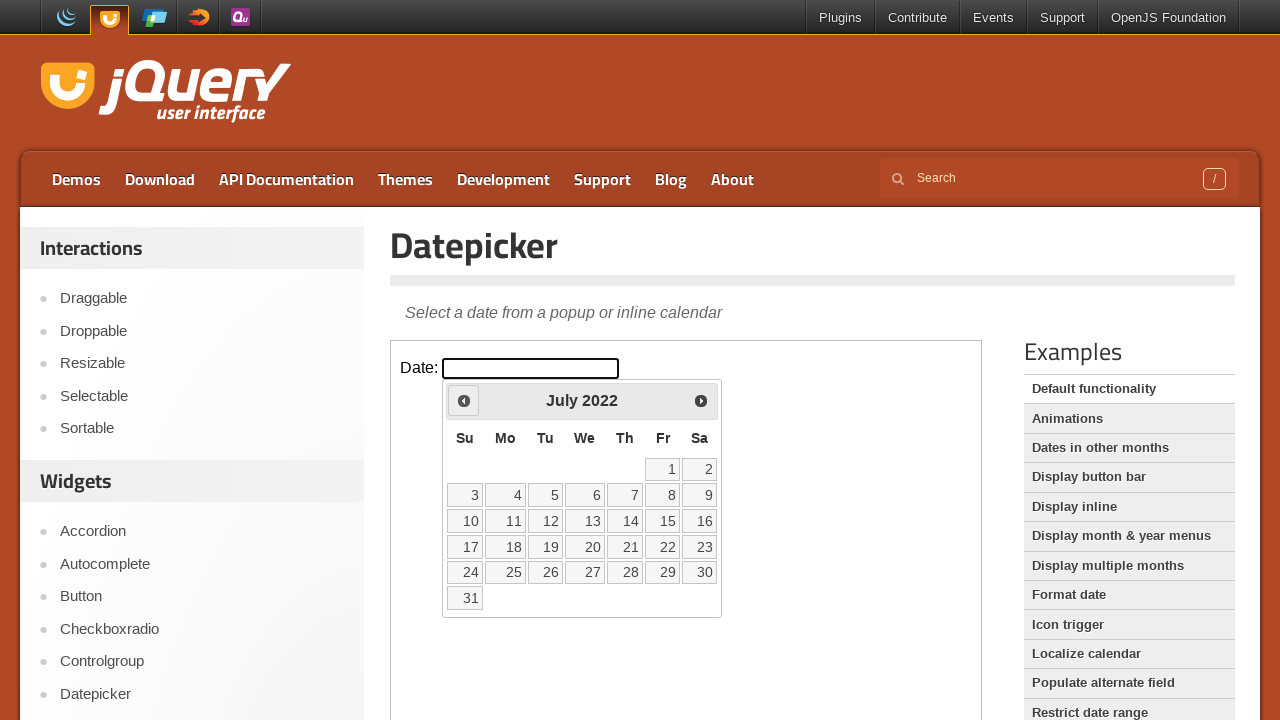

Checked current month/year: July 2022
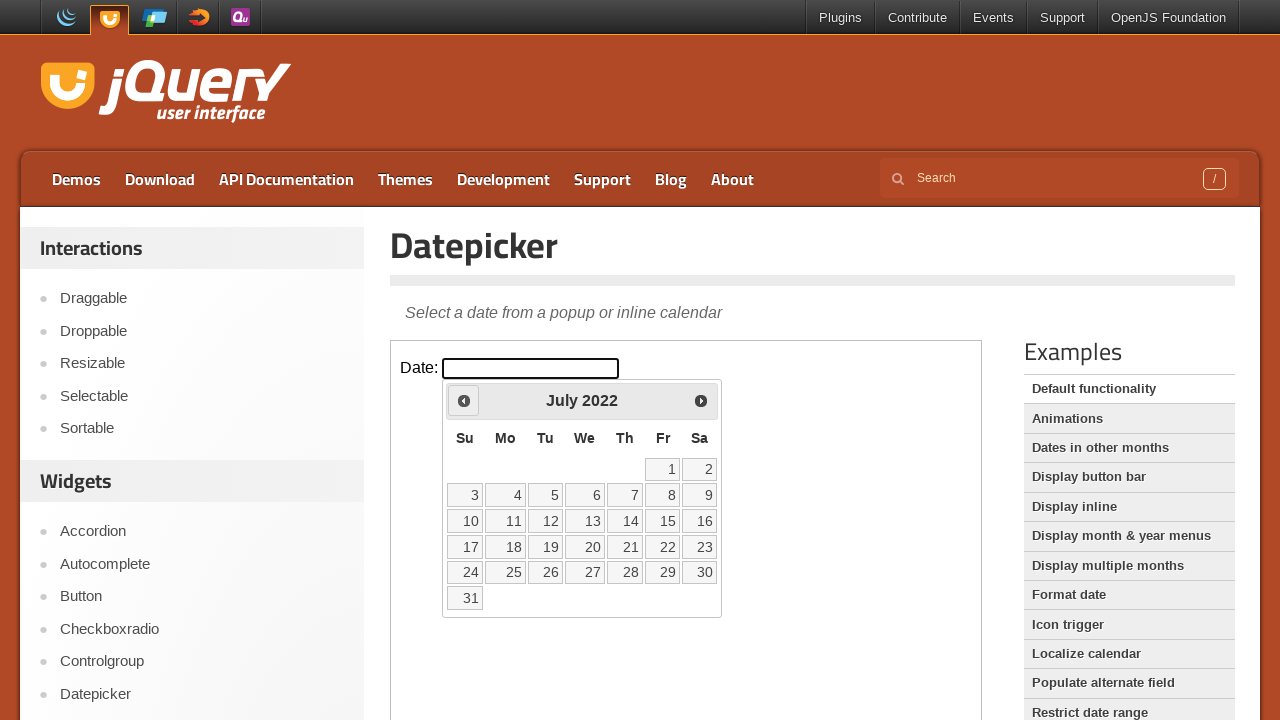

Clicked previous month button to navigate backwards at (464, 400) on iframe.demo-frame >> internal:control=enter-frame >> span.ui-icon-circle-triangl
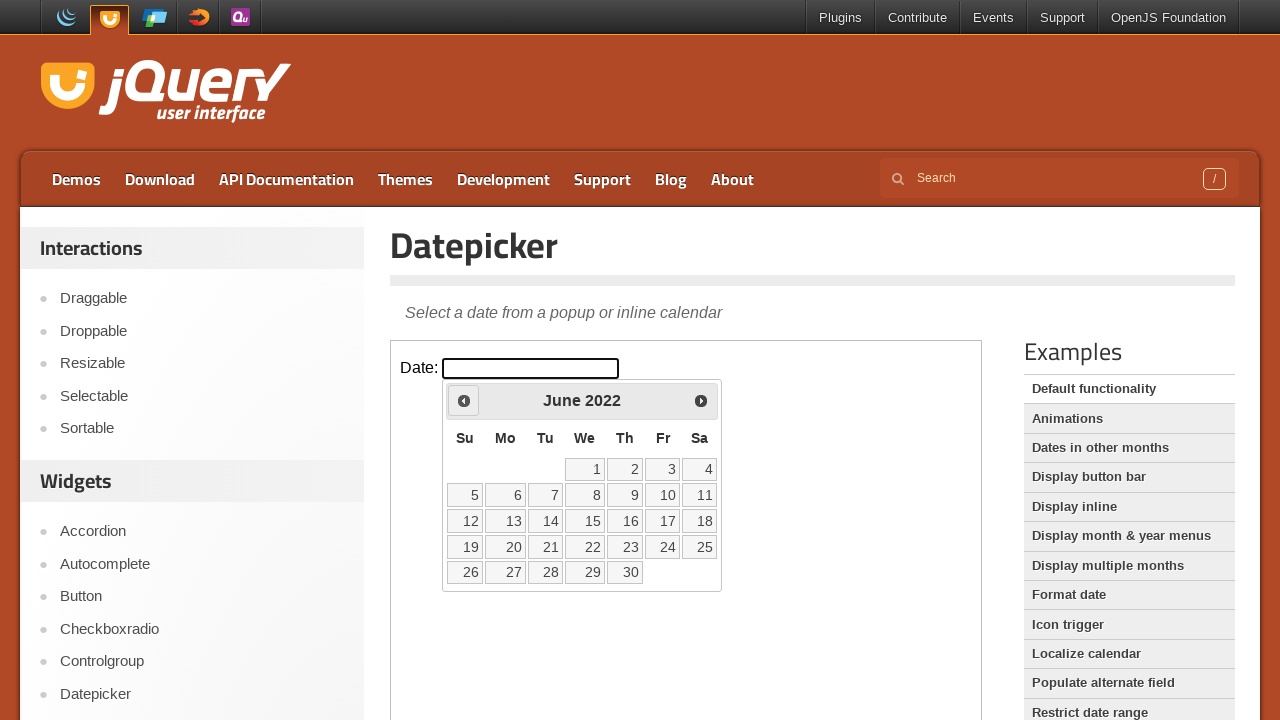

Waited for calendar to update after month navigation
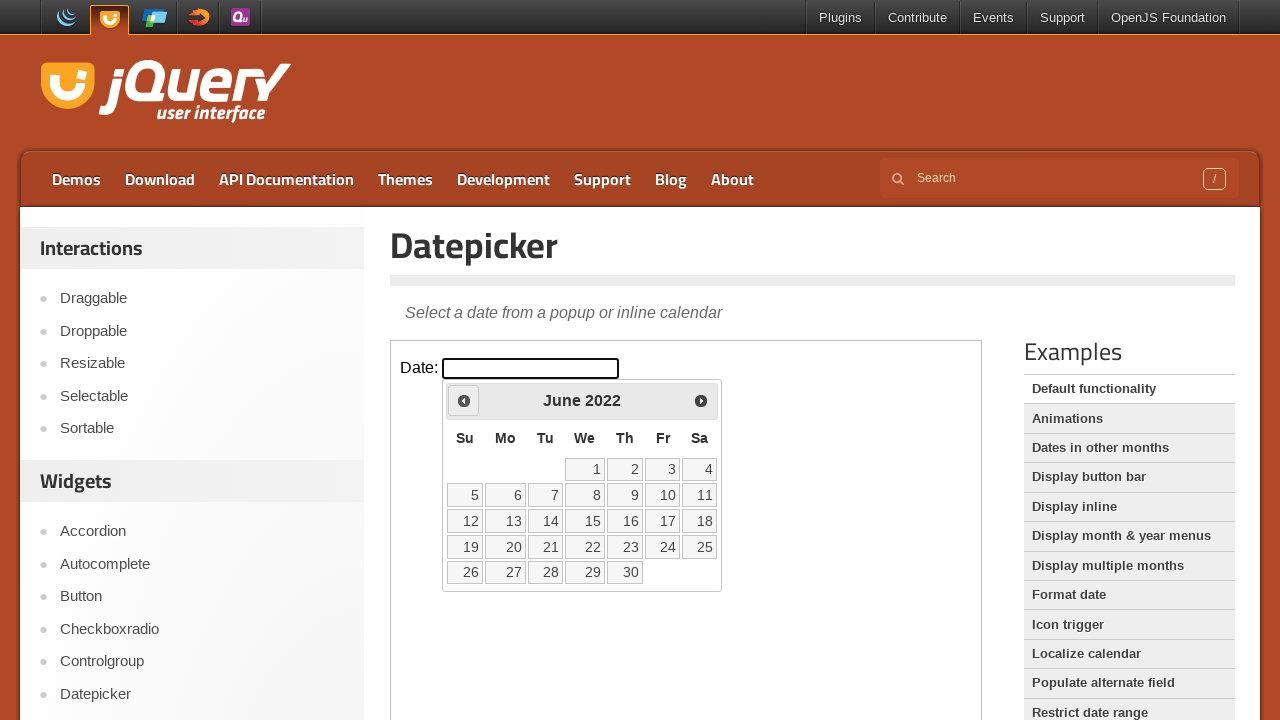

Checked current month/year: June 2022
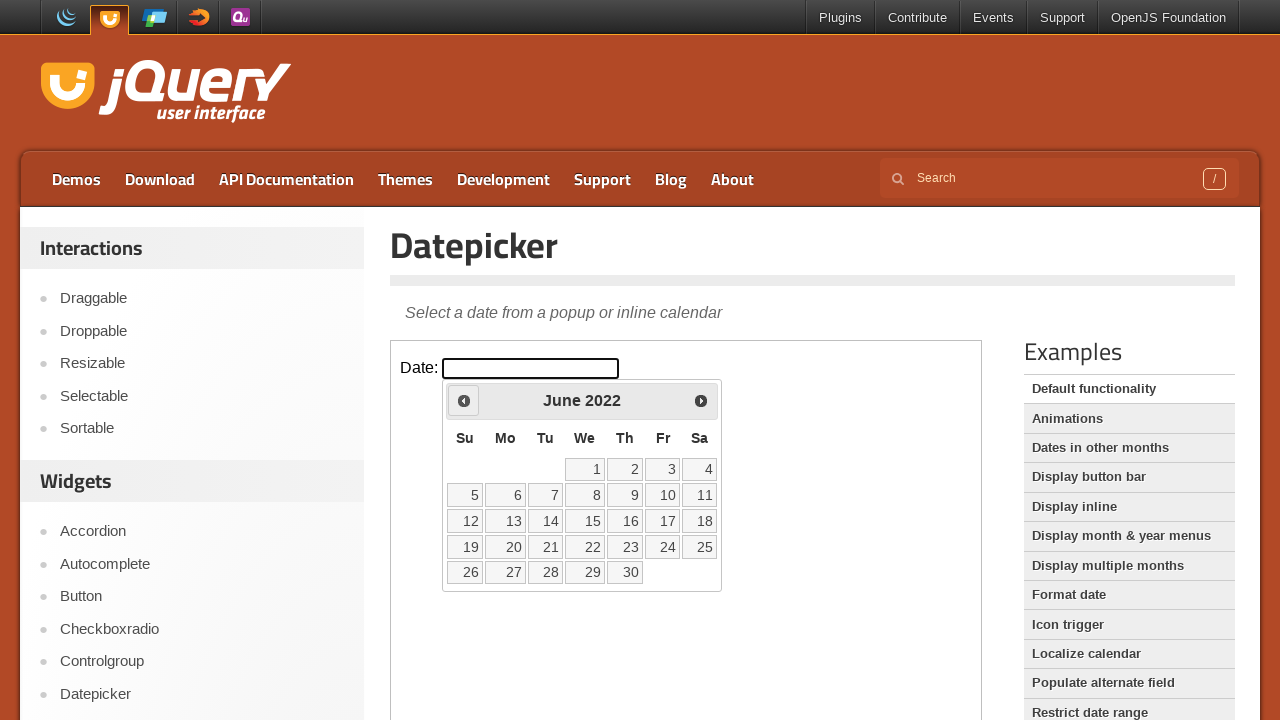

Clicked previous month button to navigate backwards at (464, 400) on iframe.demo-frame >> internal:control=enter-frame >> span.ui-icon-circle-triangl
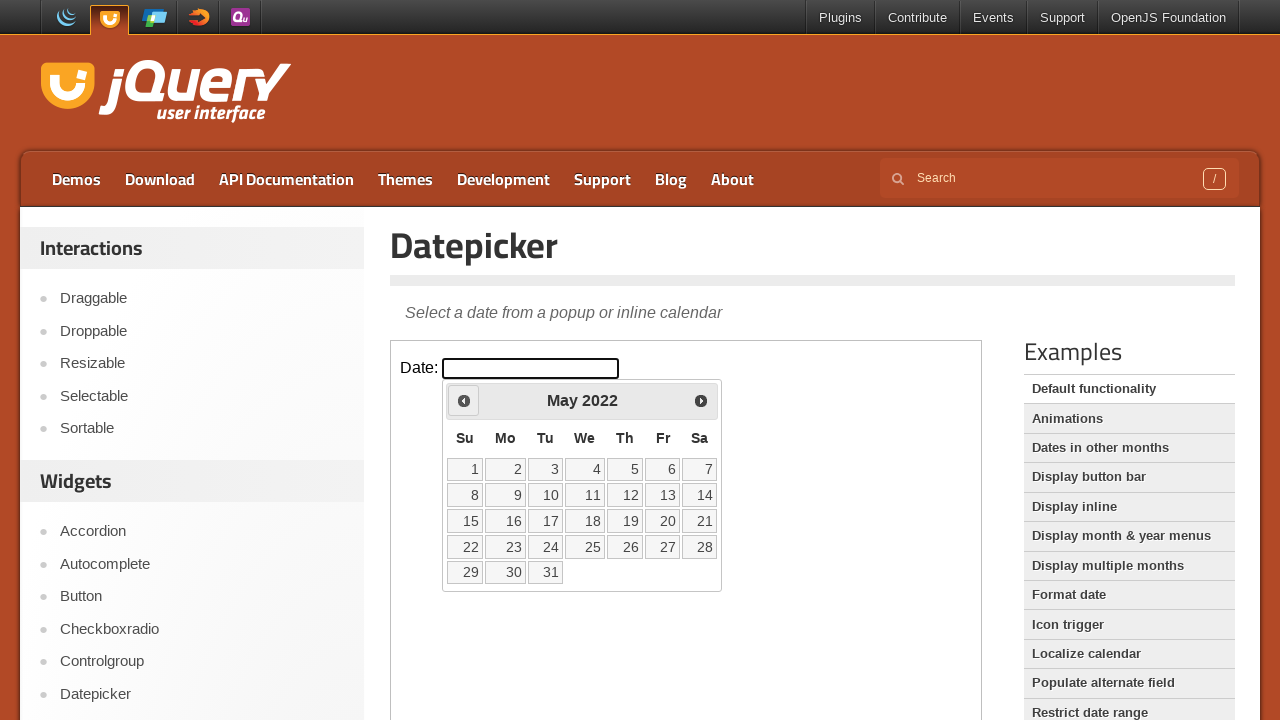

Waited for calendar to update after month navigation
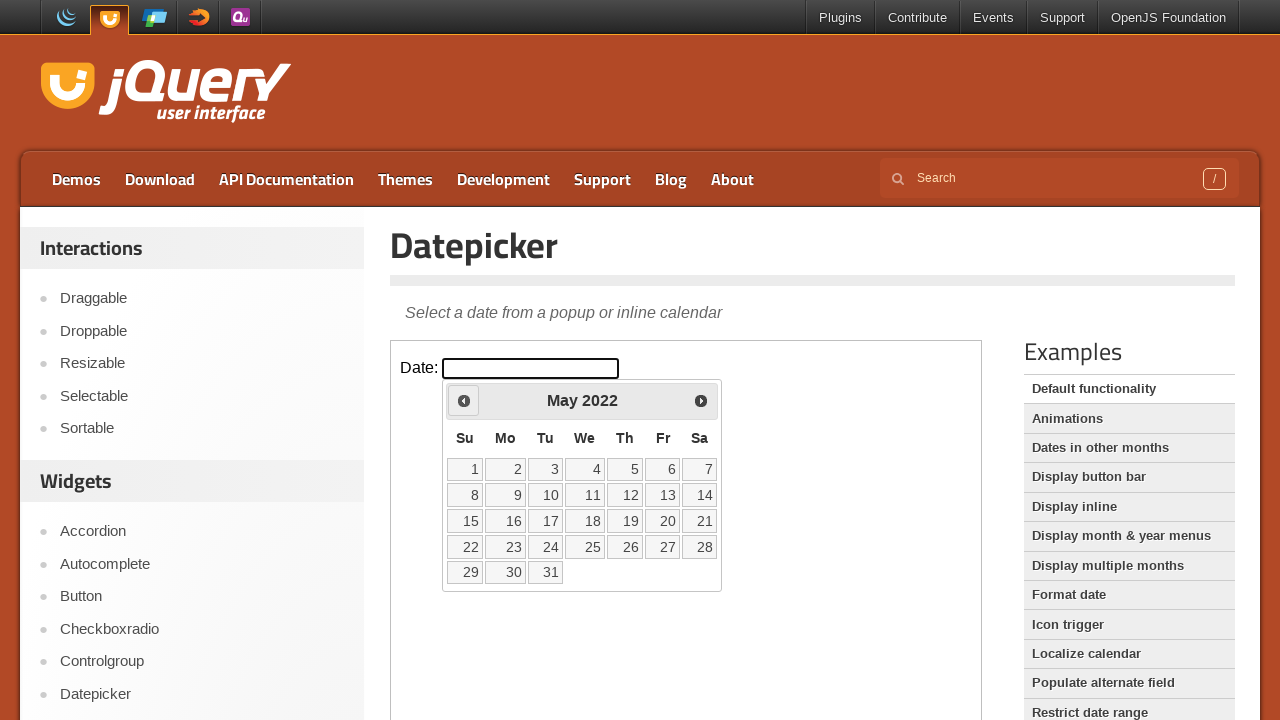

Checked current month/year: May 2022
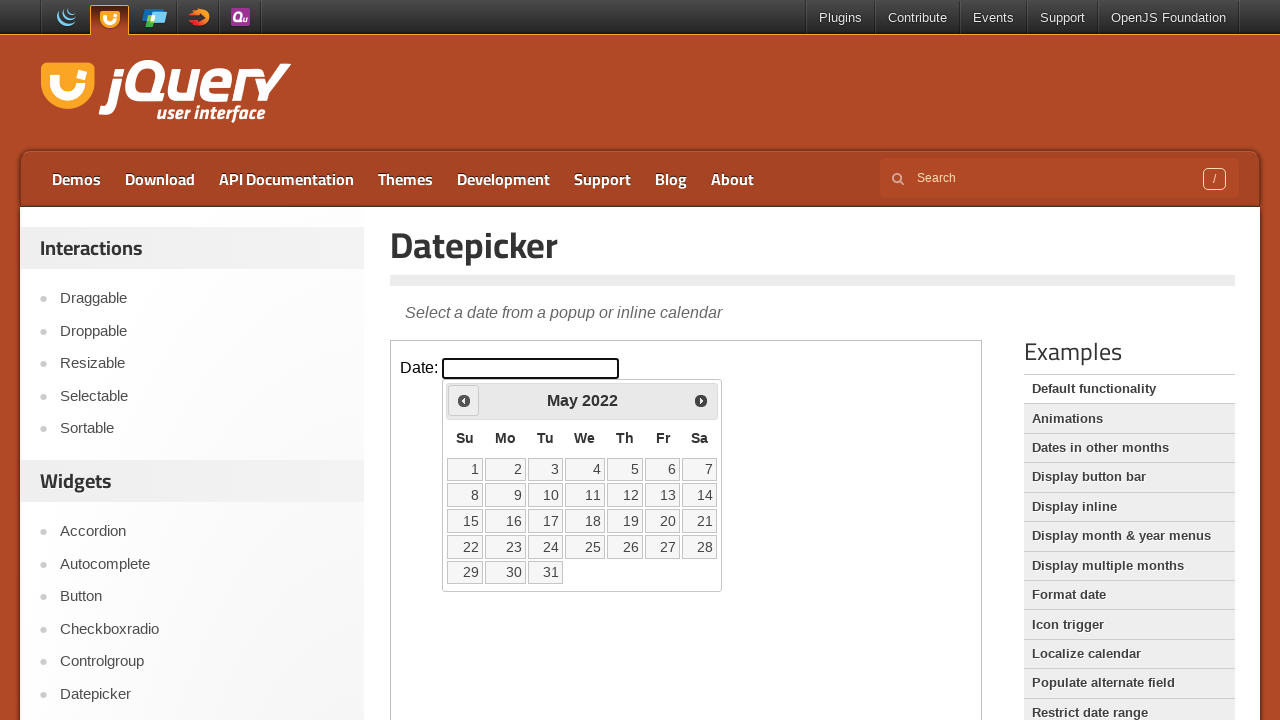

Clicked previous month button to navigate backwards at (464, 400) on iframe.demo-frame >> internal:control=enter-frame >> span.ui-icon-circle-triangl
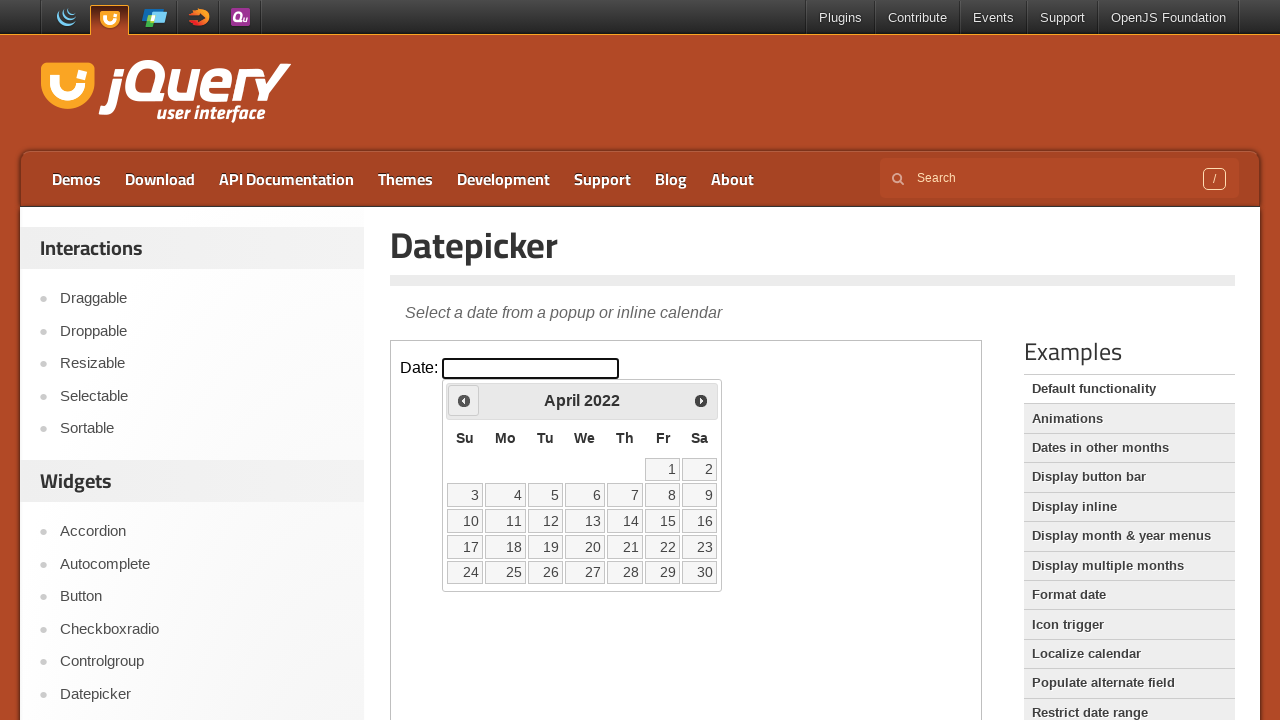

Waited for calendar to update after month navigation
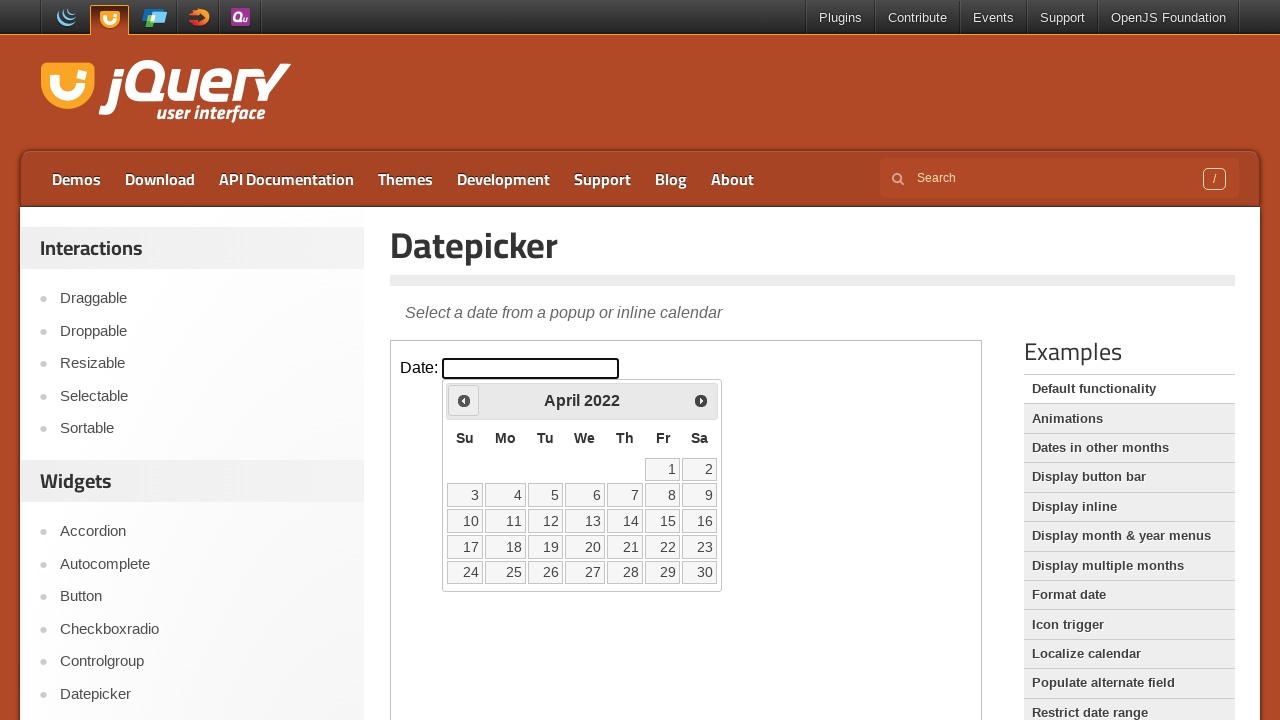

Checked current month/year: April 2022
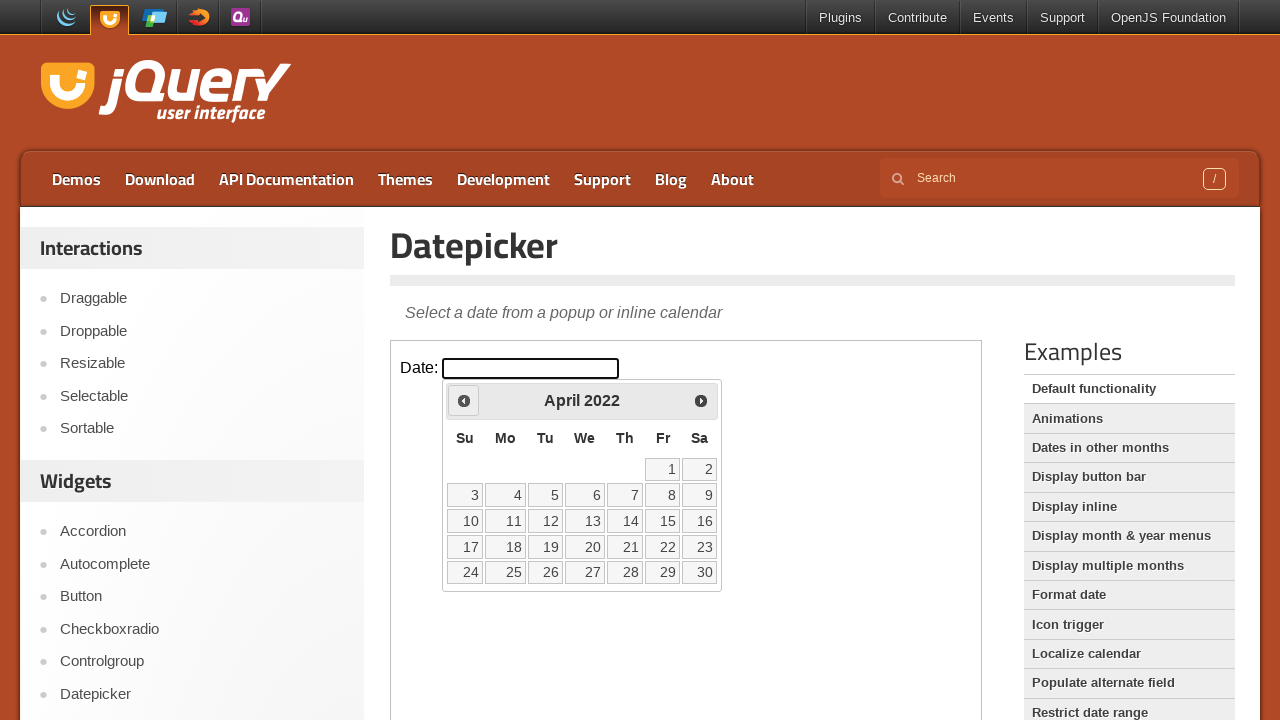

Located all available date cells in the calendar
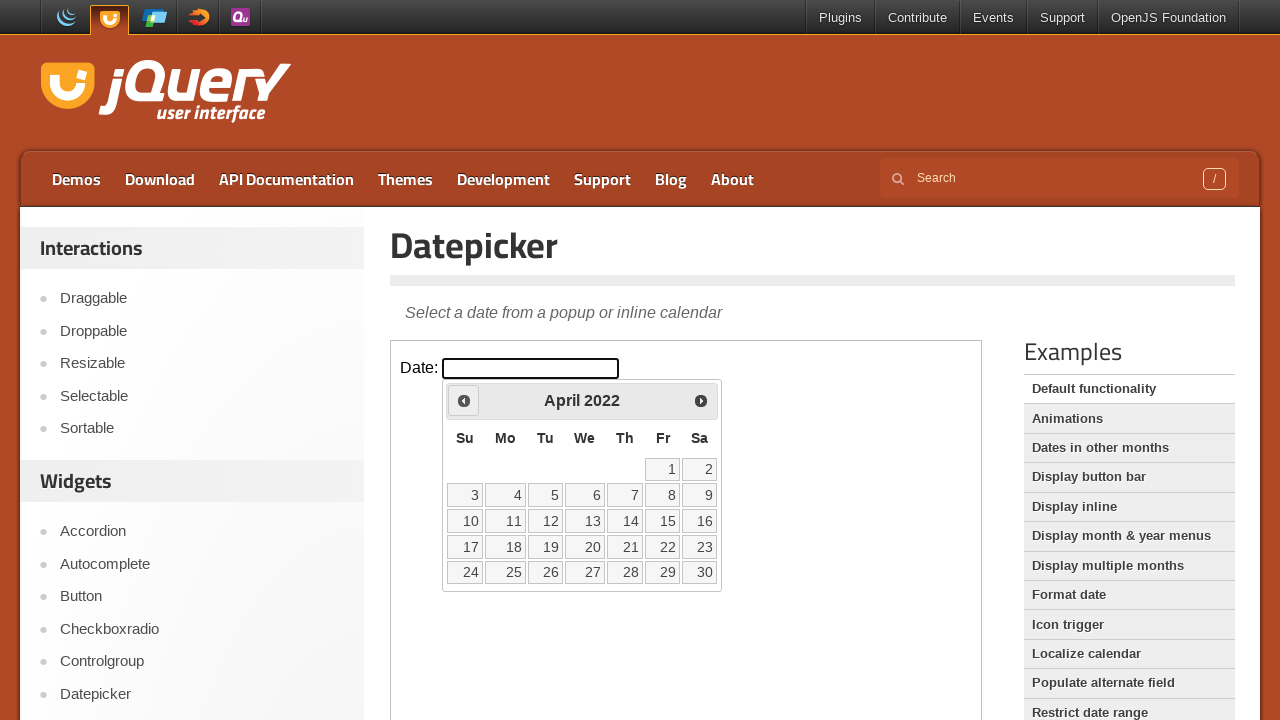

Clicked on date 10 to select April 10, 2022 at (465, 521) on iframe.demo-frame >> internal:control=enter-frame >> table.ui-datepicker-calenda
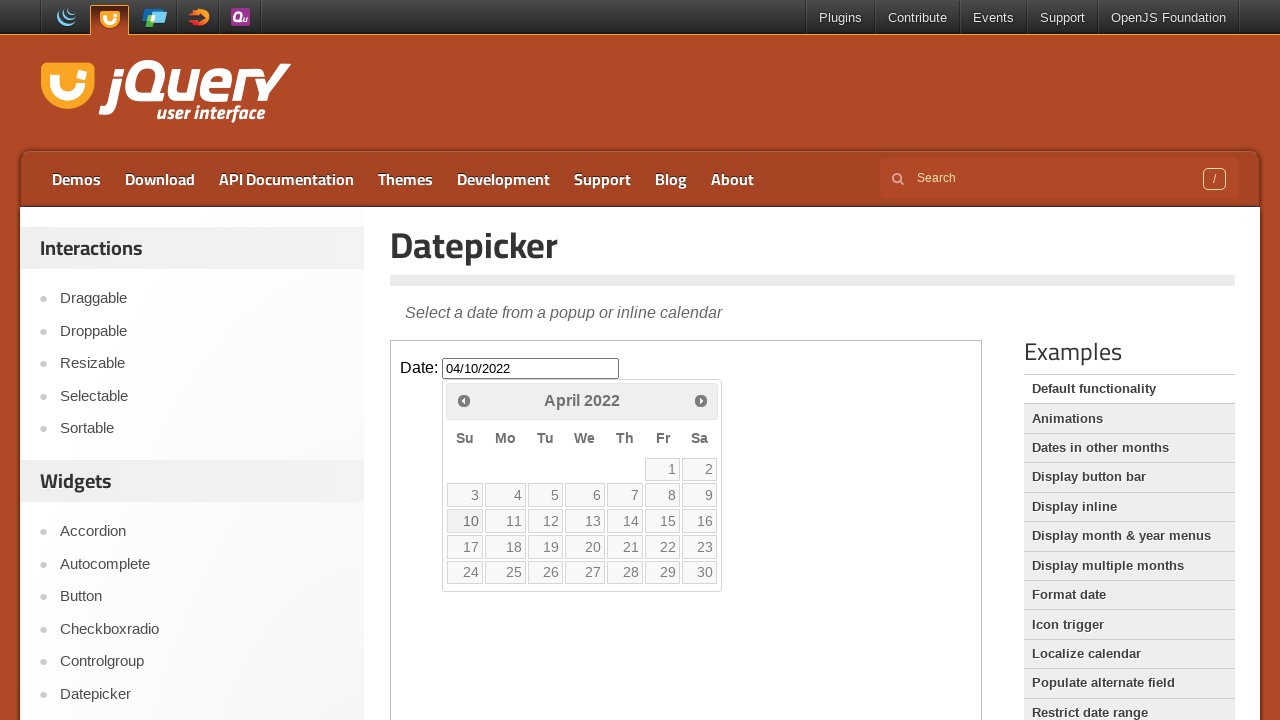

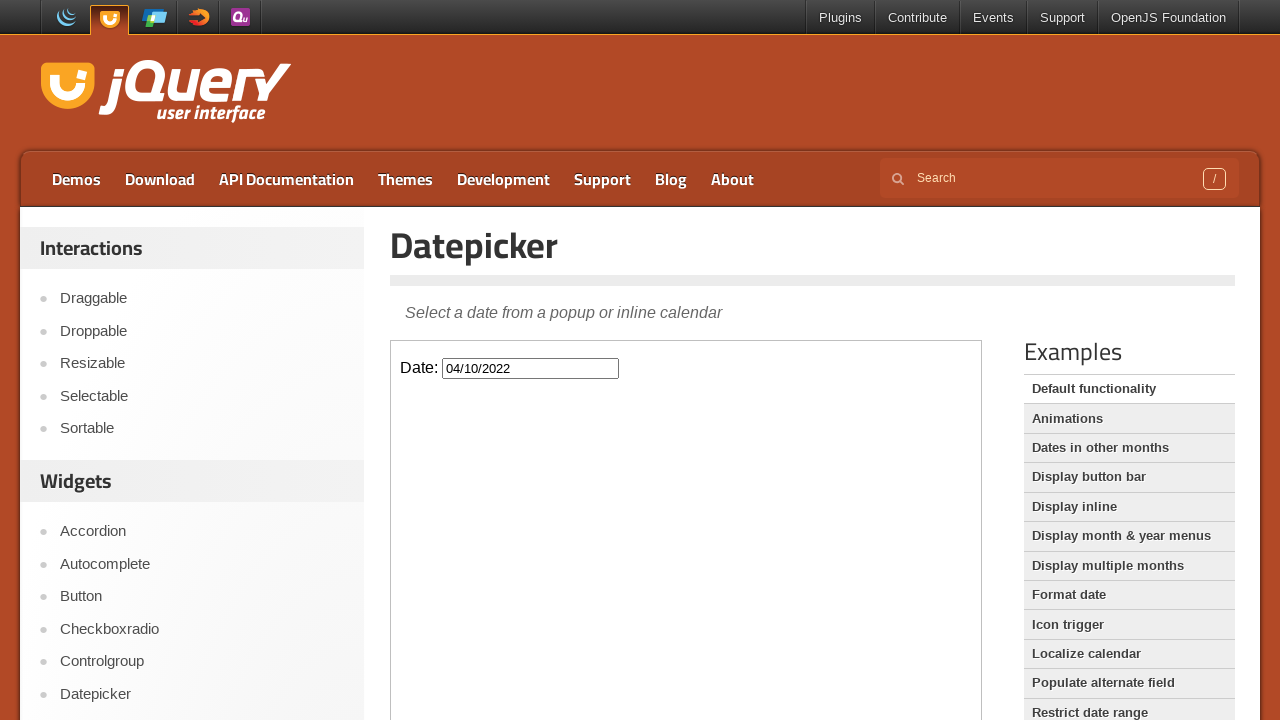